Tests a large form submission by filling all input fields with a value and clicking the submit button, then handles the resulting alert

Starting URL: http://suninjuly.github.io/huge_form.html

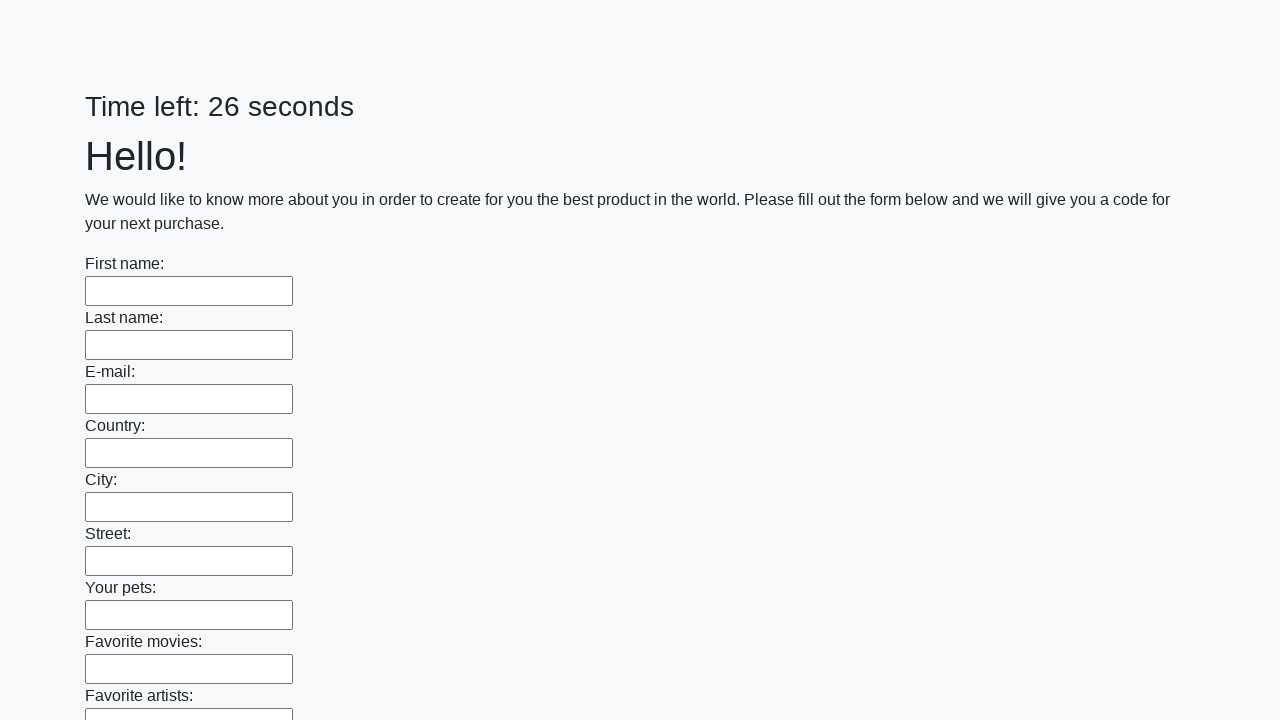

Waited for form to load
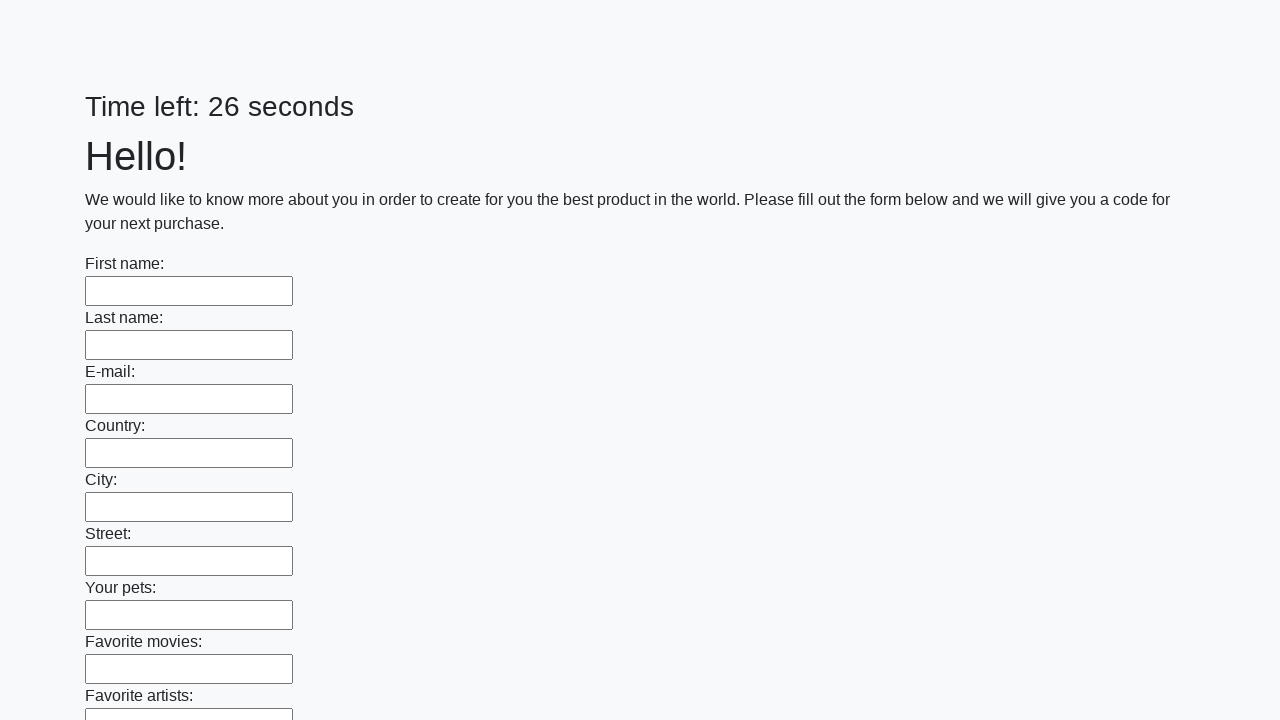

Located all input fields in the form
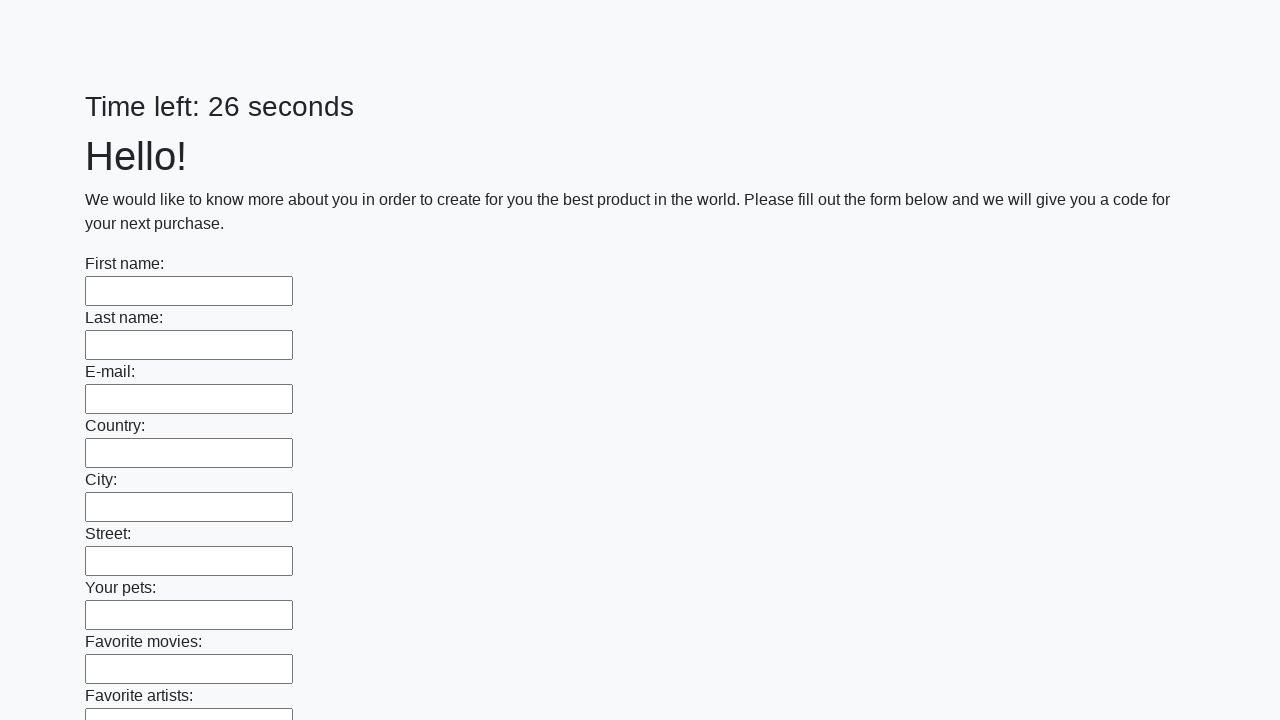

Found 100 input fields
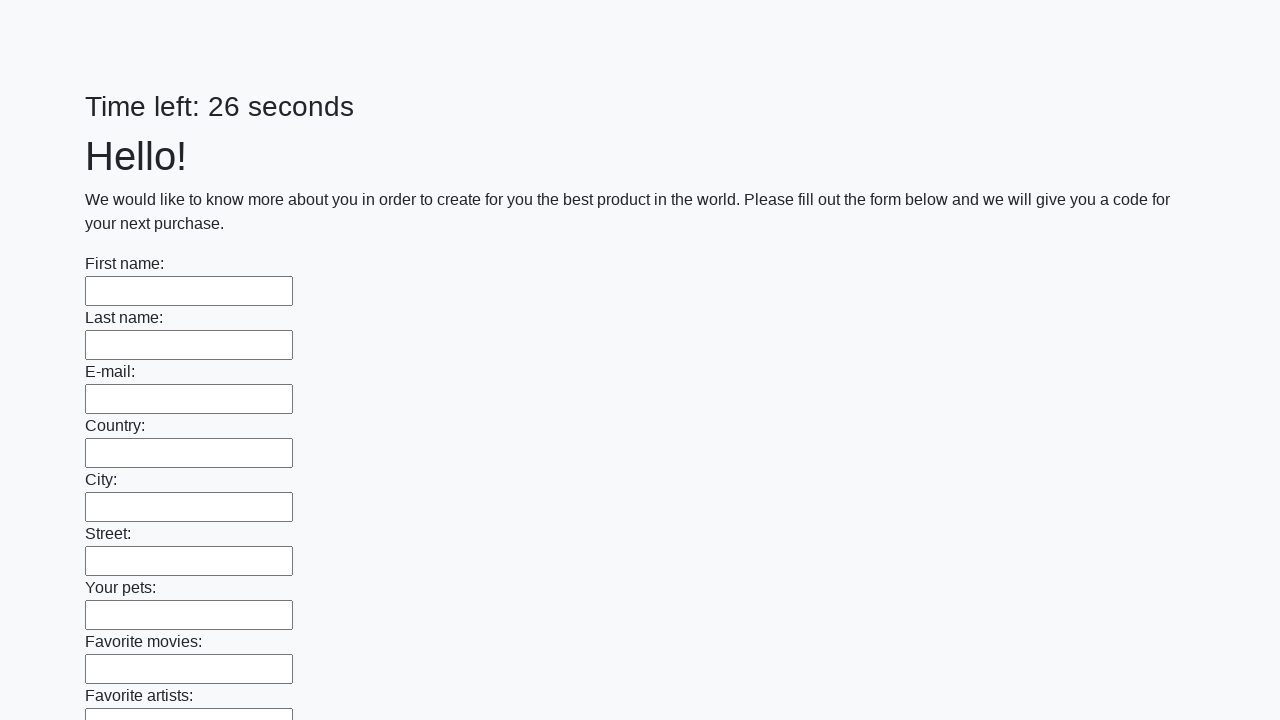

Filled input field 1 with 'Ответ' on form[action="#"][method="get"] input >> nth=0
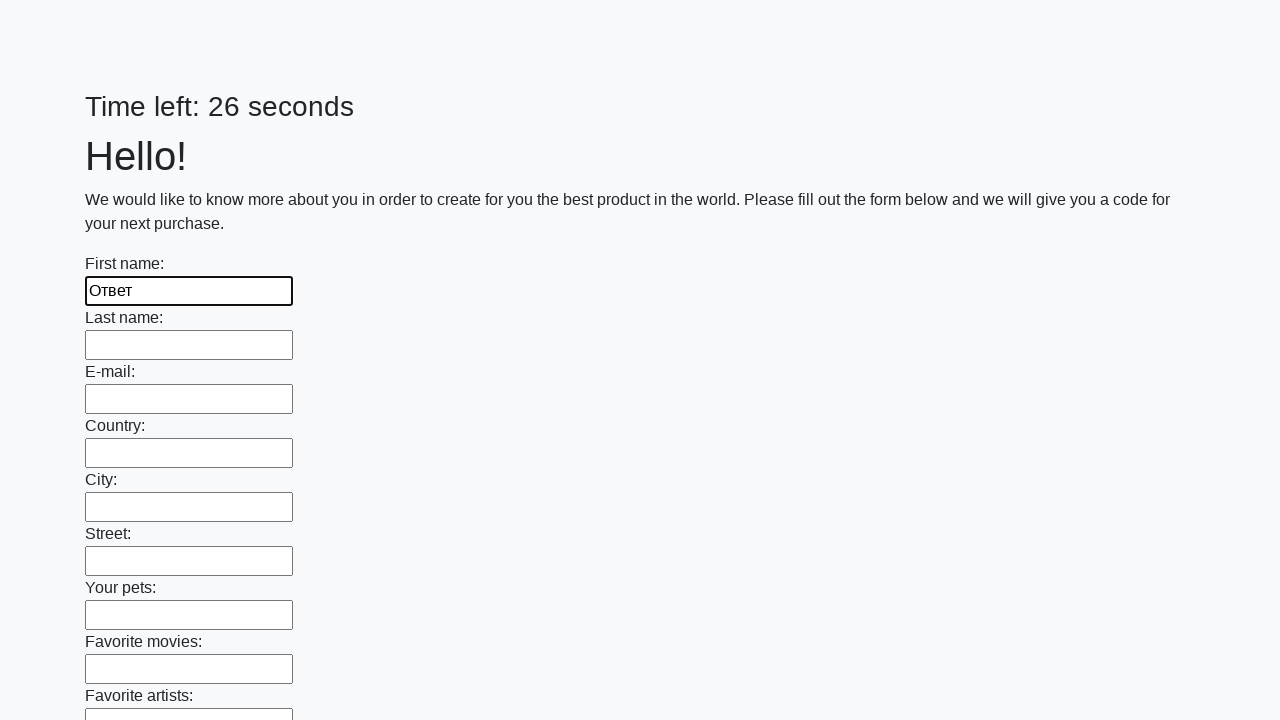

Filled input field 2 with 'Ответ' on form[action="#"][method="get"] input >> nth=1
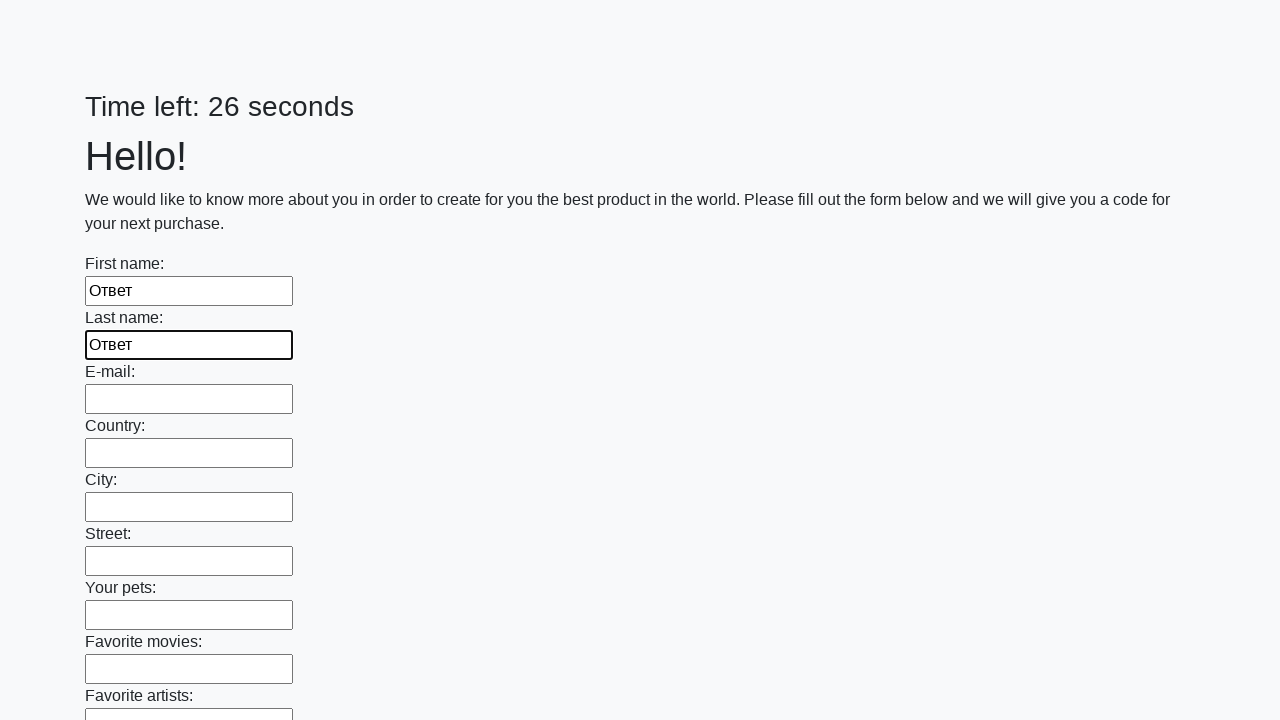

Filled input field 3 with 'Ответ' on form[action="#"][method="get"] input >> nth=2
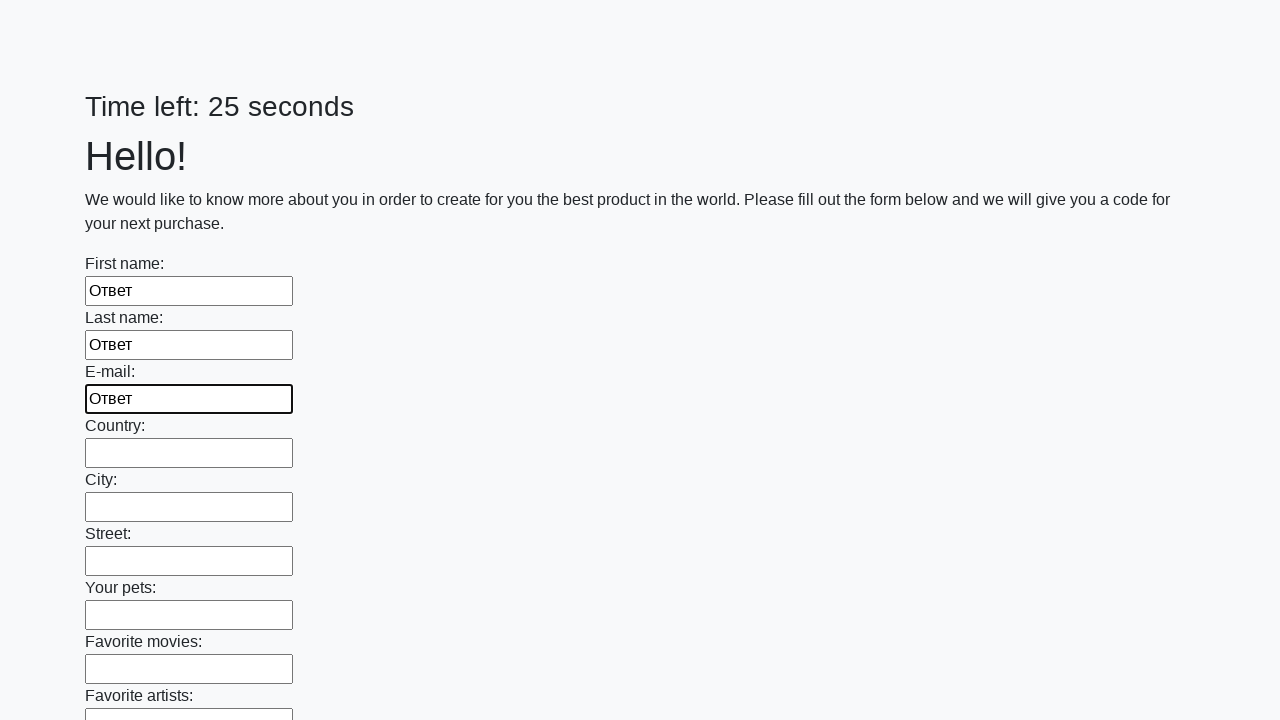

Filled input field 4 with 'Ответ' on form[action="#"][method="get"] input >> nth=3
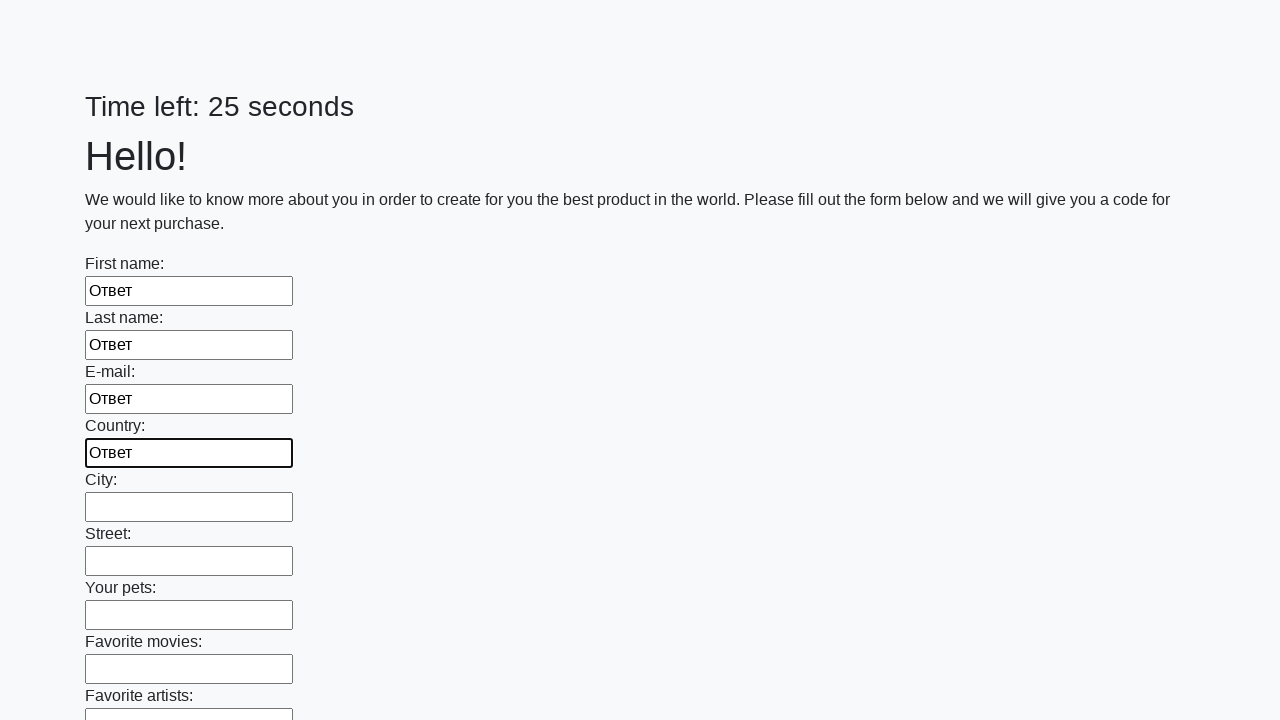

Filled input field 5 with 'Ответ' on form[action="#"][method="get"] input >> nth=4
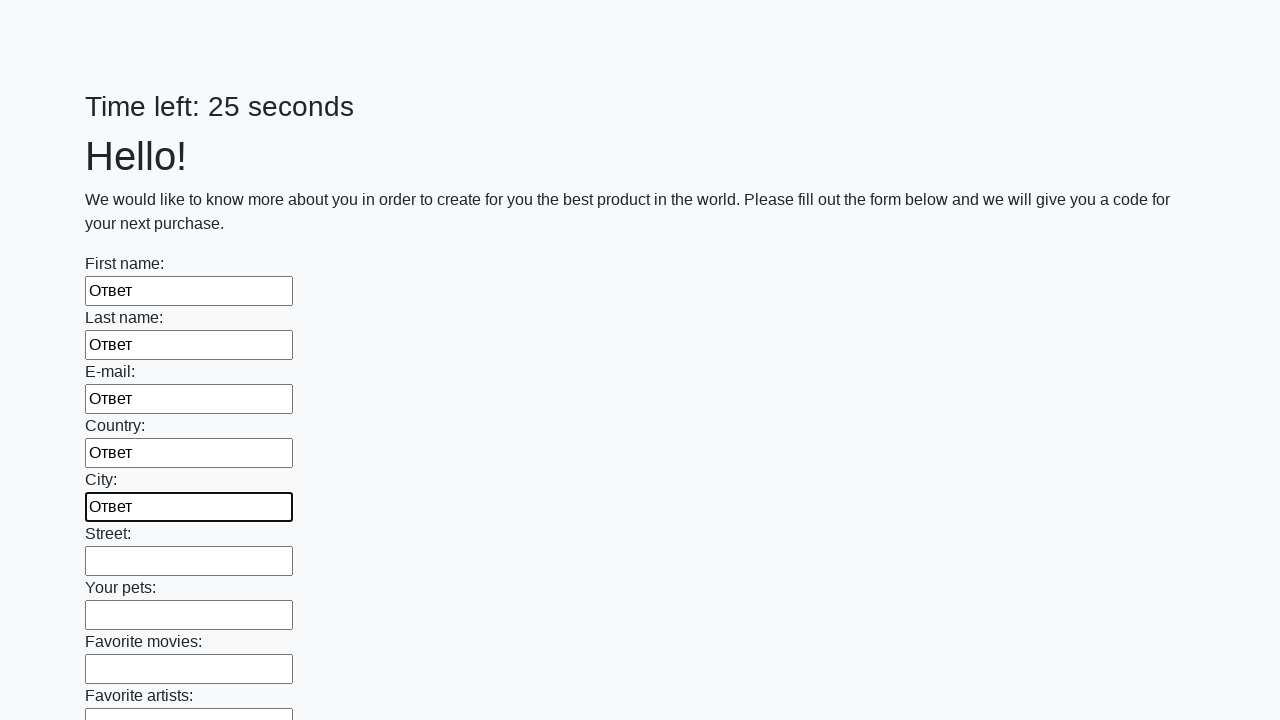

Filled input field 6 with 'Ответ' on form[action="#"][method="get"] input >> nth=5
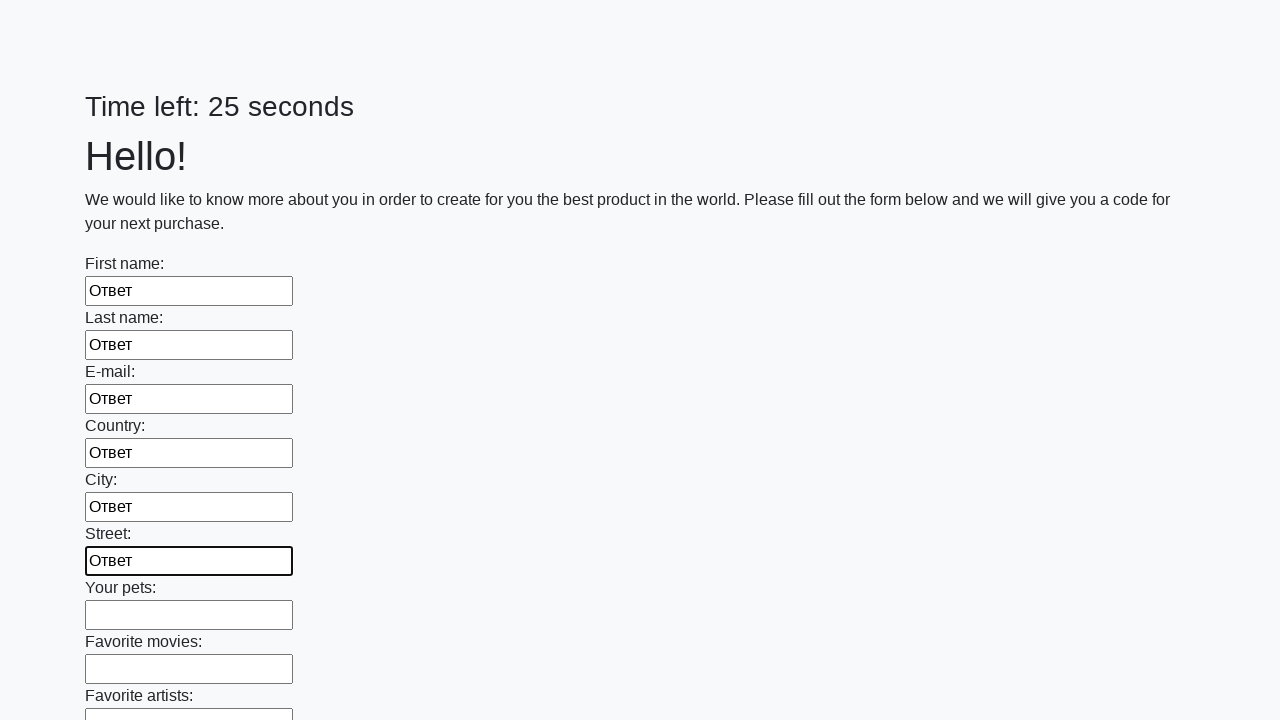

Filled input field 7 with 'Ответ' on form[action="#"][method="get"] input >> nth=6
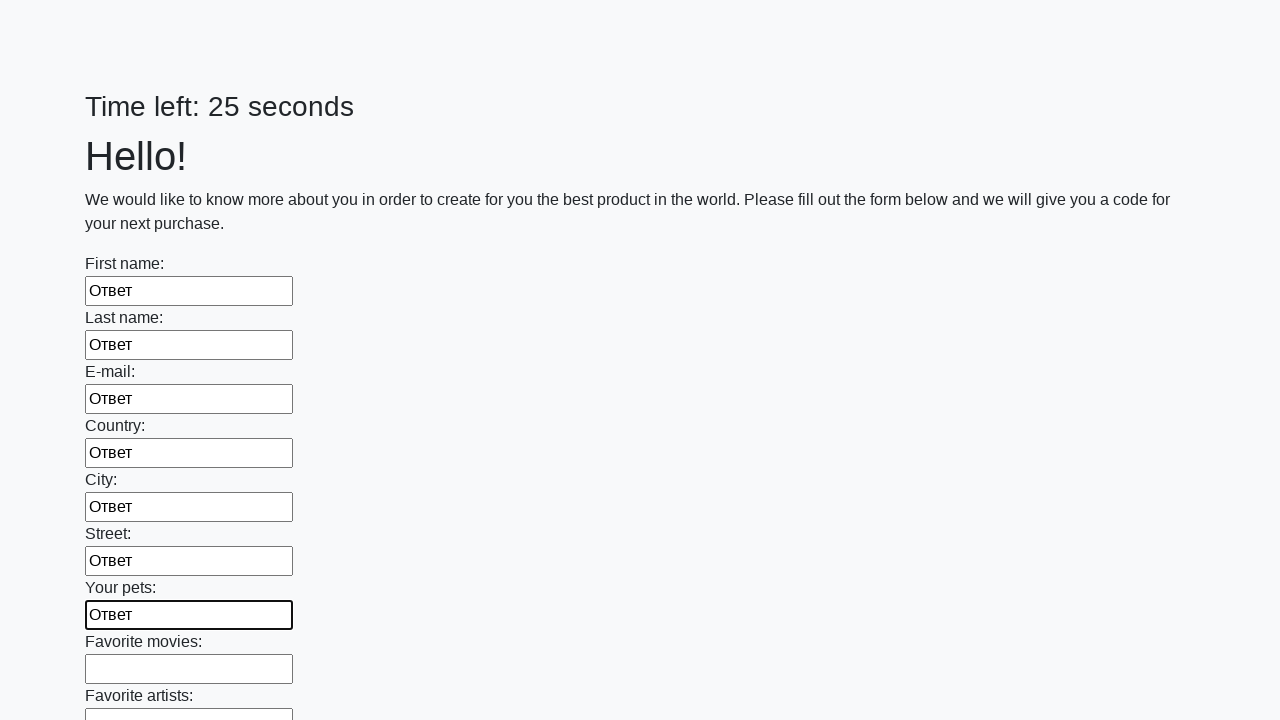

Filled input field 8 with 'Ответ' on form[action="#"][method="get"] input >> nth=7
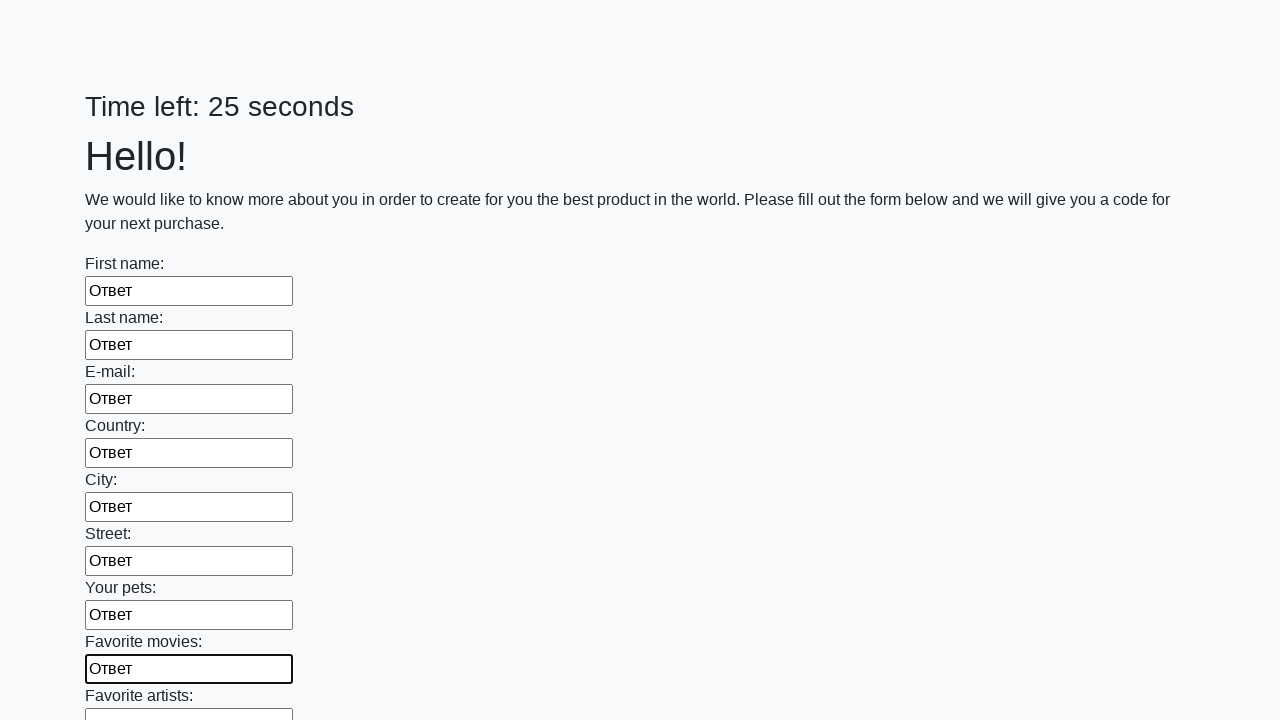

Filled input field 9 with 'Ответ' on form[action="#"][method="get"] input >> nth=8
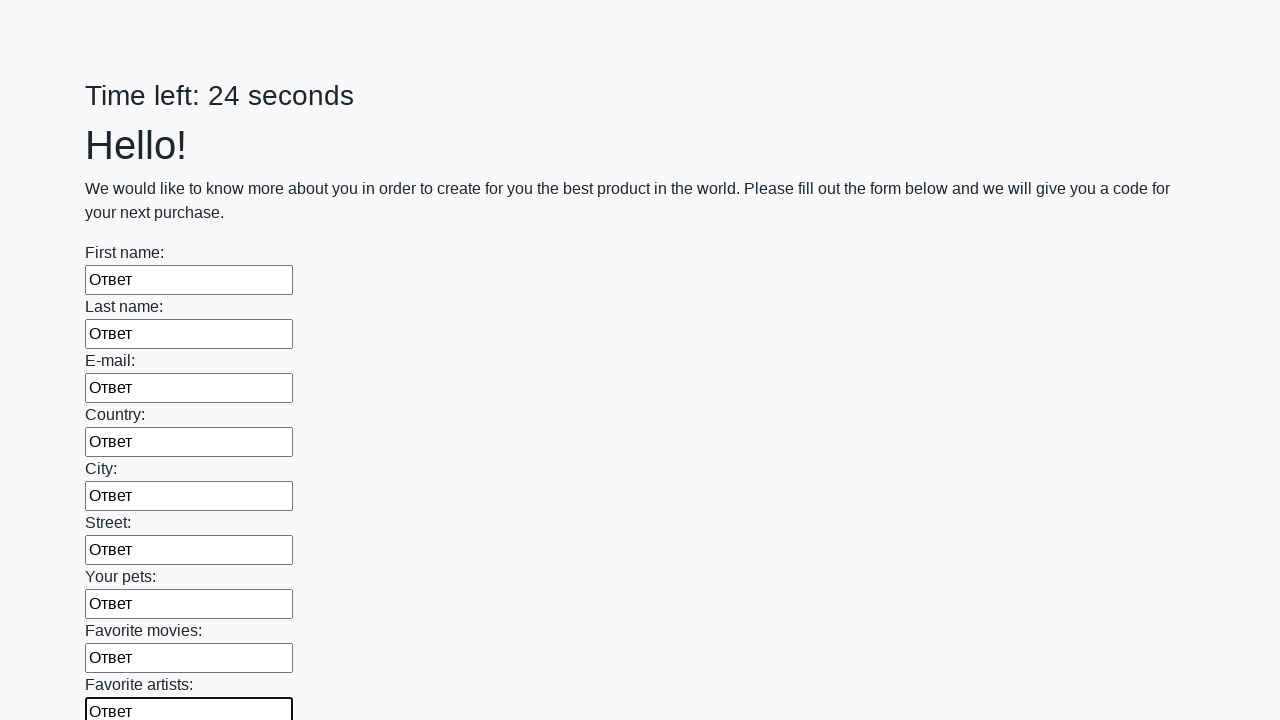

Filled input field 10 with 'Ответ' on form[action="#"][method="get"] input >> nth=9
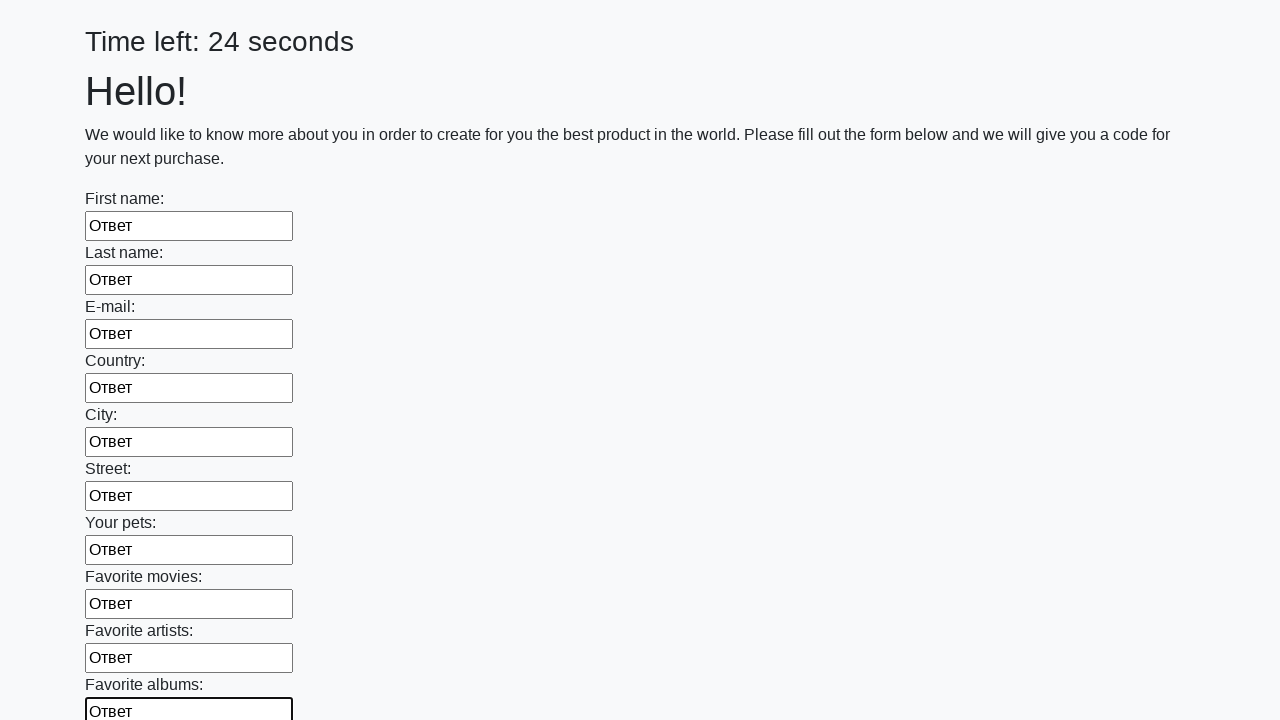

Filled input field 11 with 'Ответ' on form[action="#"][method="get"] input >> nth=10
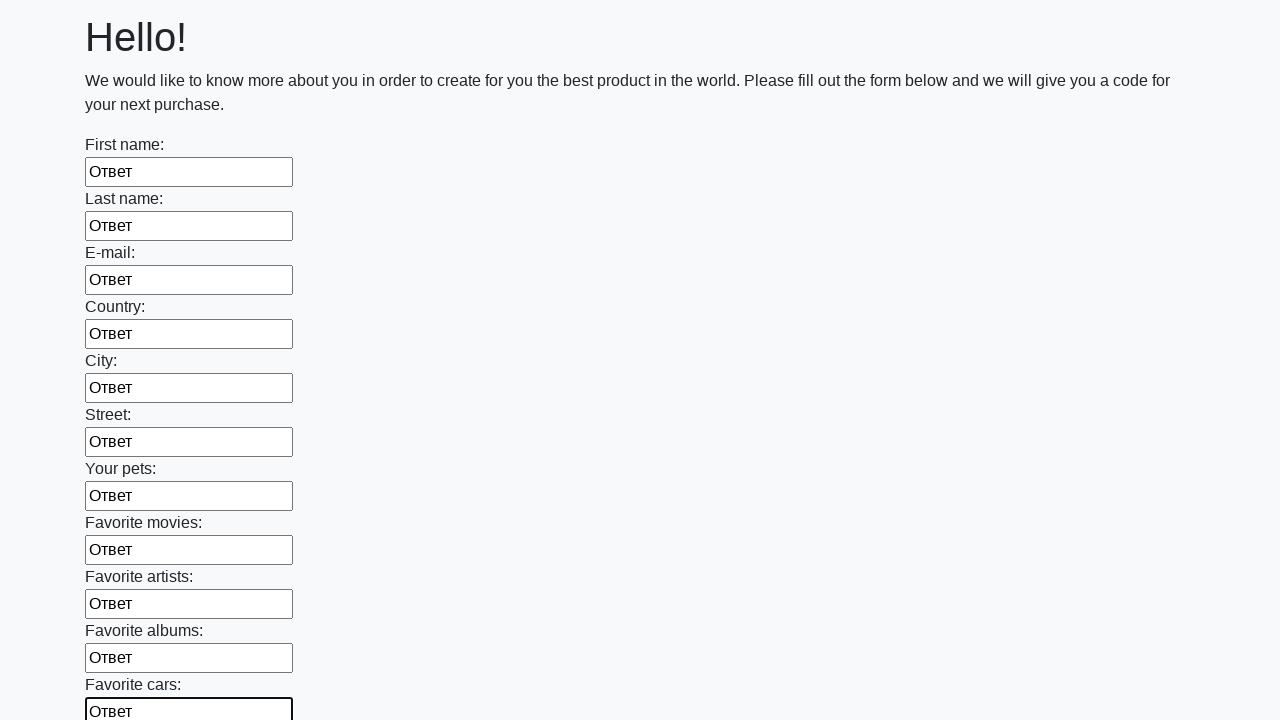

Filled input field 12 with 'Ответ' on form[action="#"][method="get"] input >> nth=11
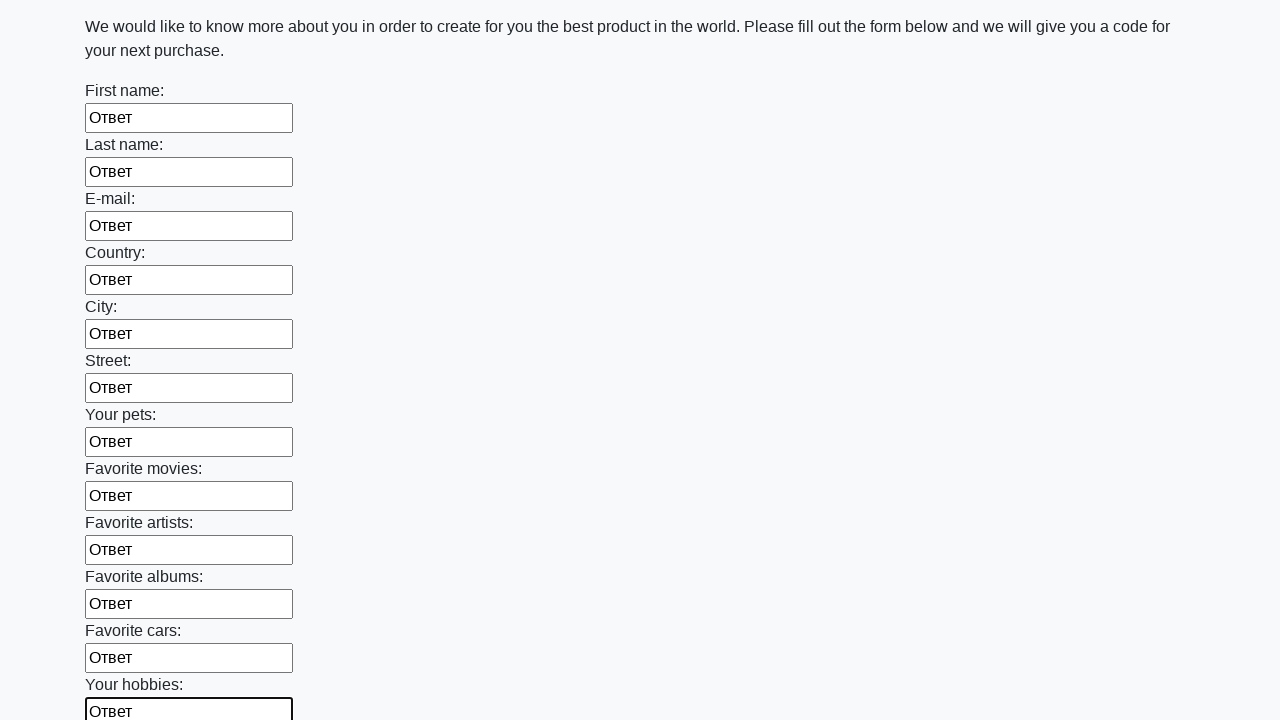

Filled input field 13 with 'Ответ' on form[action="#"][method="get"] input >> nth=12
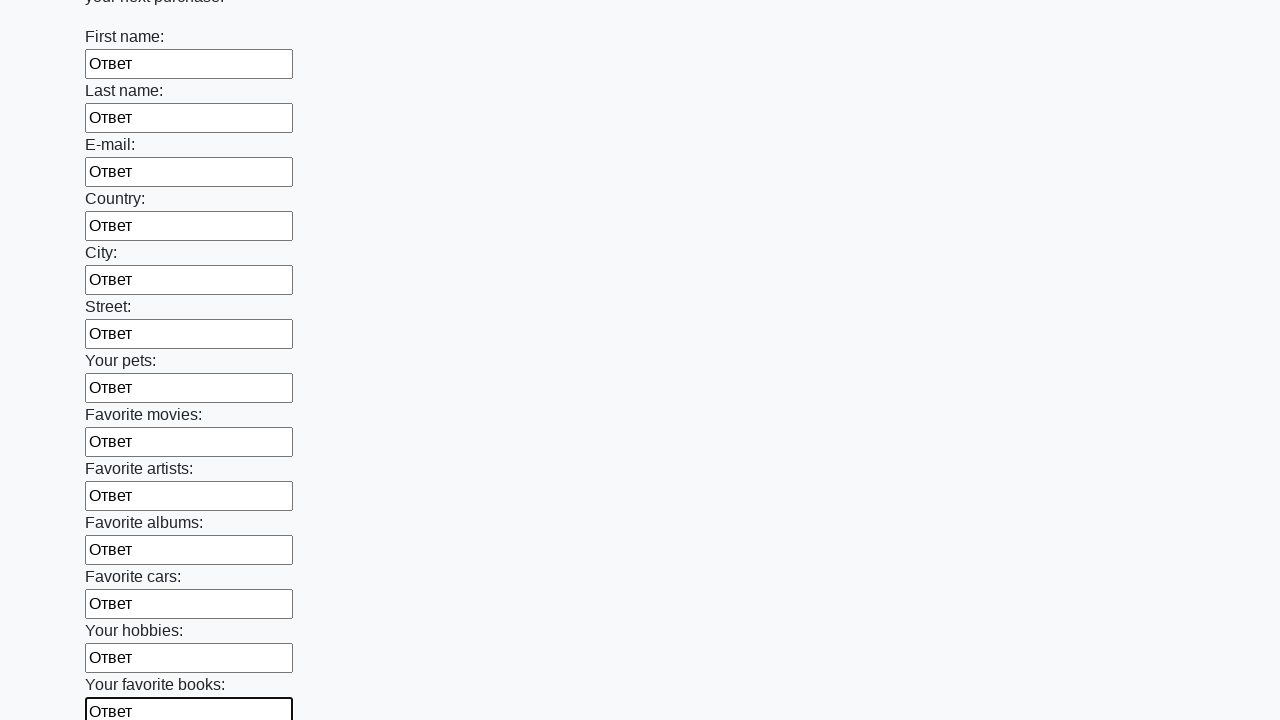

Filled input field 14 with 'Ответ' on form[action="#"][method="get"] input >> nth=13
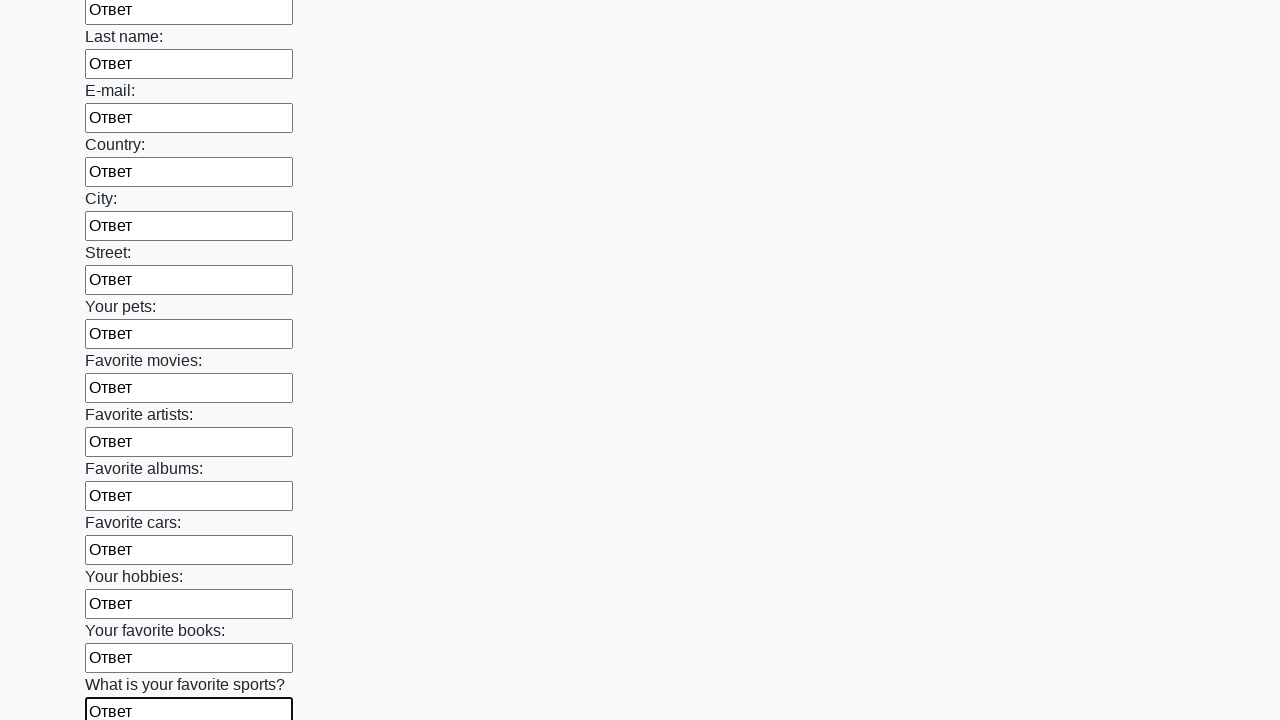

Filled input field 15 with 'Ответ' on form[action="#"][method="get"] input >> nth=14
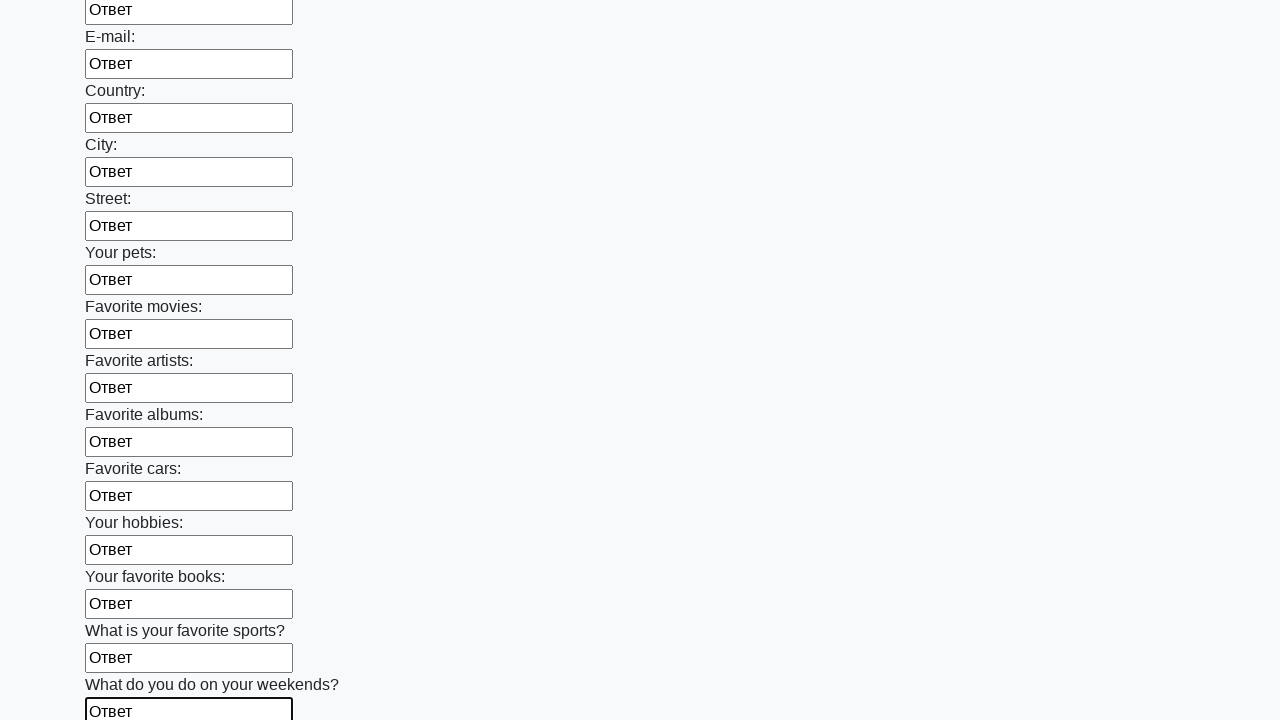

Filled input field 16 with 'Ответ' on form[action="#"][method="get"] input >> nth=15
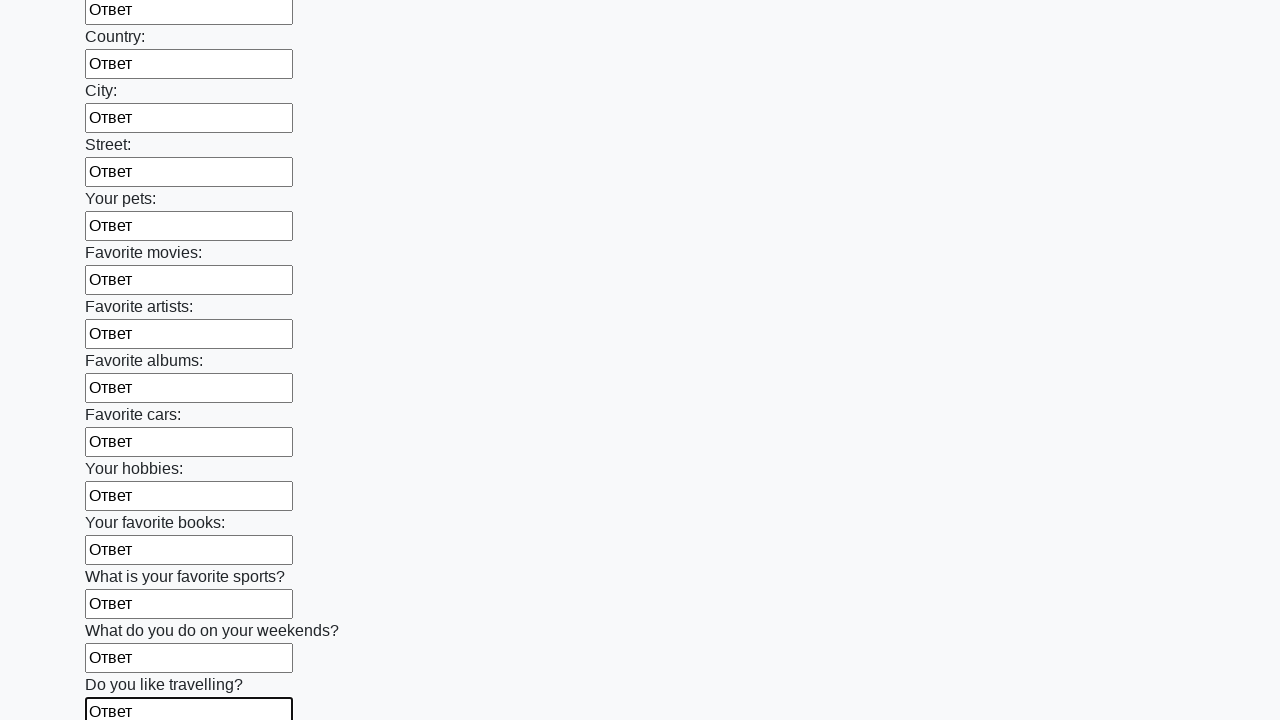

Filled input field 17 with 'Ответ' on form[action="#"][method="get"] input >> nth=16
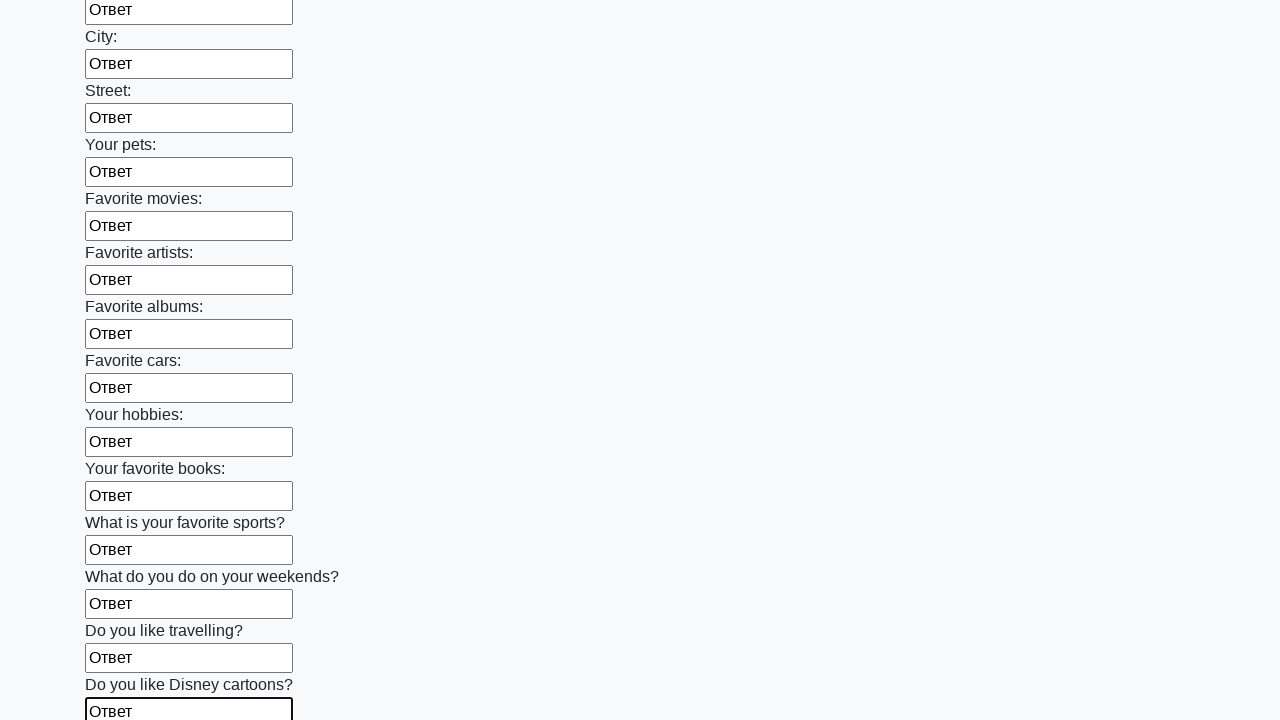

Filled input field 18 with 'Ответ' on form[action="#"][method="get"] input >> nth=17
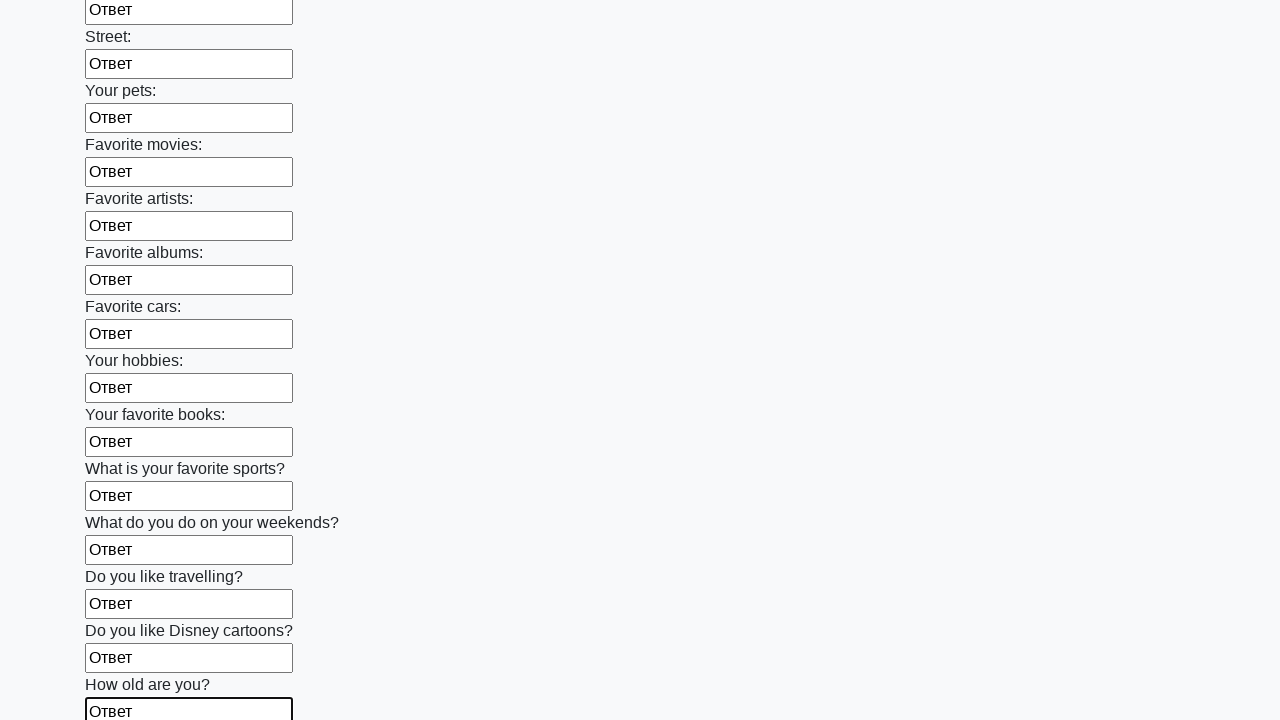

Filled input field 19 with 'Ответ' on form[action="#"][method="get"] input >> nth=18
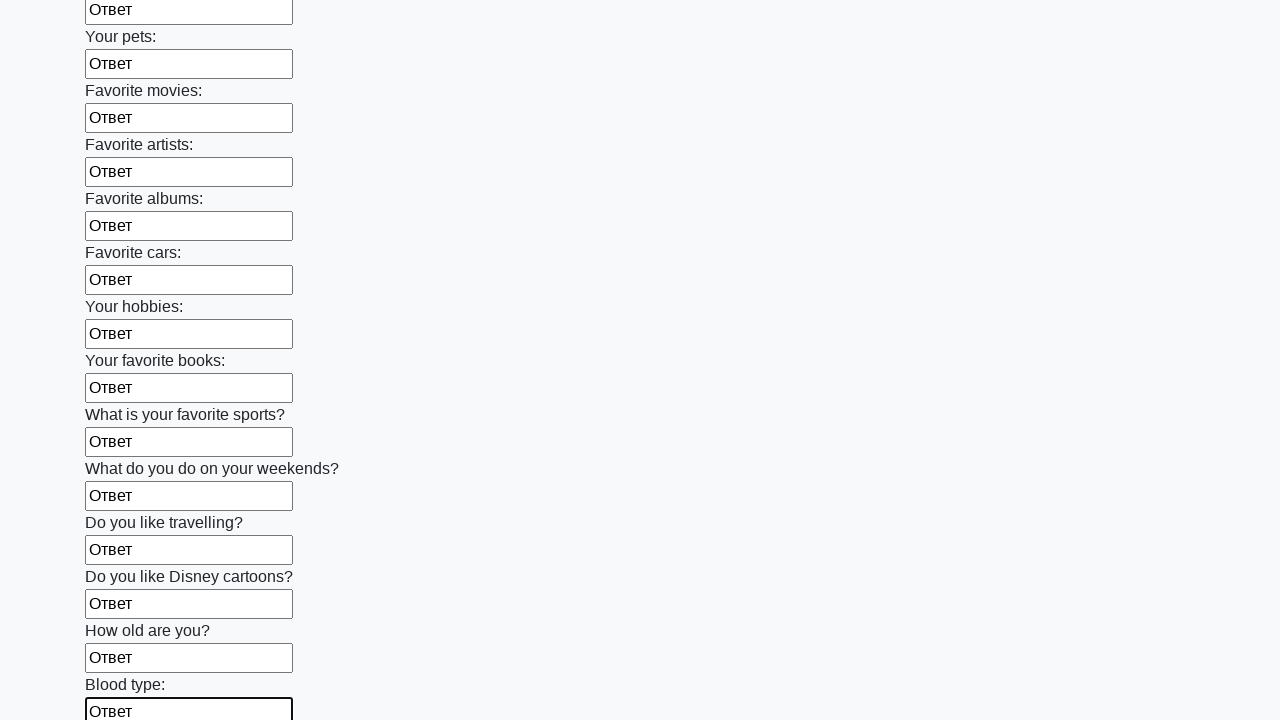

Filled input field 20 with 'Ответ' on form[action="#"][method="get"] input >> nth=19
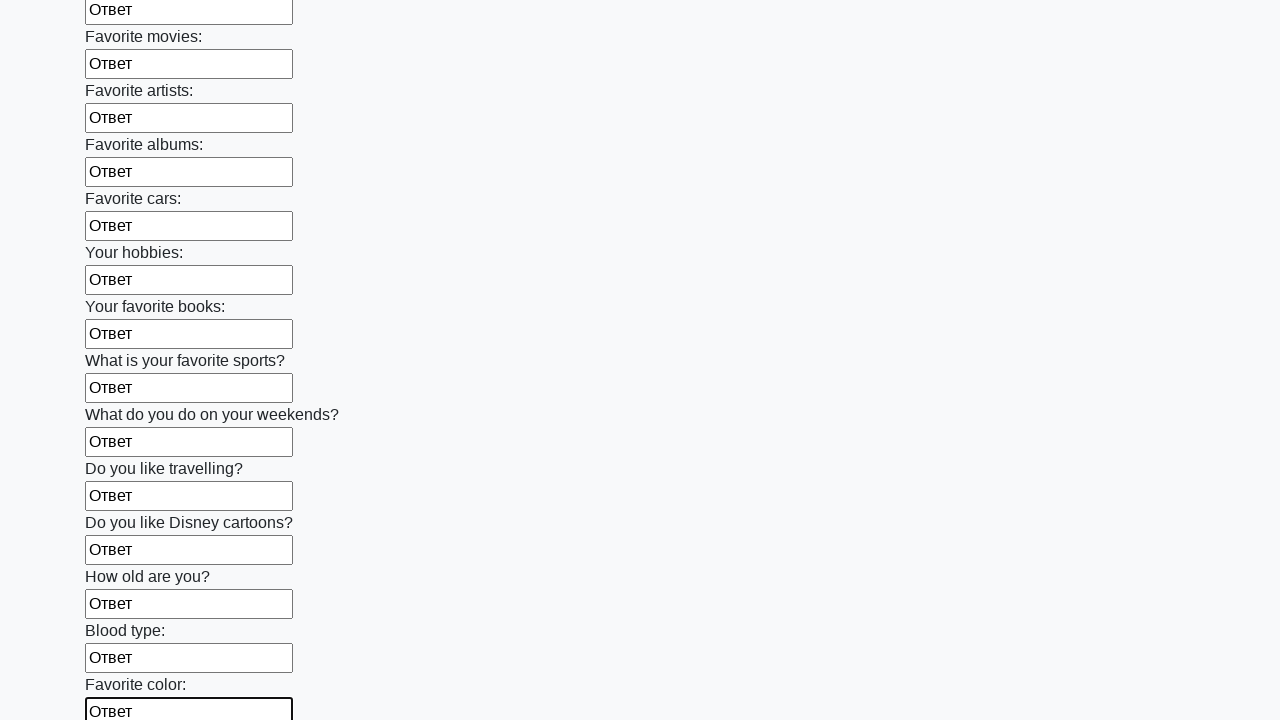

Filled input field 21 with 'Ответ' on form[action="#"][method="get"] input >> nth=20
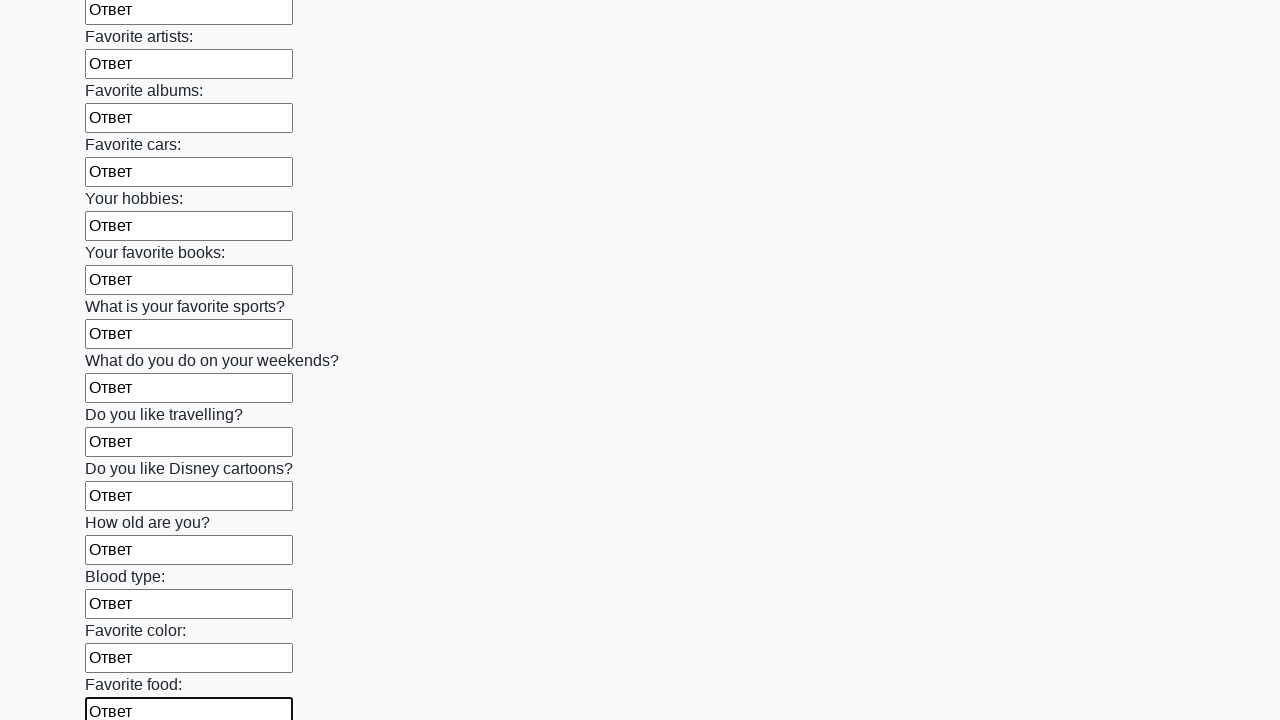

Filled input field 22 with 'Ответ' on form[action="#"][method="get"] input >> nth=21
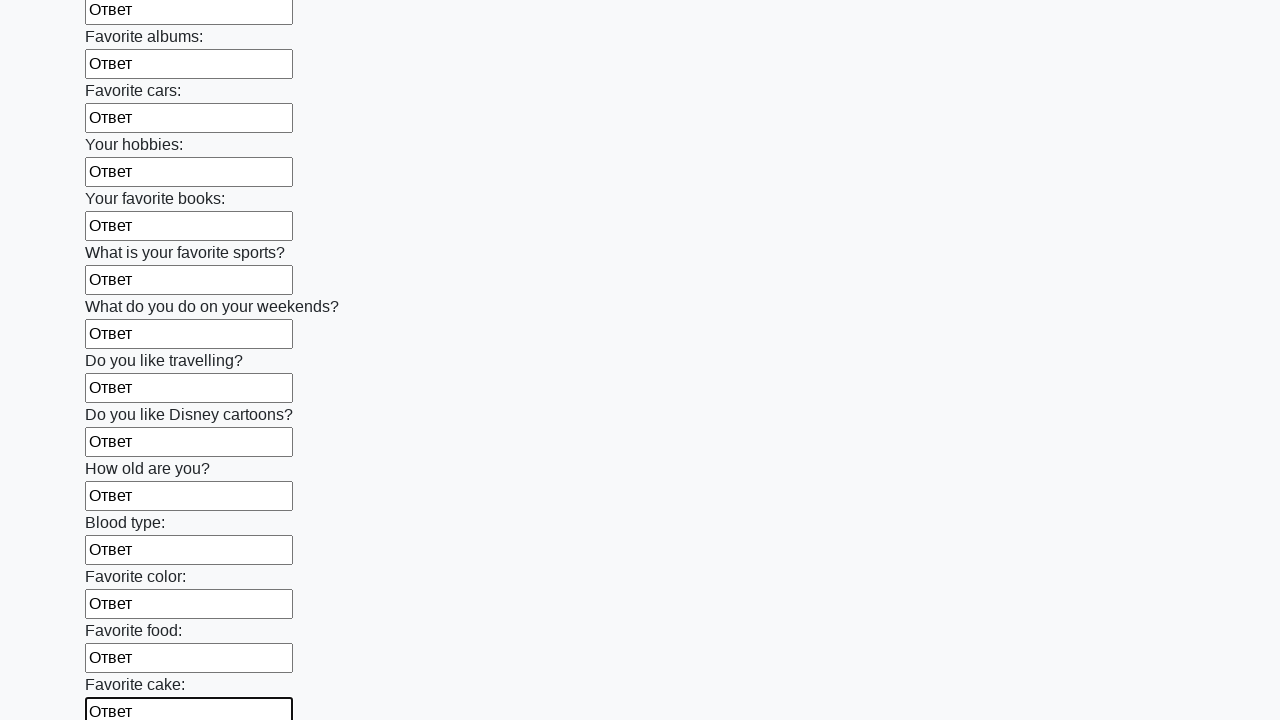

Filled input field 23 with 'Ответ' on form[action="#"][method="get"] input >> nth=22
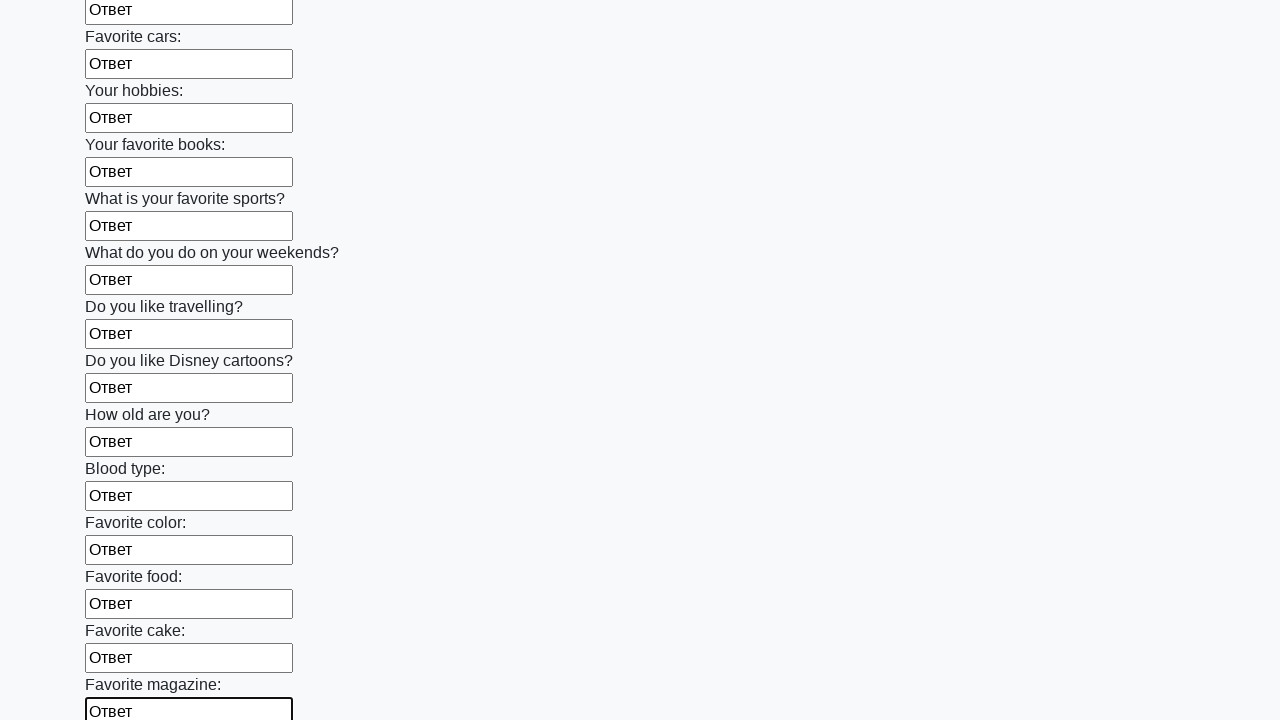

Filled input field 24 with 'Ответ' on form[action="#"][method="get"] input >> nth=23
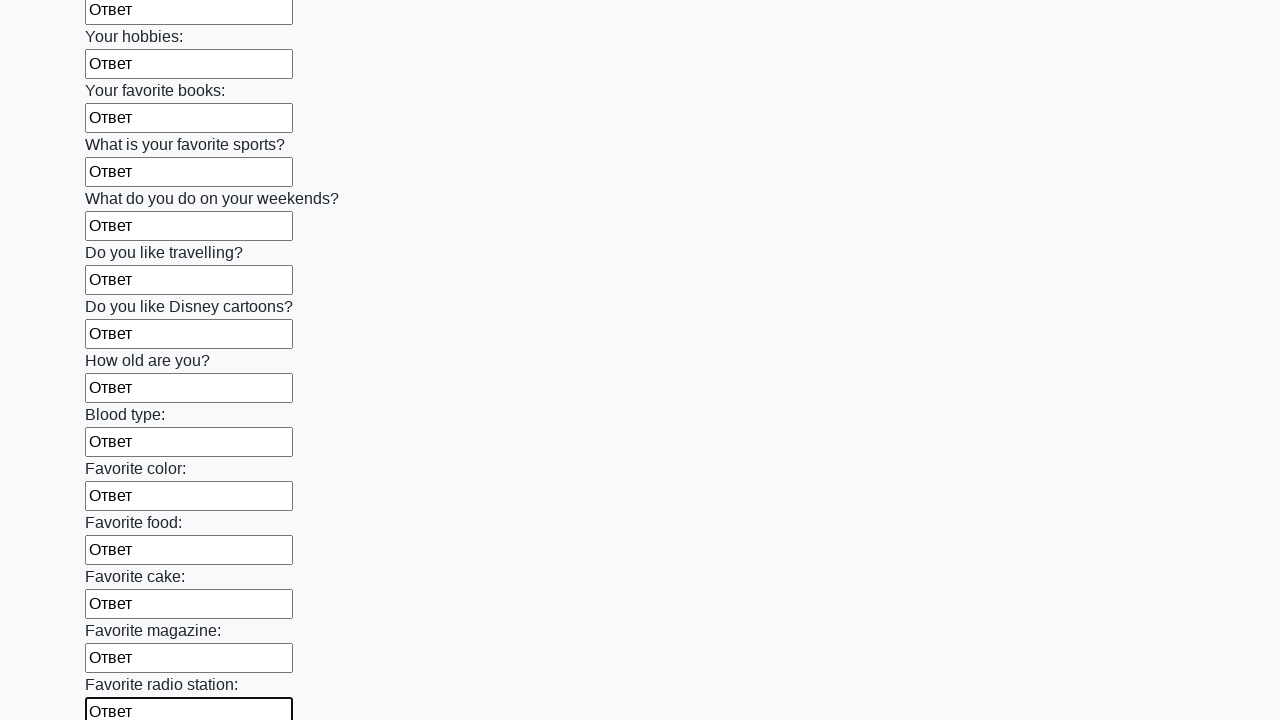

Filled input field 25 with 'Ответ' on form[action="#"][method="get"] input >> nth=24
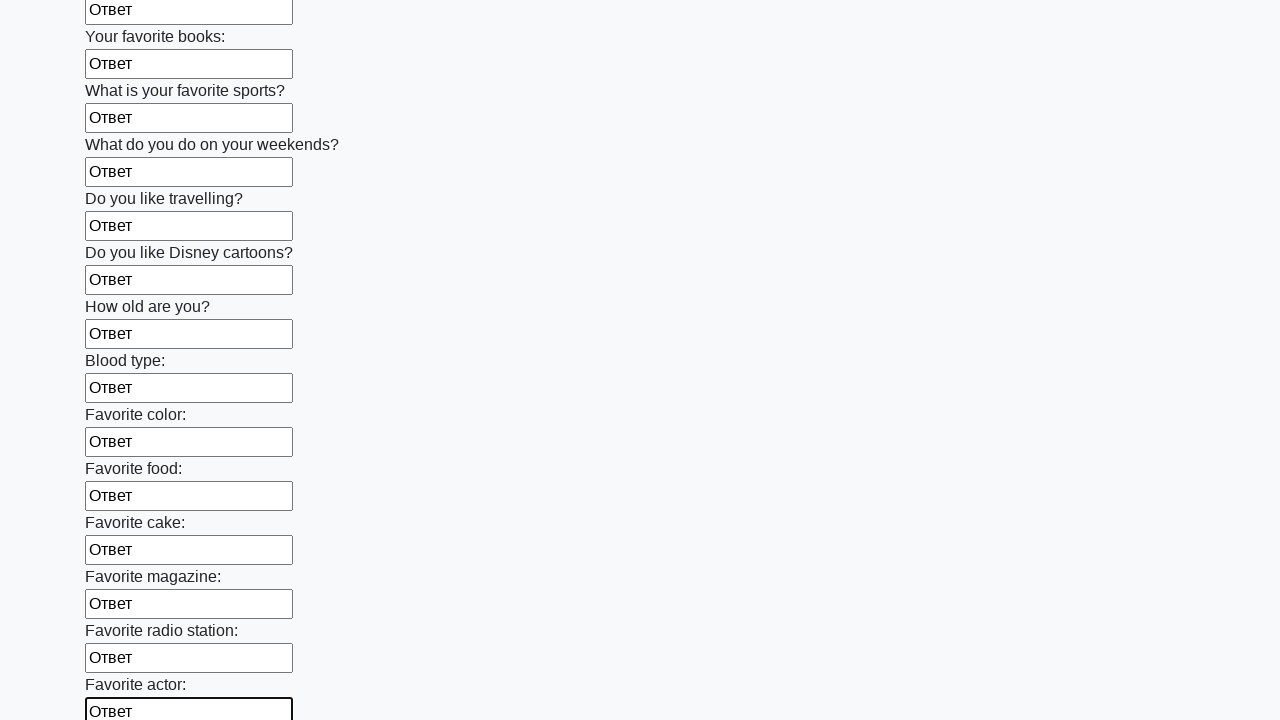

Filled input field 26 with 'Ответ' on form[action="#"][method="get"] input >> nth=25
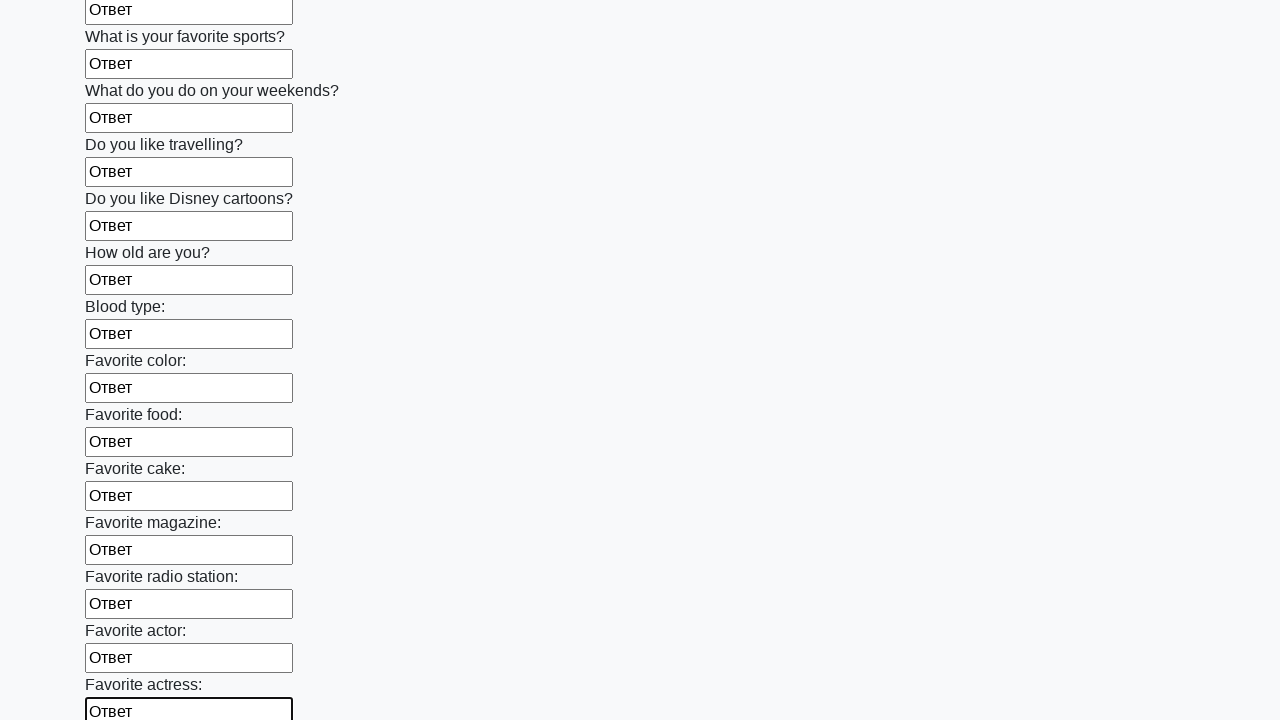

Filled input field 27 with 'Ответ' on form[action="#"][method="get"] input >> nth=26
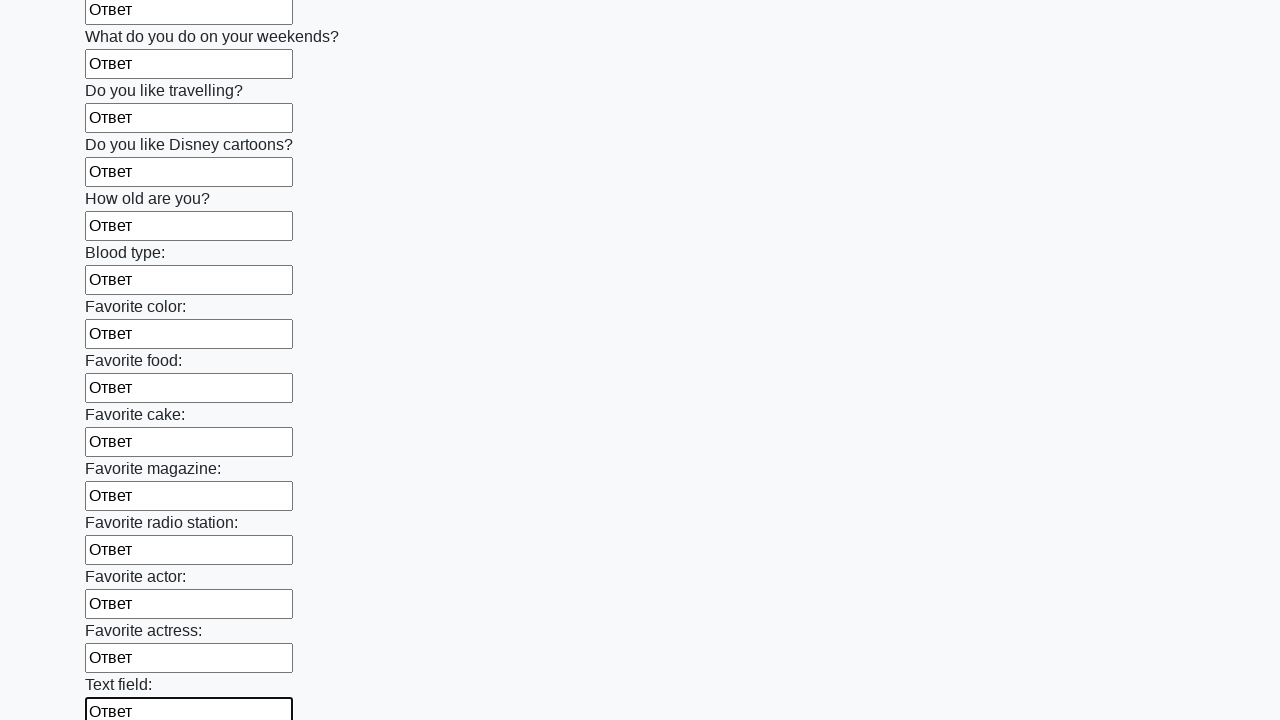

Filled input field 28 with 'Ответ' on form[action="#"][method="get"] input >> nth=27
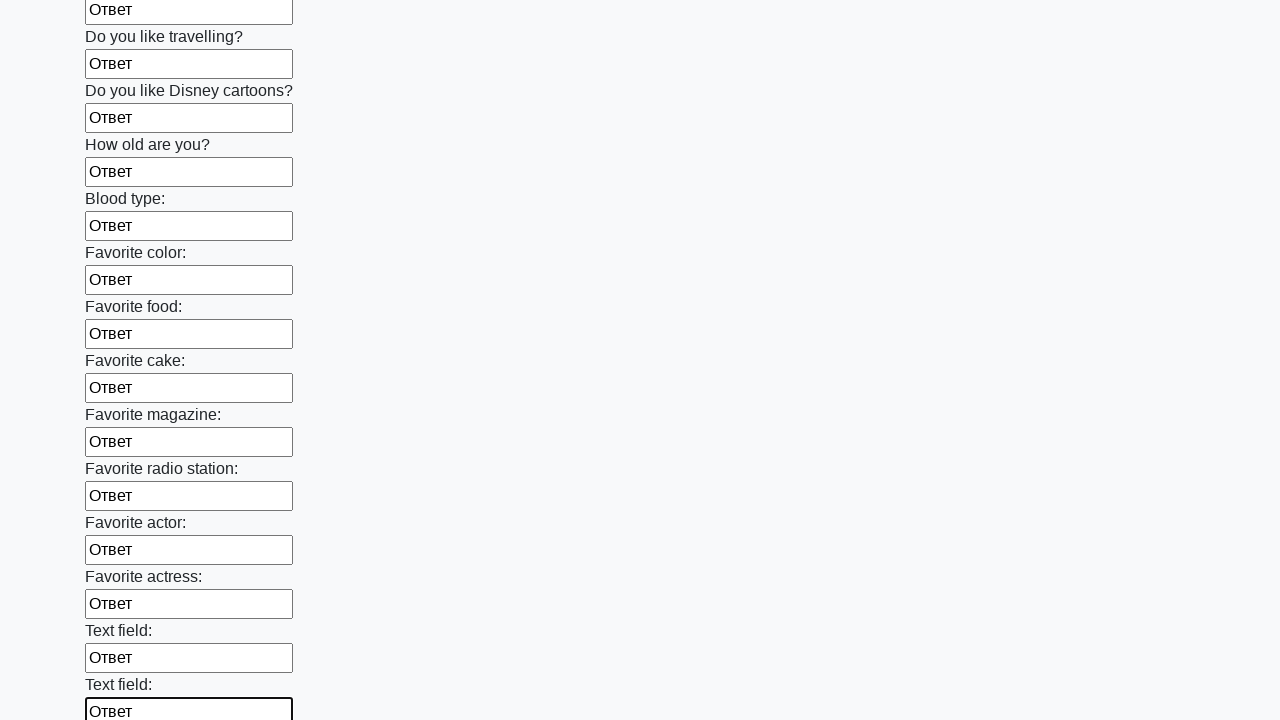

Filled input field 29 with 'Ответ' on form[action="#"][method="get"] input >> nth=28
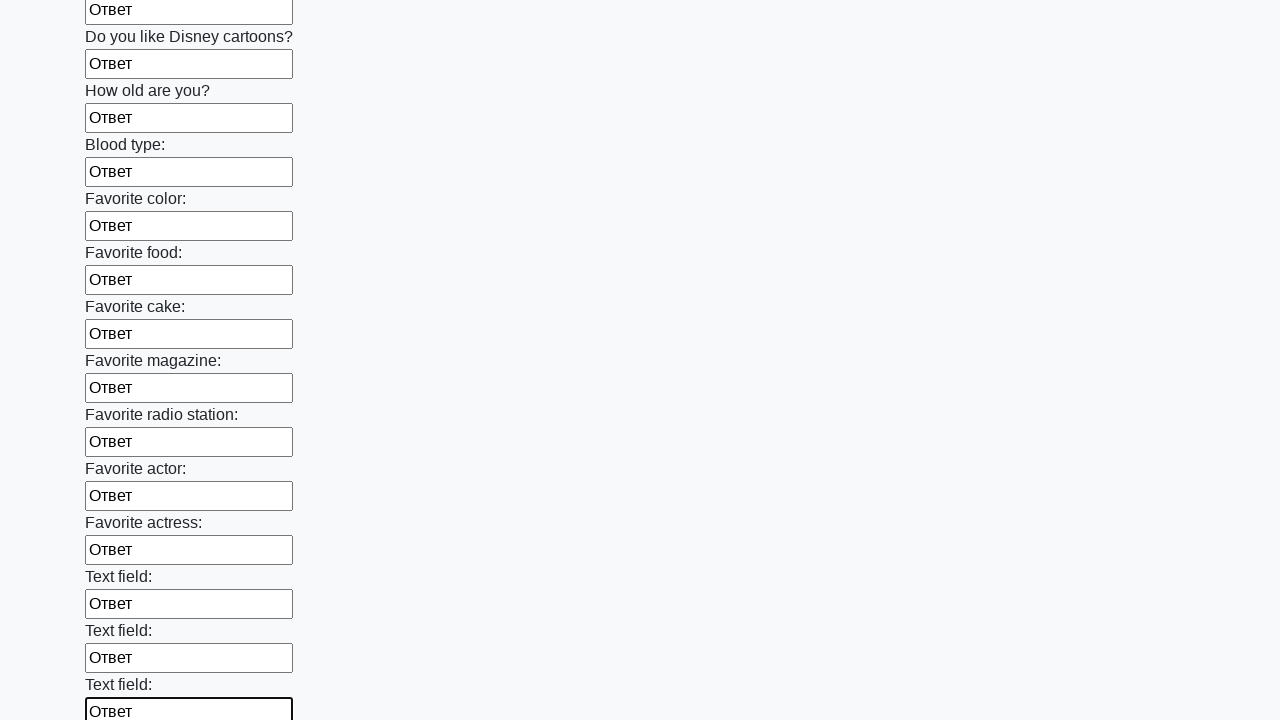

Filled input field 30 with 'Ответ' on form[action="#"][method="get"] input >> nth=29
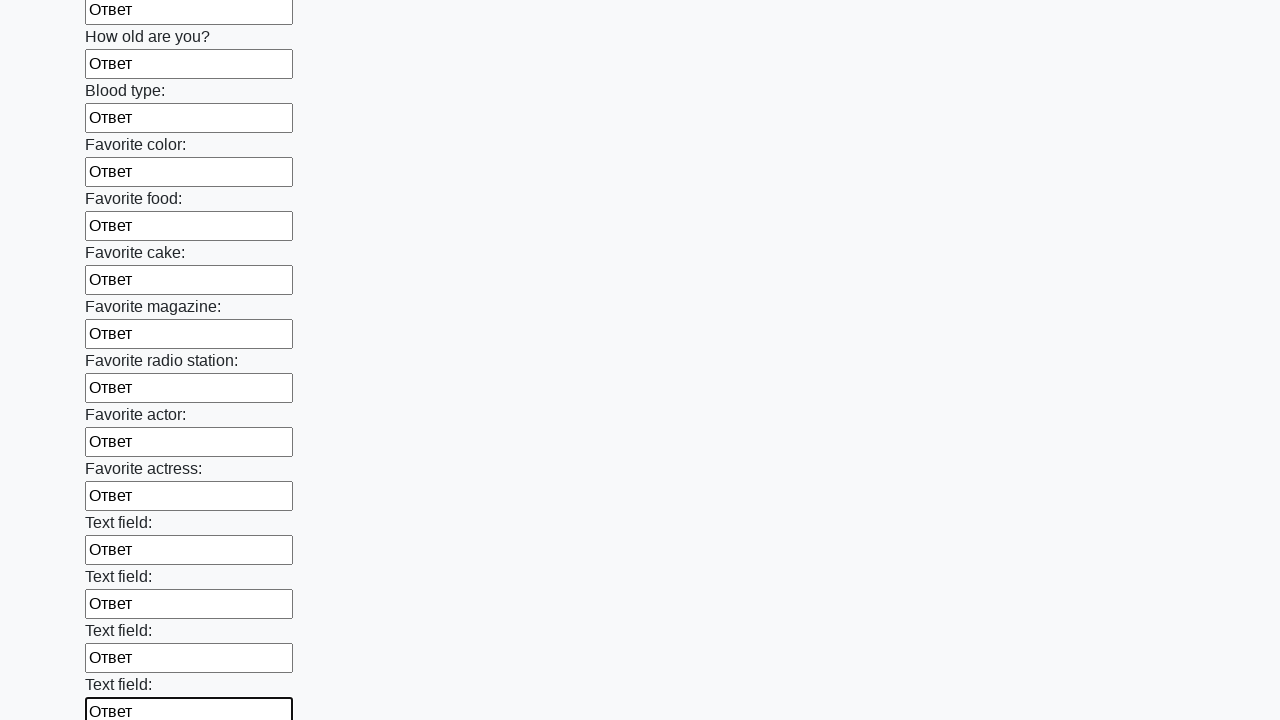

Filled input field 31 with 'Ответ' on form[action="#"][method="get"] input >> nth=30
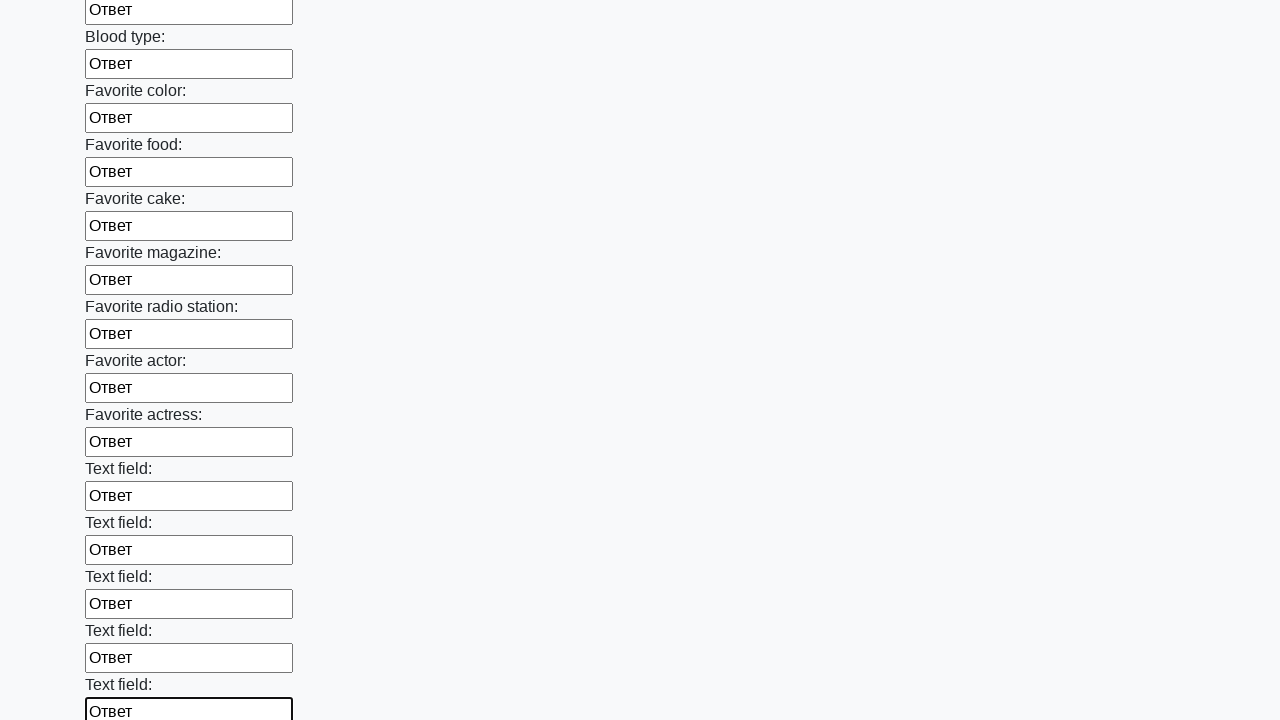

Filled input field 32 with 'Ответ' on form[action="#"][method="get"] input >> nth=31
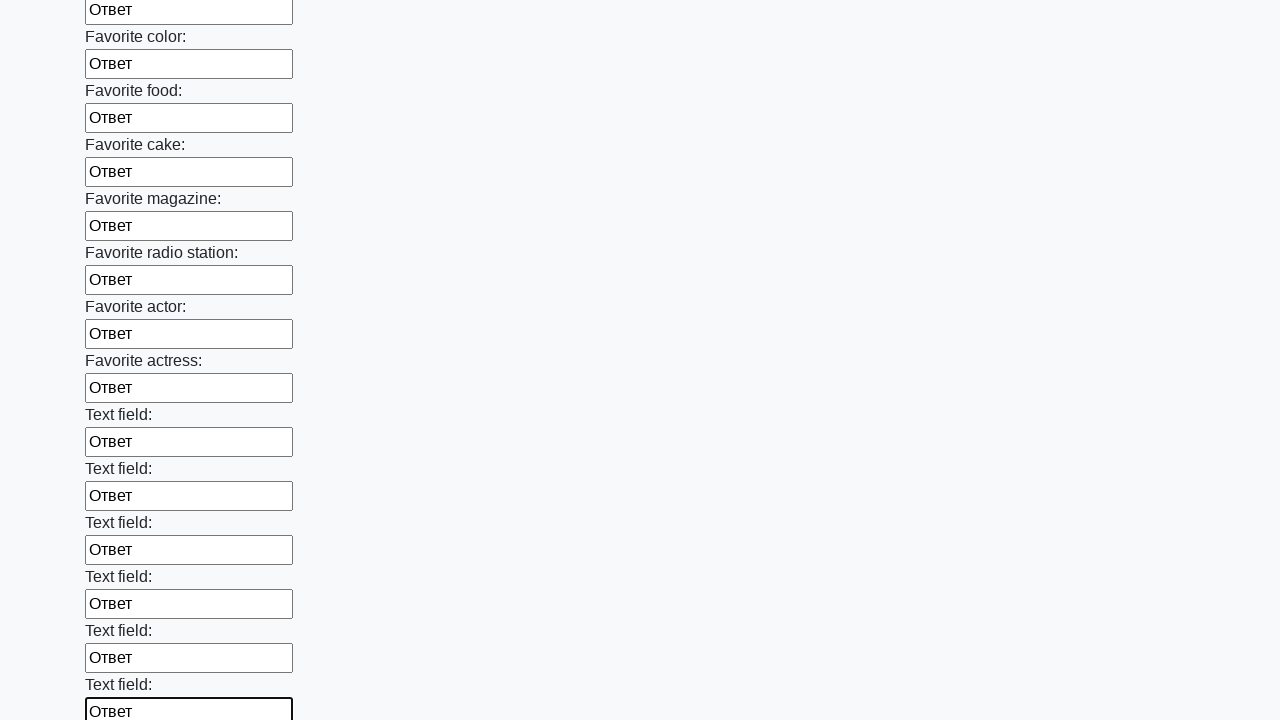

Filled input field 33 with 'Ответ' on form[action="#"][method="get"] input >> nth=32
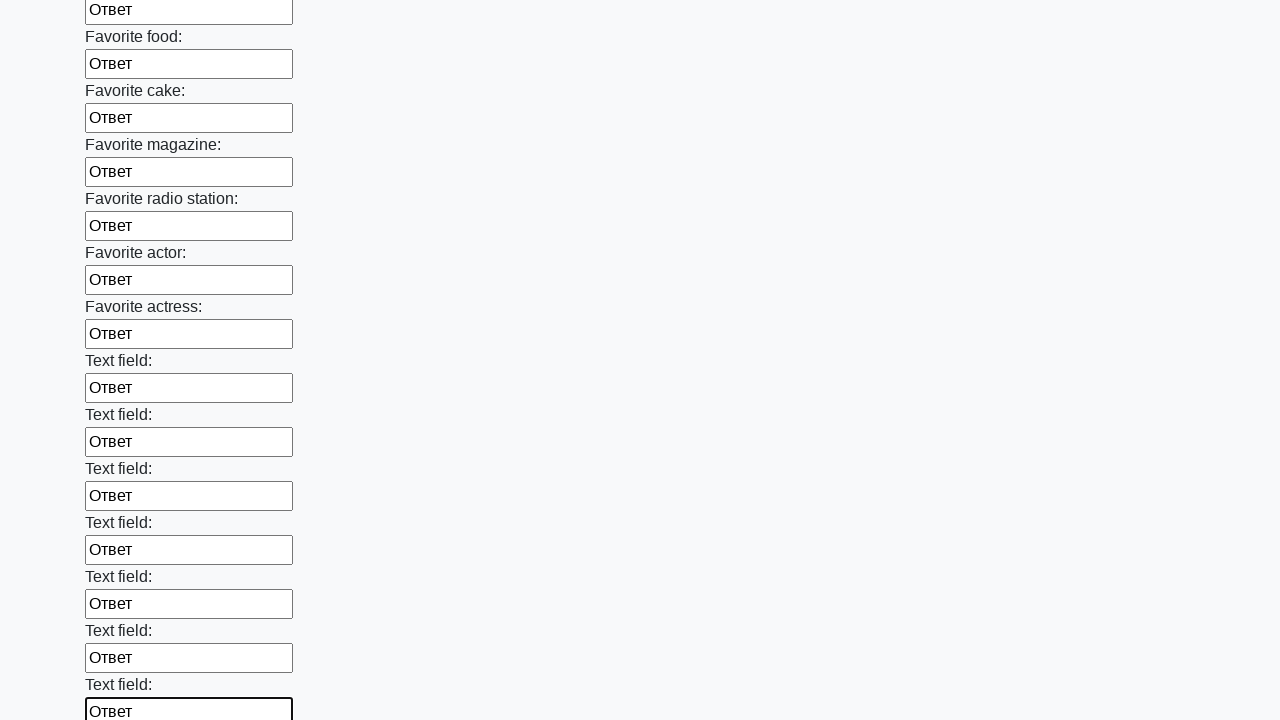

Filled input field 34 with 'Ответ' on form[action="#"][method="get"] input >> nth=33
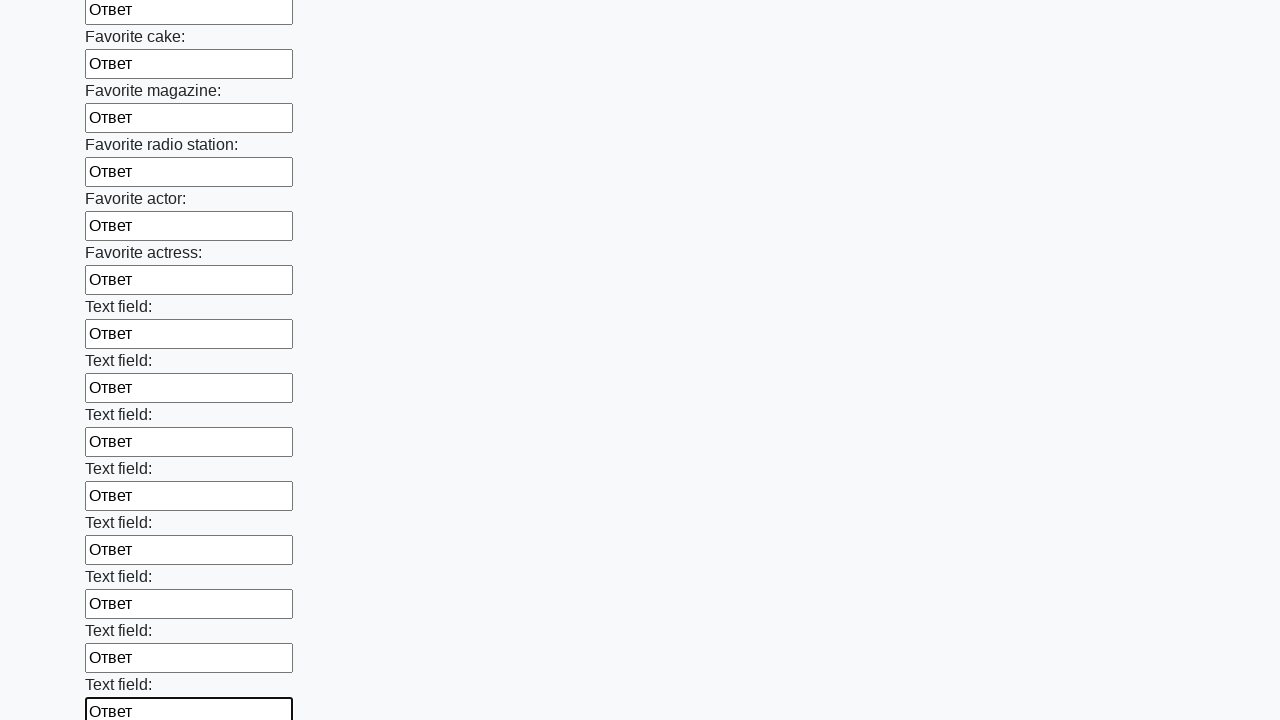

Filled input field 35 with 'Ответ' on form[action="#"][method="get"] input >> nth=34
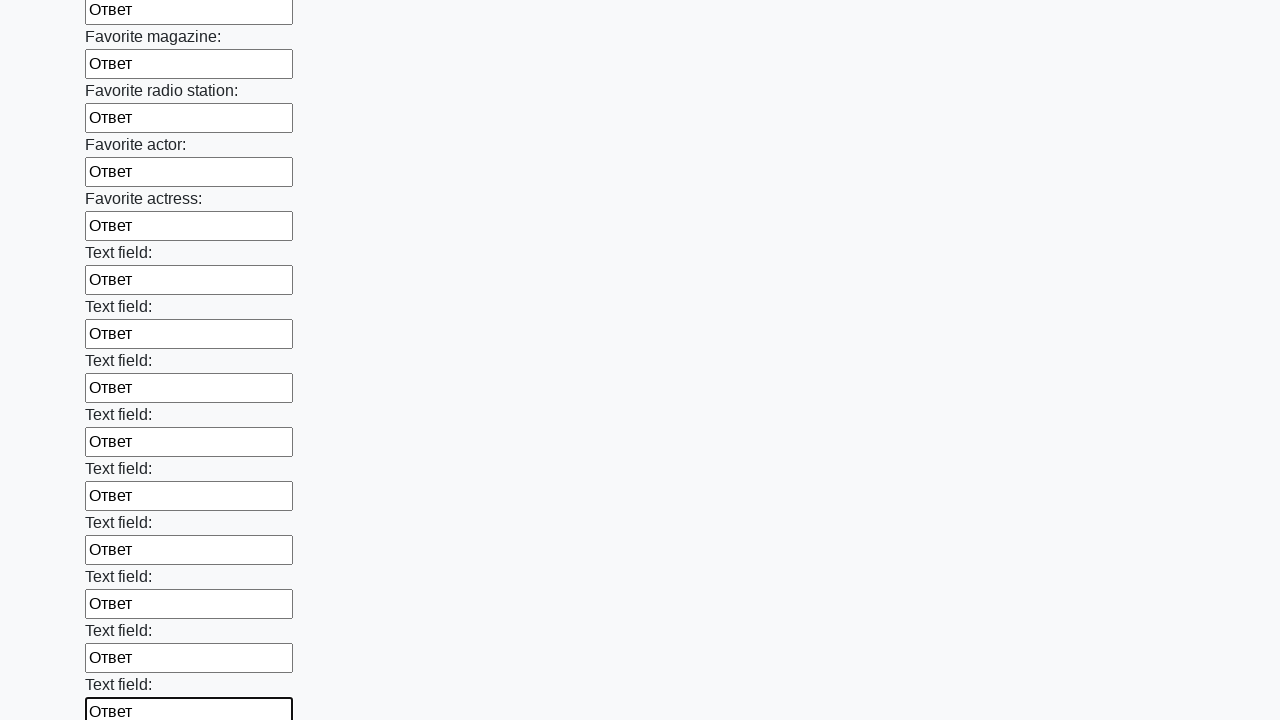

Filled input field 36 with 'Ответ' on form[action="#"][method="get"] input >> nth=35
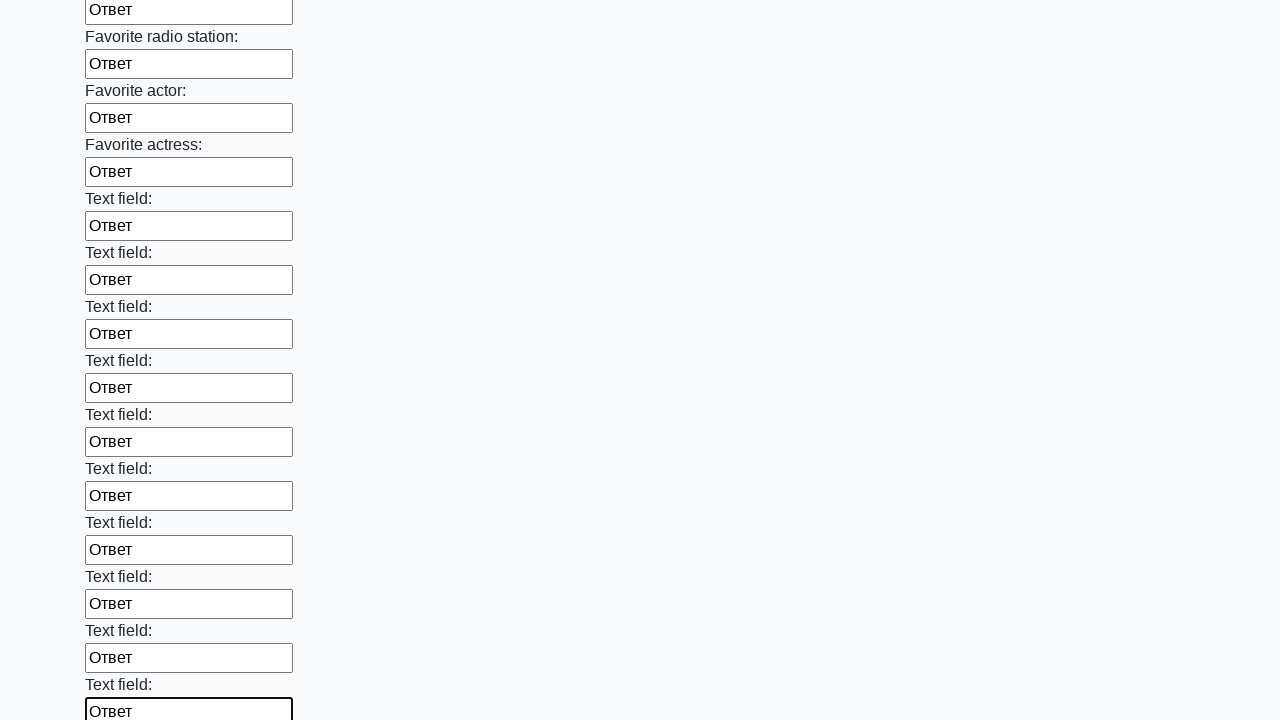

Filled input field 37 with 'Ответ' on form[action="#"][method="get"] input >> nth=36
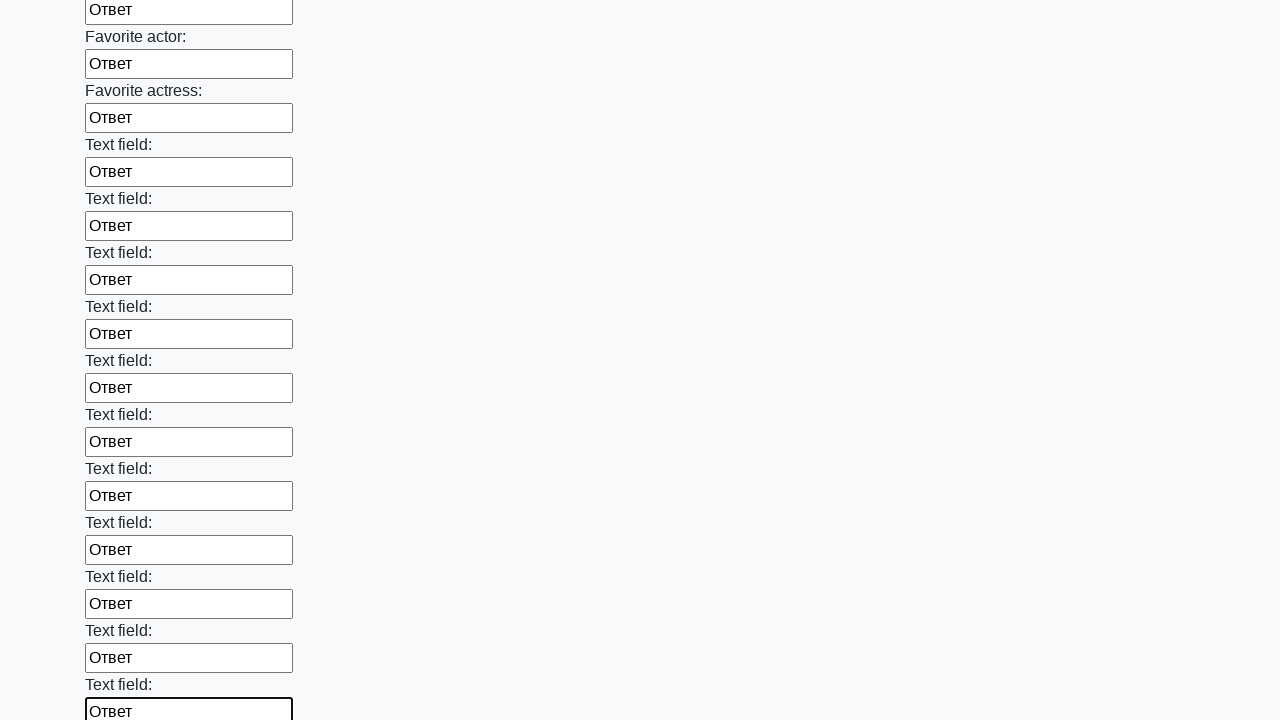

Filled input field 38 with 'Ответ' on form[action="#"][method="get"] input >> nth=37
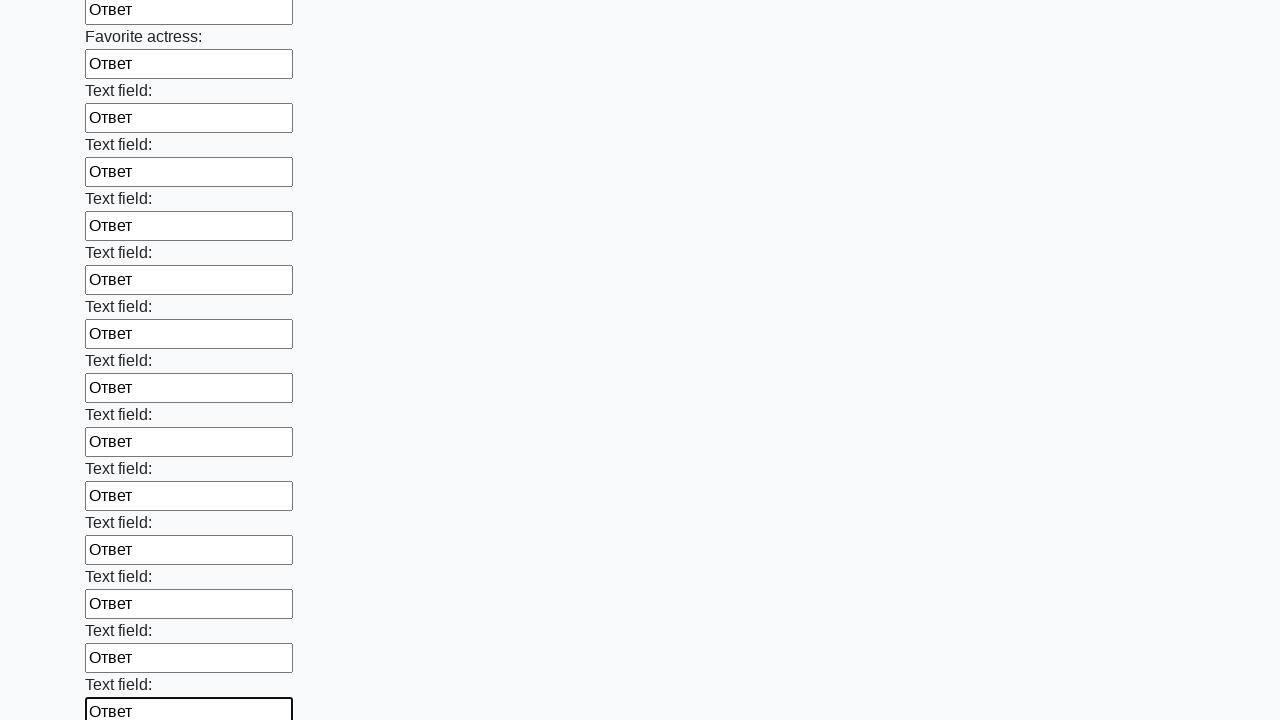

Filled input field 39 with 'Ответ' on form[action="#"][method="get"] input >> nth=38
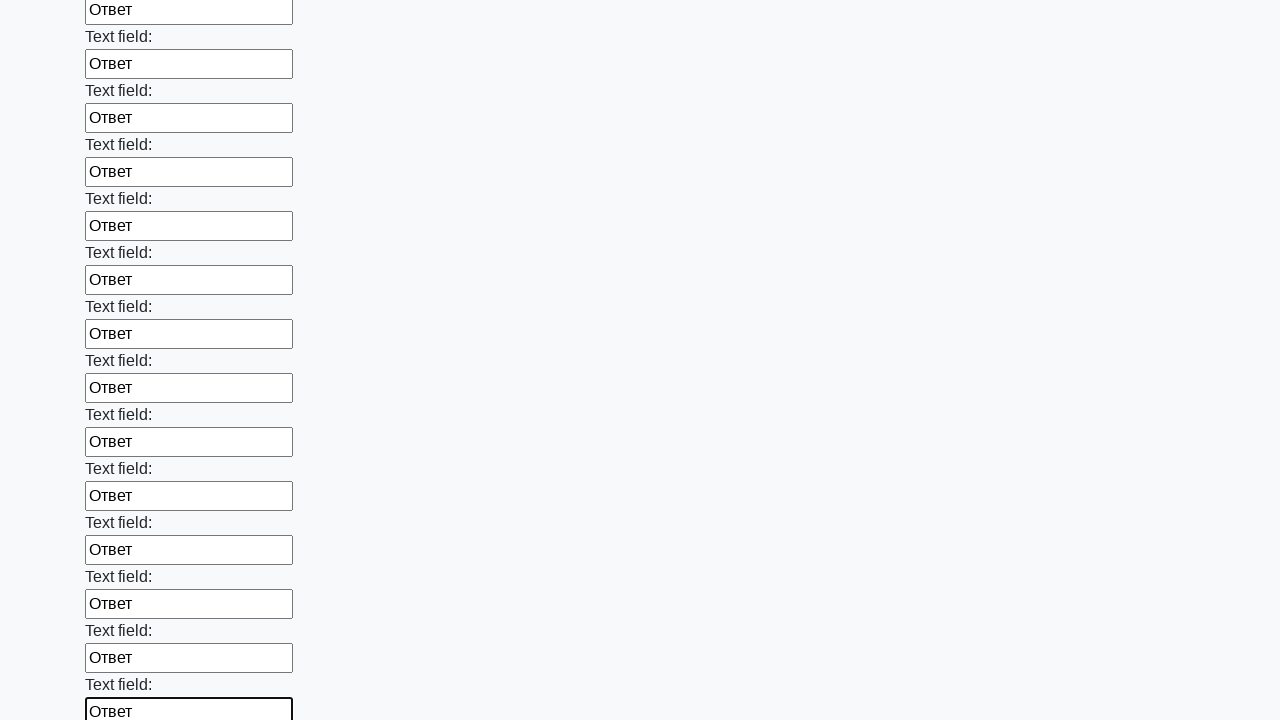

Filled input field 40 with 'Ответ' on form[action="#"][method="get"] input >> nth=39
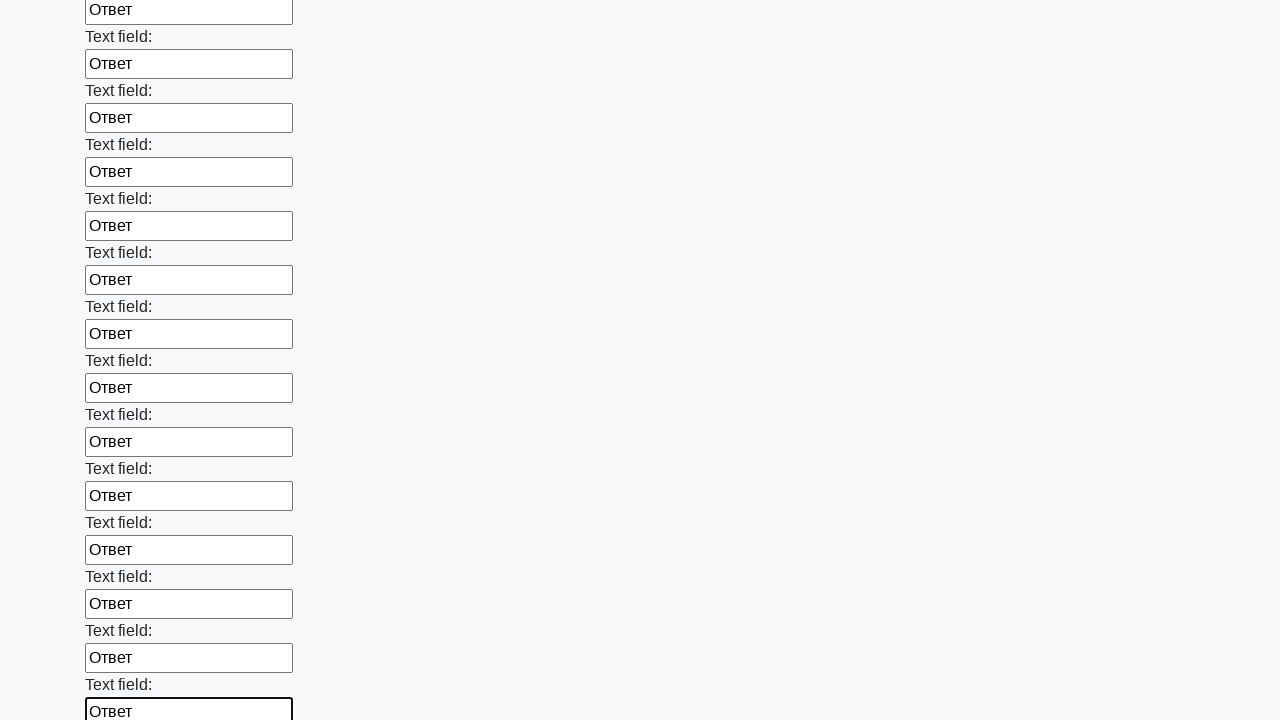

Filled input field 41 with 'Ответ' on form[action="#"][method="get"] input >> nth=40
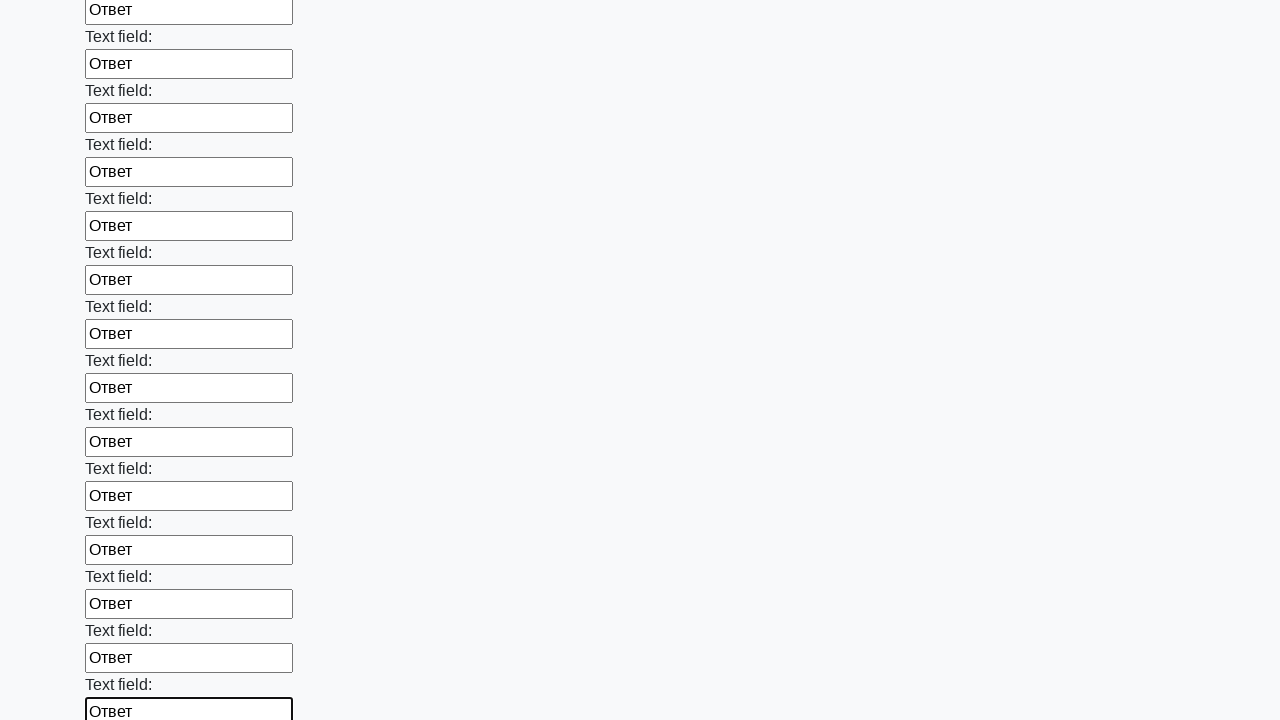

Filled input field 42 with 'Ответ' on form[action="#"][method="get"] input >> nth=41
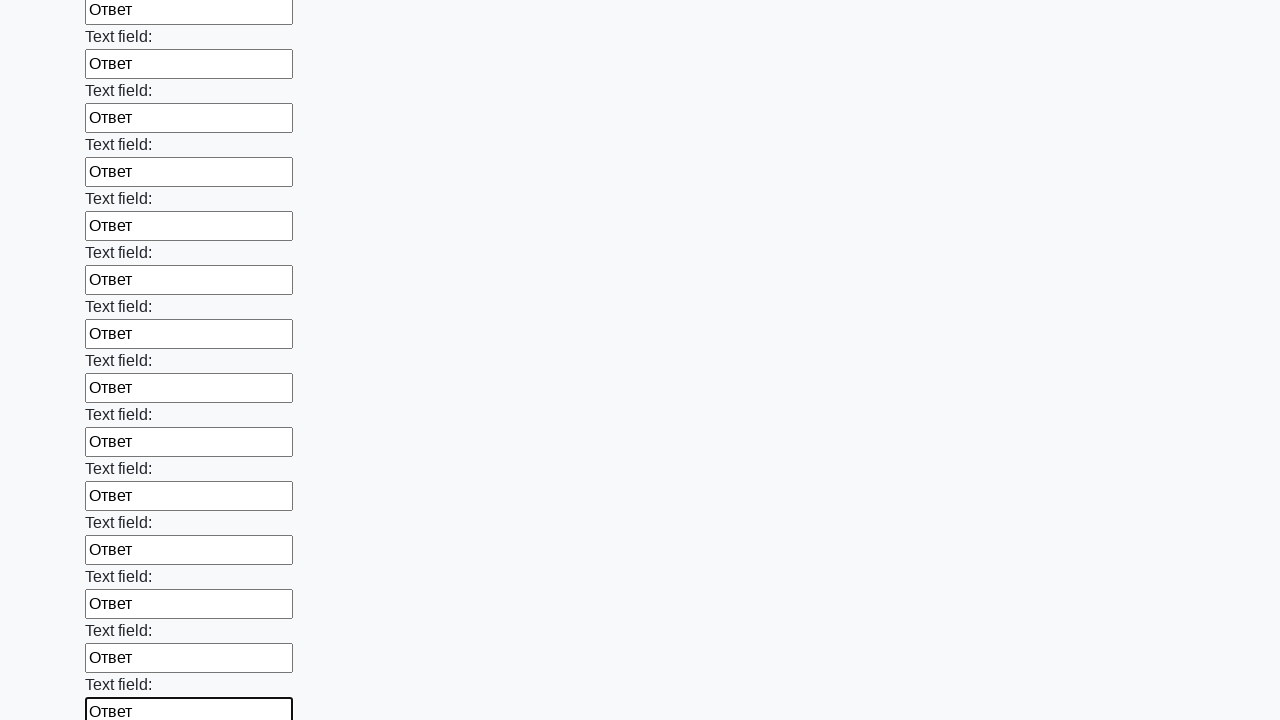

Filled input field 43 with 'Ответ' on form[action="#"][method="get"] input >> nth=42
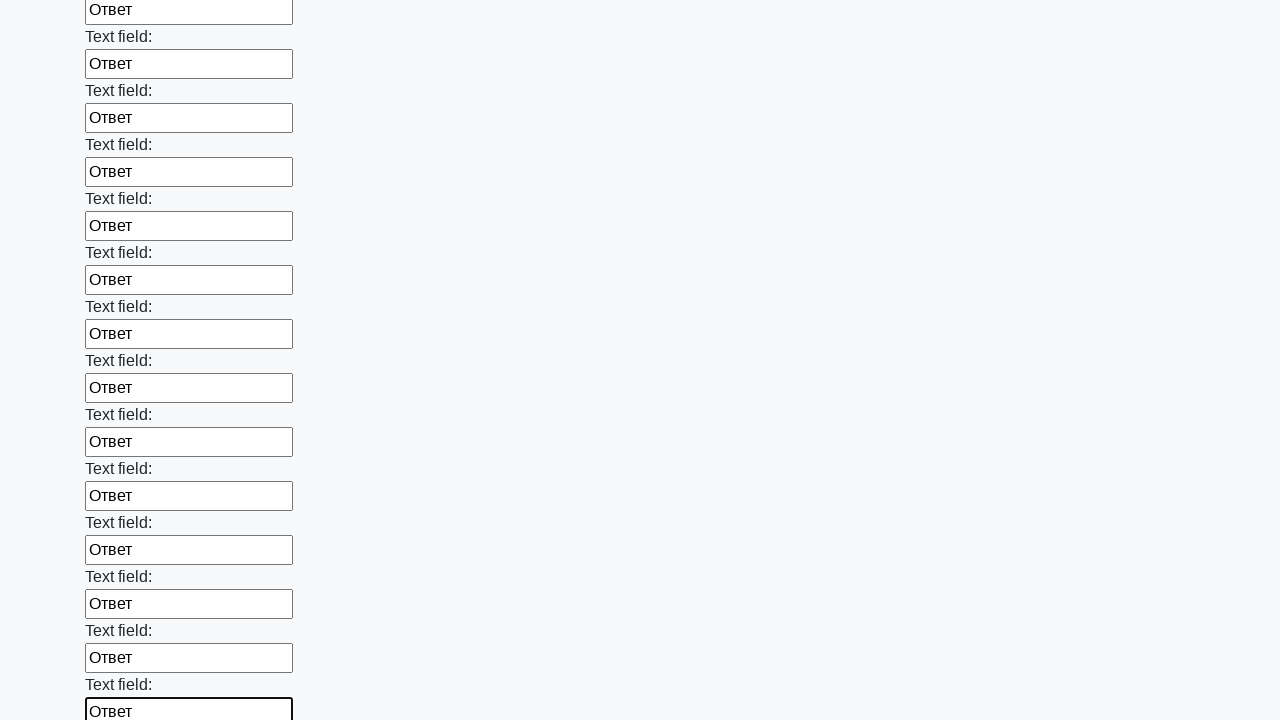

Filled input field 44 with 'Ответ' on form[action="#"][method="get"] input >> nth=43
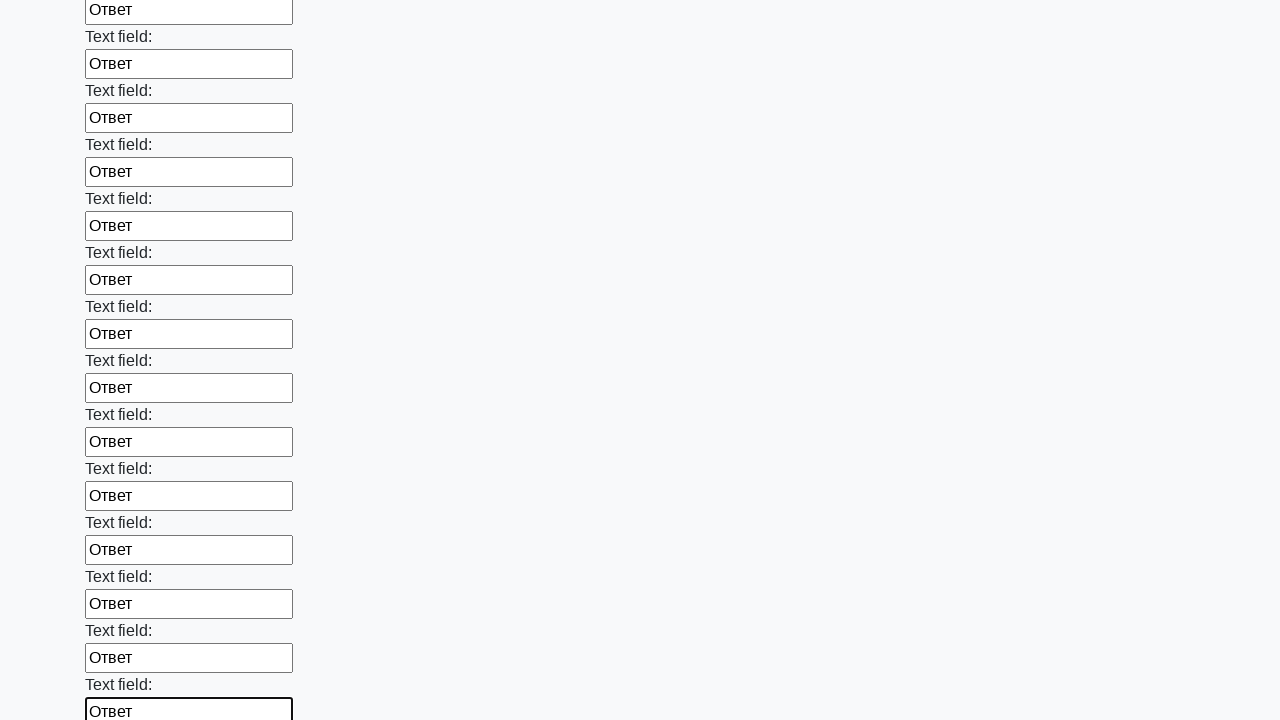

Filled input field 45 with 'Ответ' on form[action="#"][method="get"] input >> nth=44
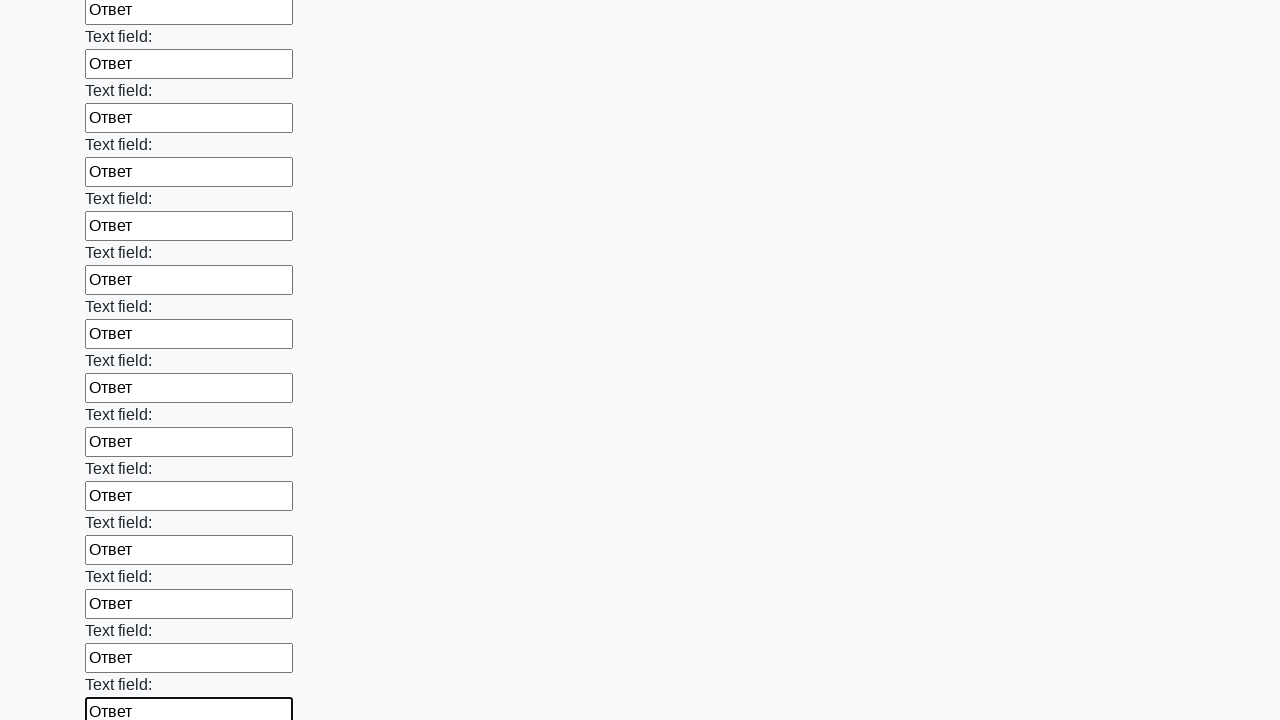

Filled input field 46 with 'Ответ' on form[action="#"][method="get"] input >> nth=45
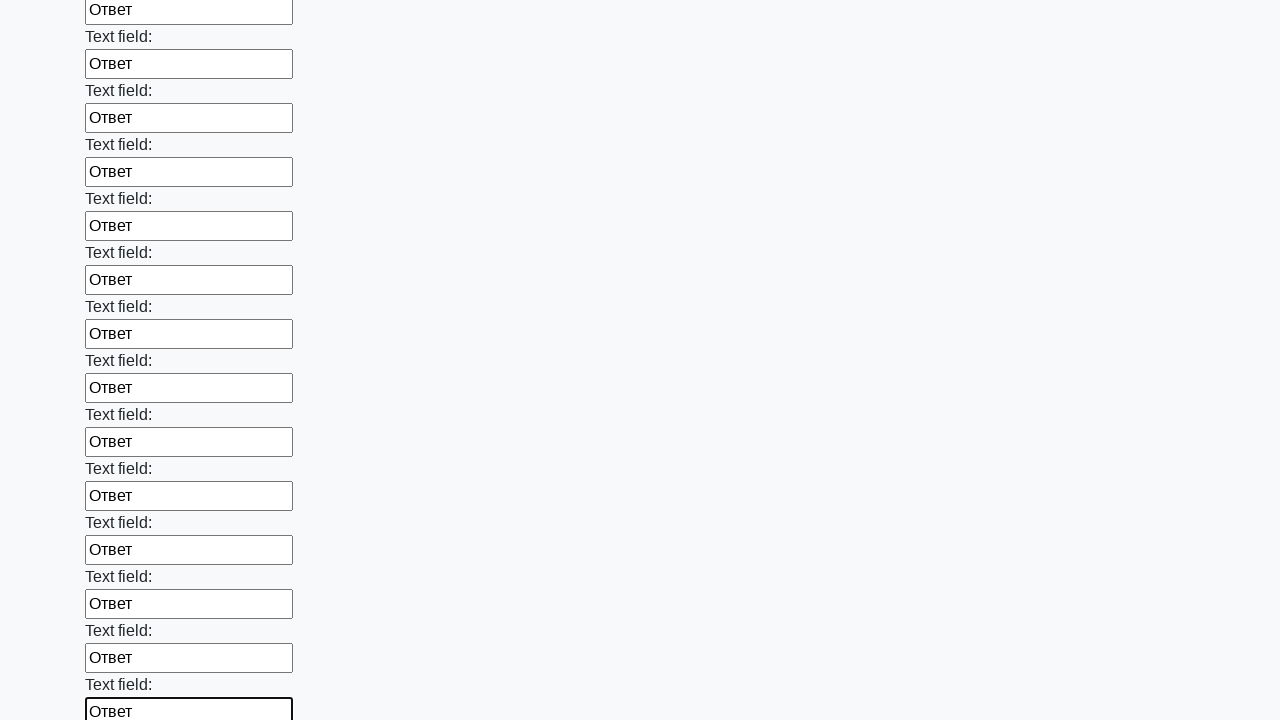

Filled input field 47 with 'Ответ' on form[action="#"][method="get"] input >> nth=46
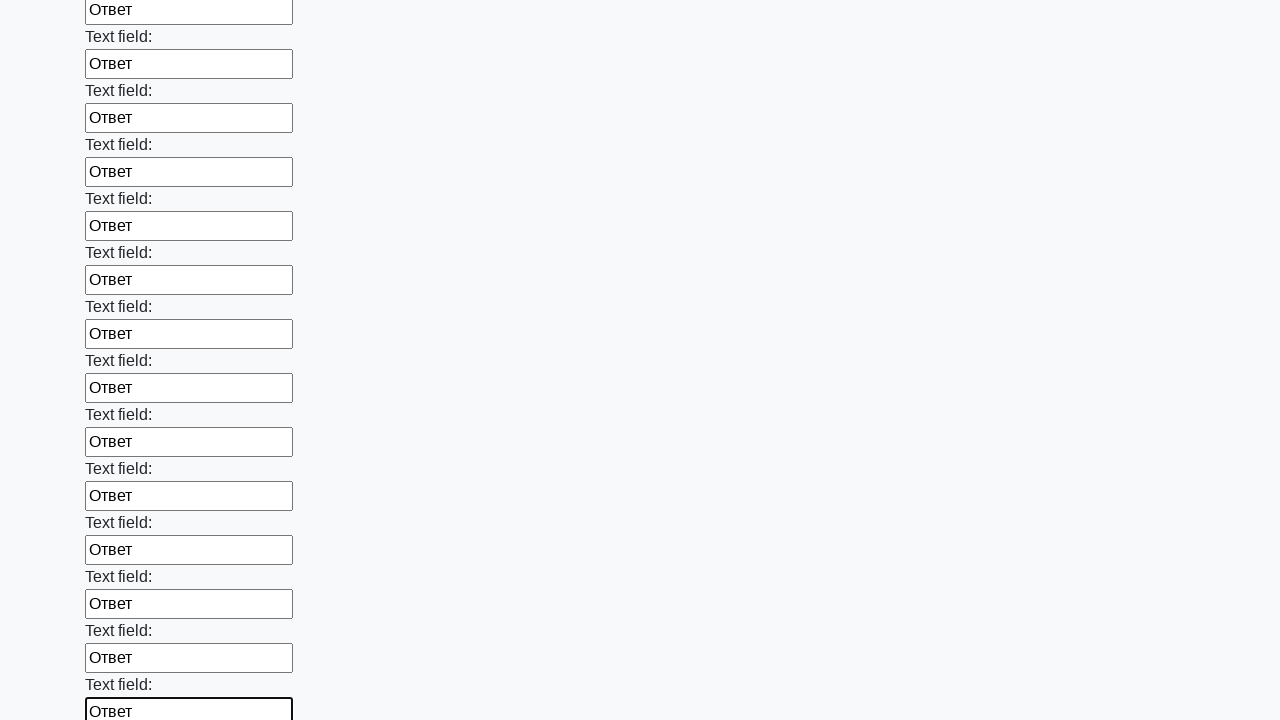

Filled input field 48 with 'Ответ' on form[action="#"][method="get"] input >> nth=47
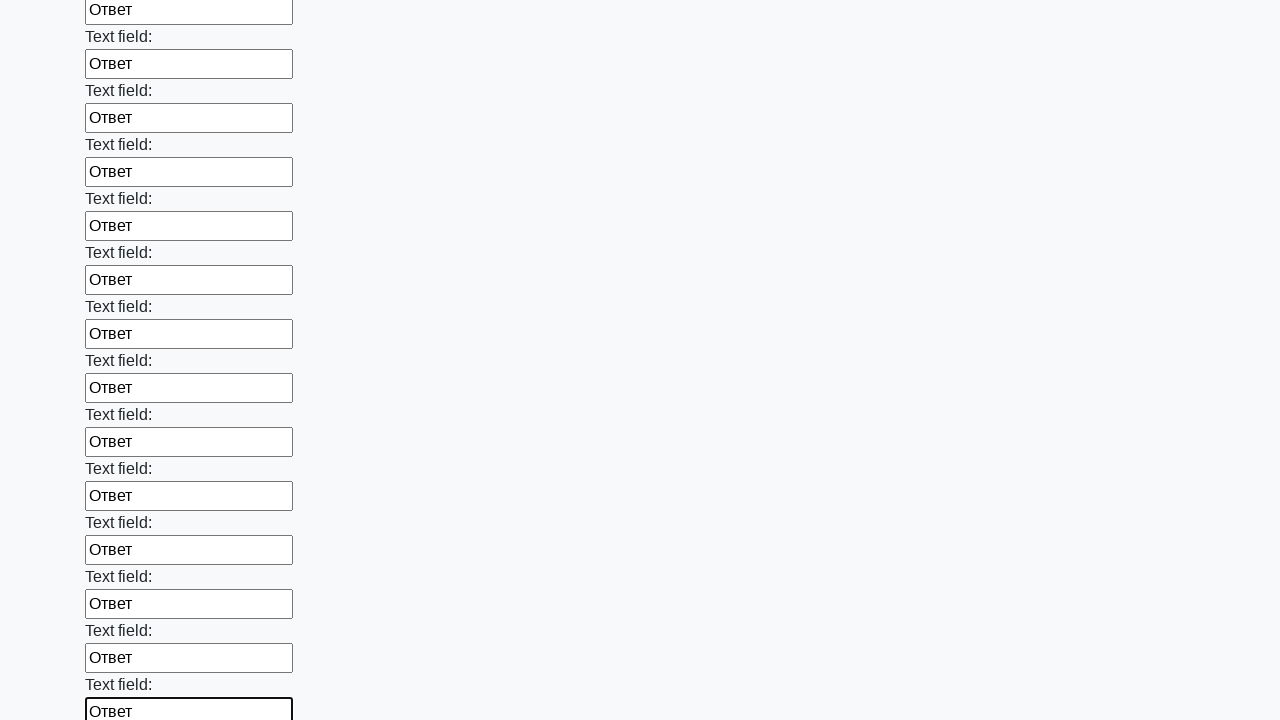

Filled input field 49 with 'Ответ' on form[action="#"][method="get"] input >> nth=48
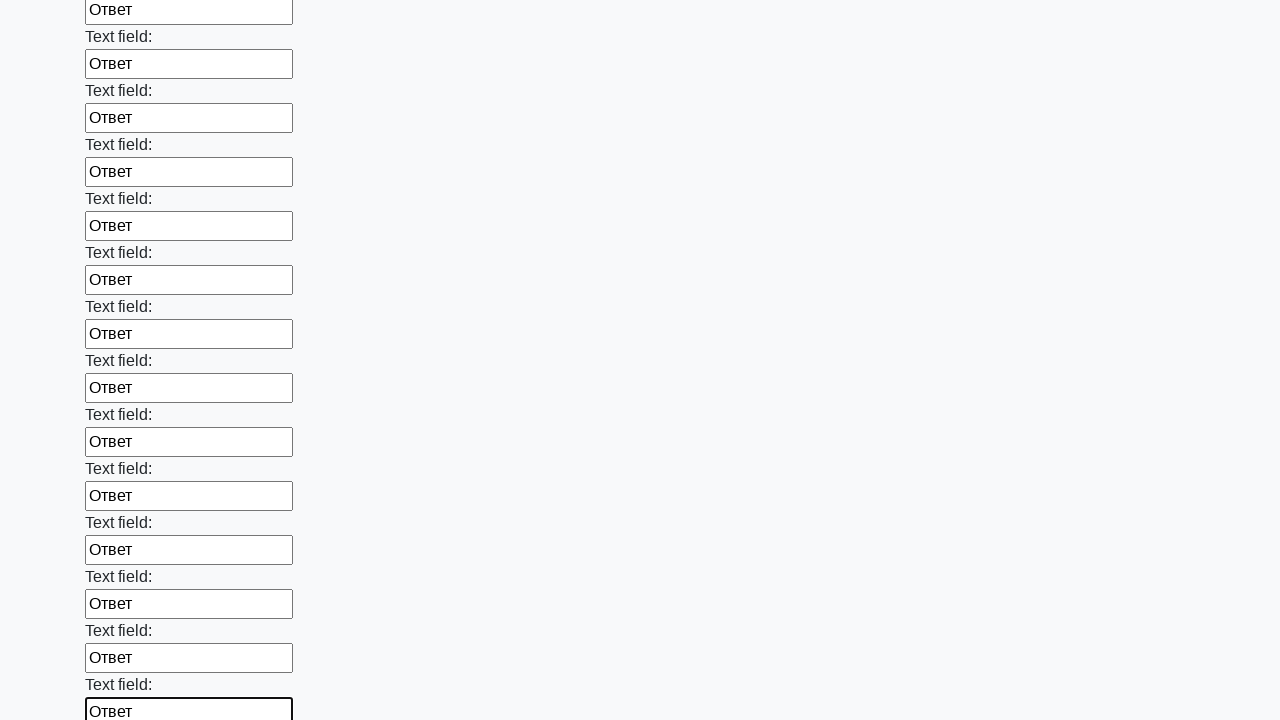

Filled input field 50 with 'Ответ' on form[action="#"][method="get"] input >> nth=49
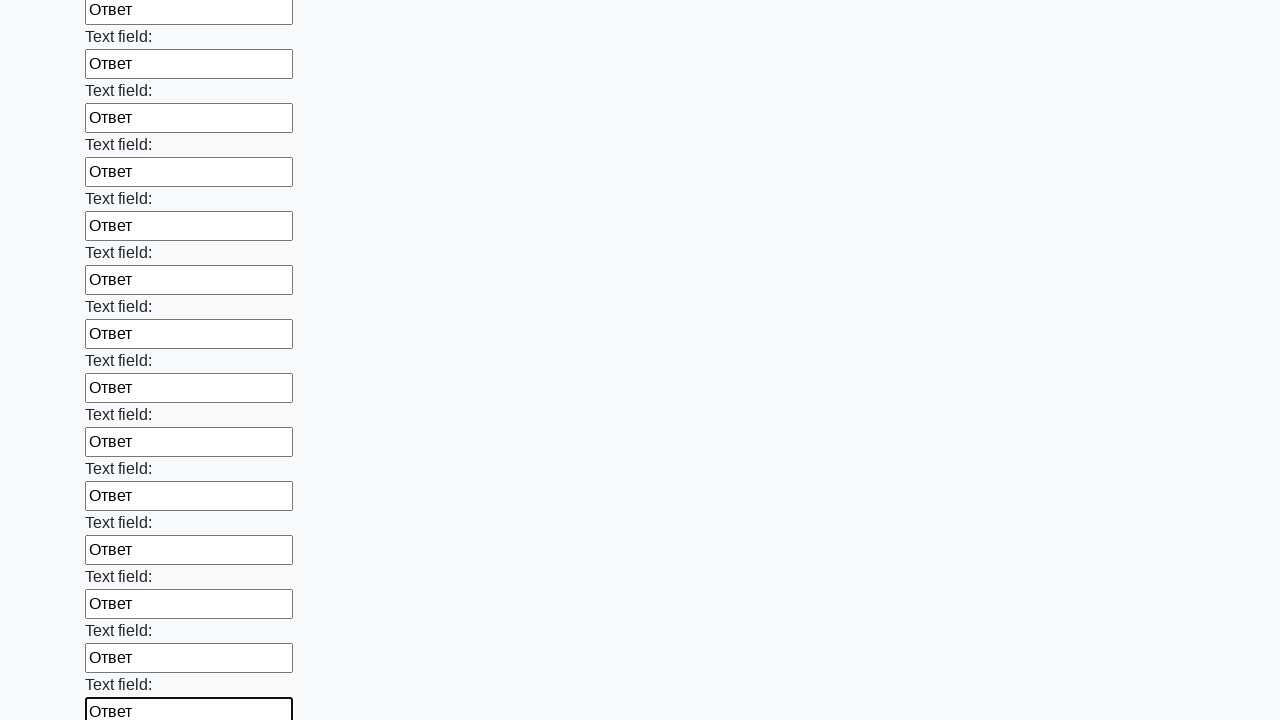

Filled input field 51 with 'Ответ' on form[action="#"][method="get"] input >> nth=50
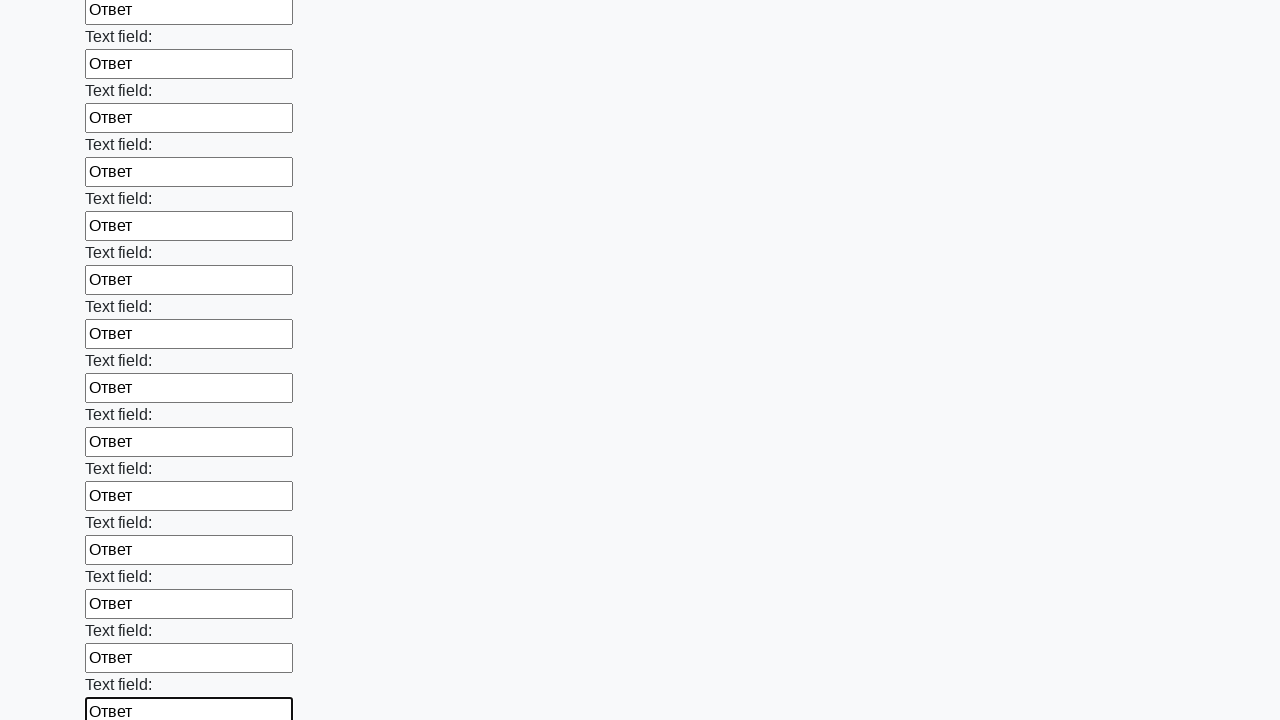

Filled input field 52 with 'Ответ' on form[action="#"][method="get"] input >> nth=51
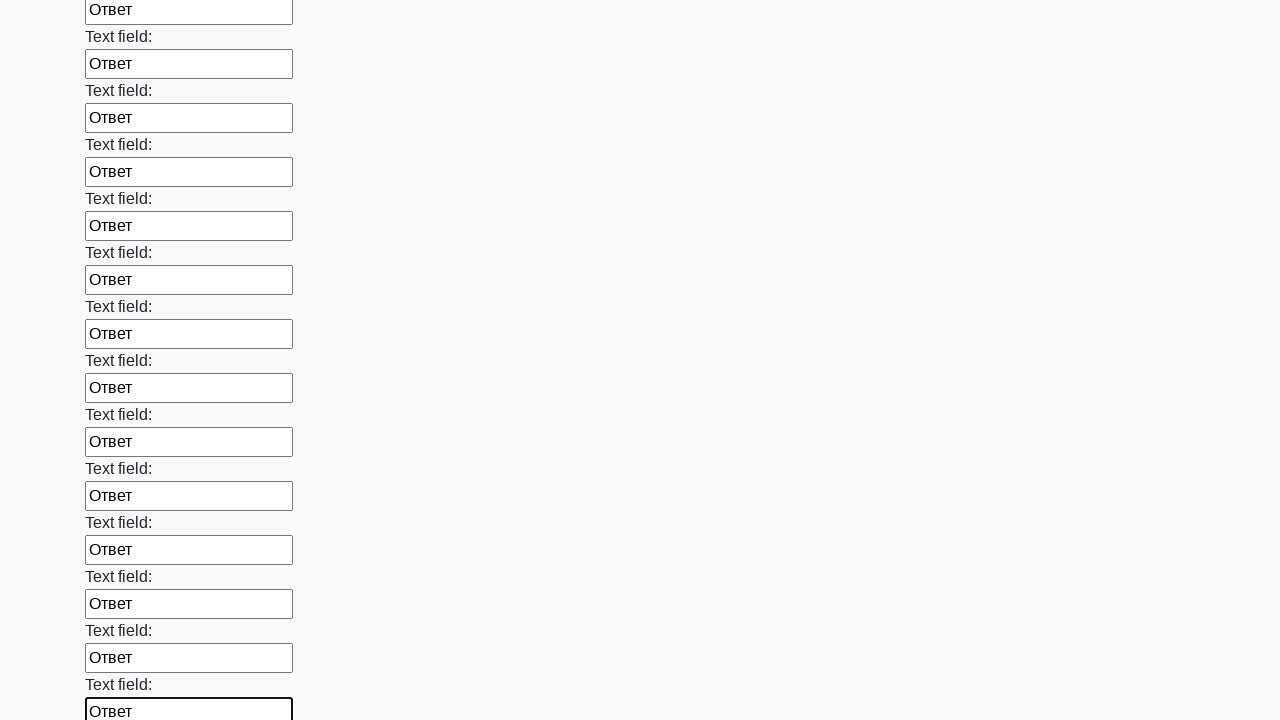

Filled input field 53 with 'Ответ' on form[action="#"][method="get"] input >> nth=52
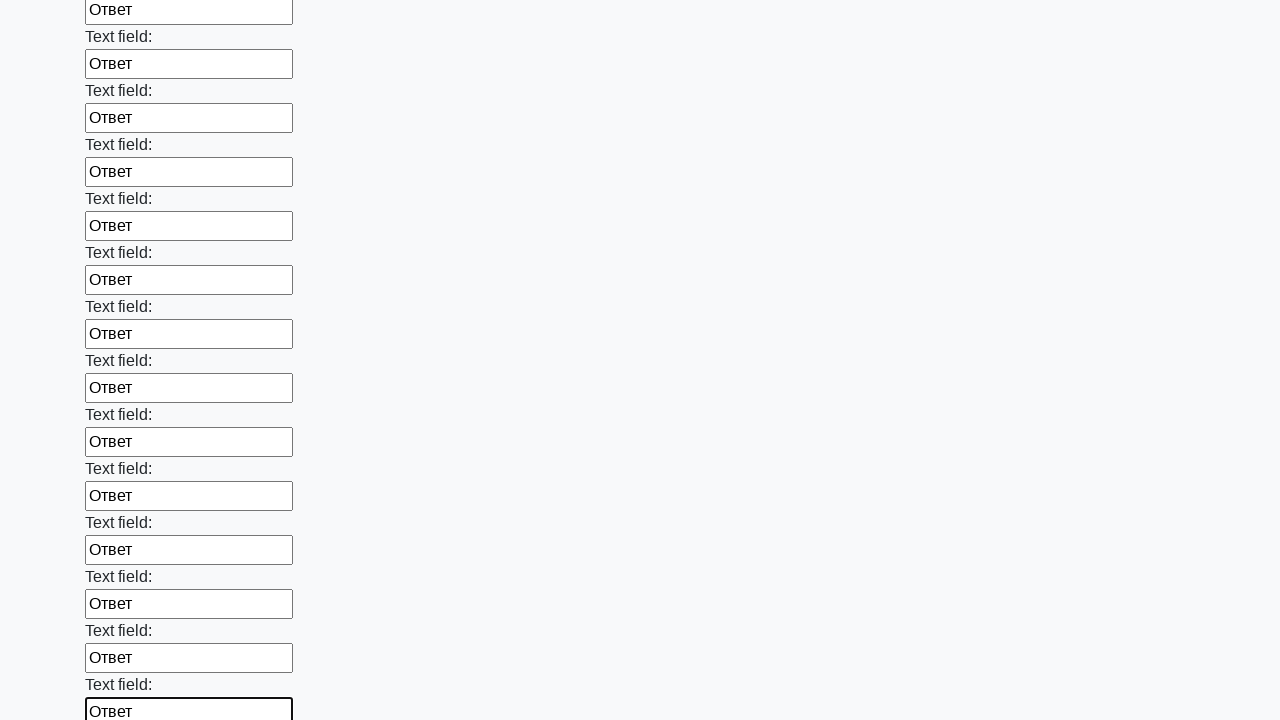

Filled input field 54 with 'Ответ' on form[action="#"][method="get"] input >> nth=53
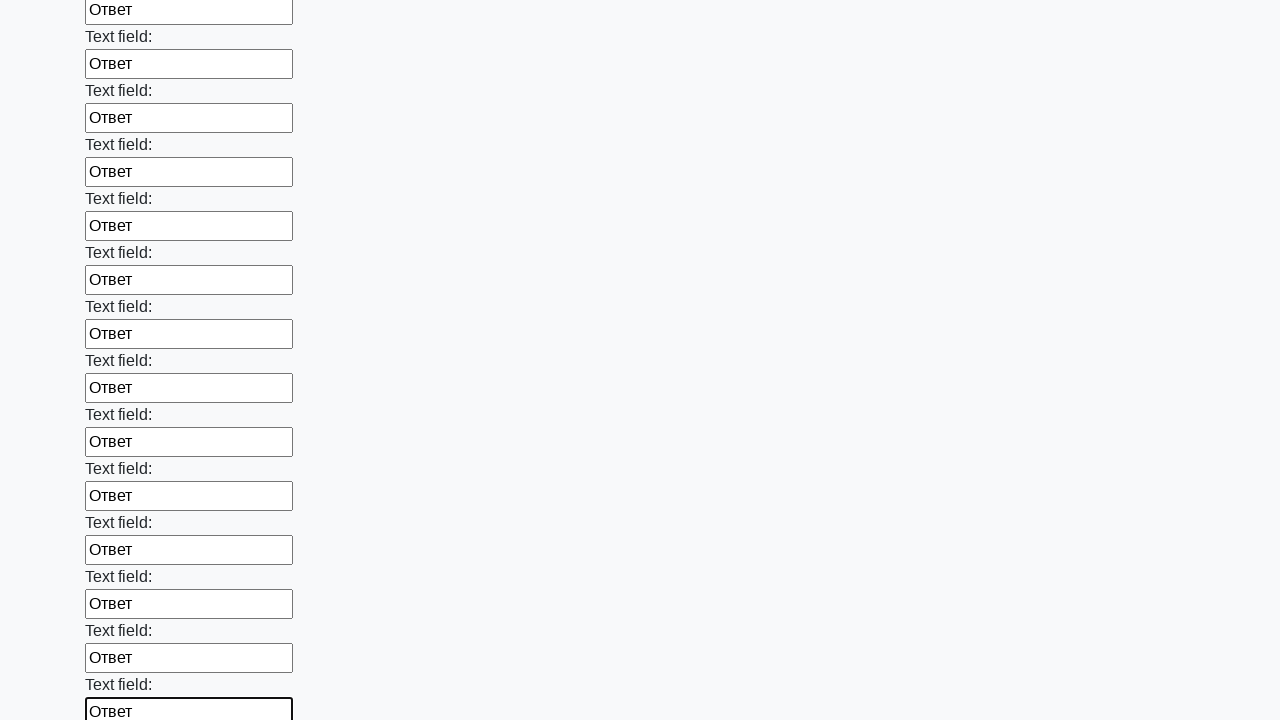

Filled input field 55 with 'Ответ' on form[action="#"][method="get"] input >> nth=54
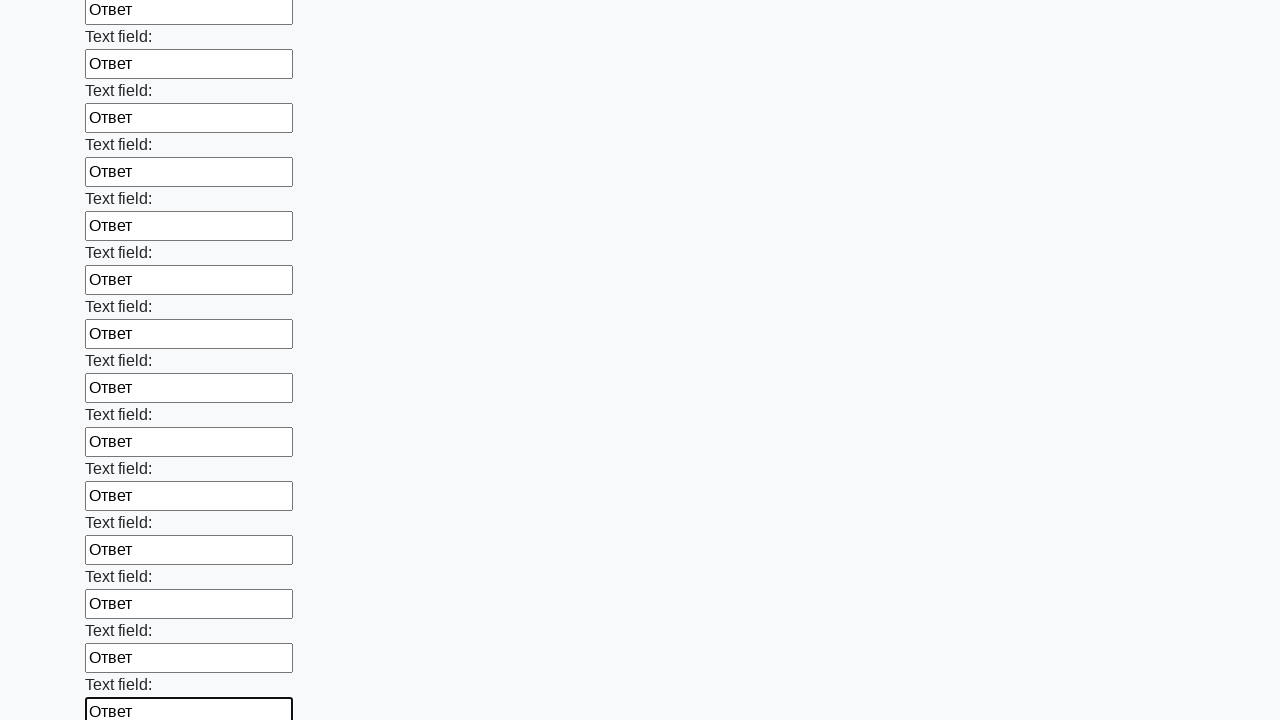

Filled input field 56 with 'Ответ' on form[action="#"][method="get"] input >> nth=55
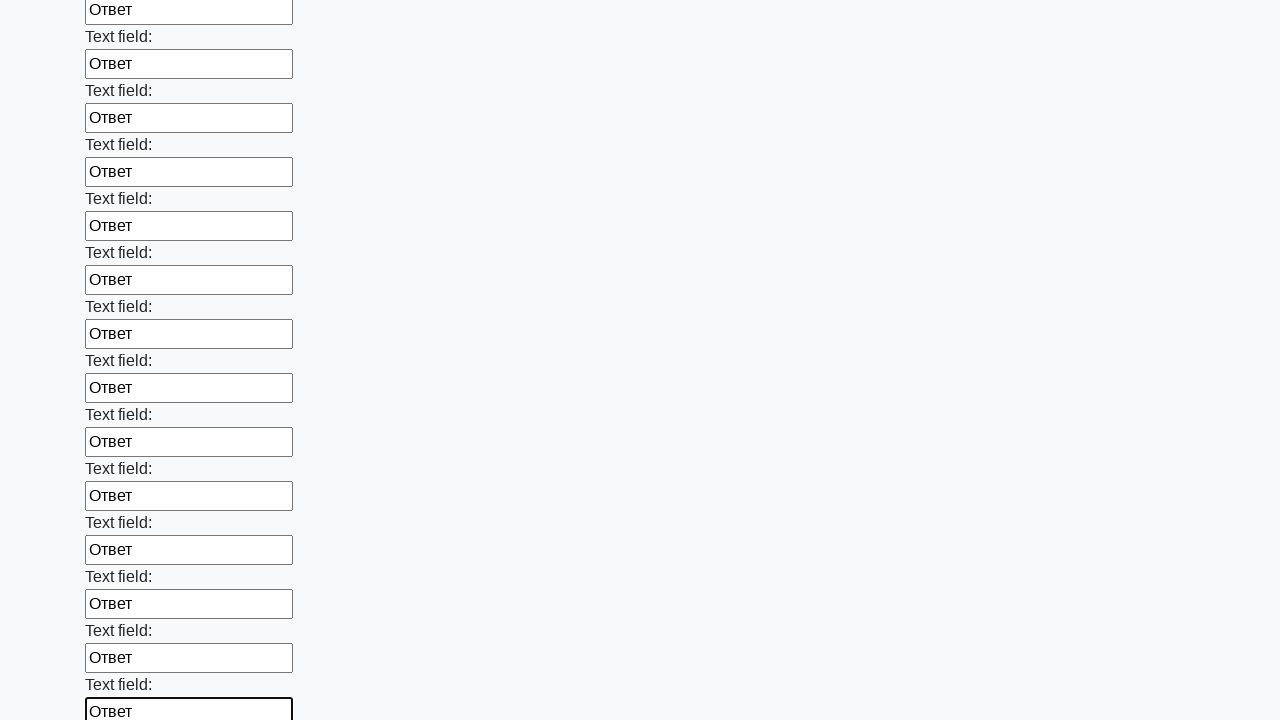

Filled input field 57 with 'Ответ' on form[action="#"][method="get"] input >> nth=56
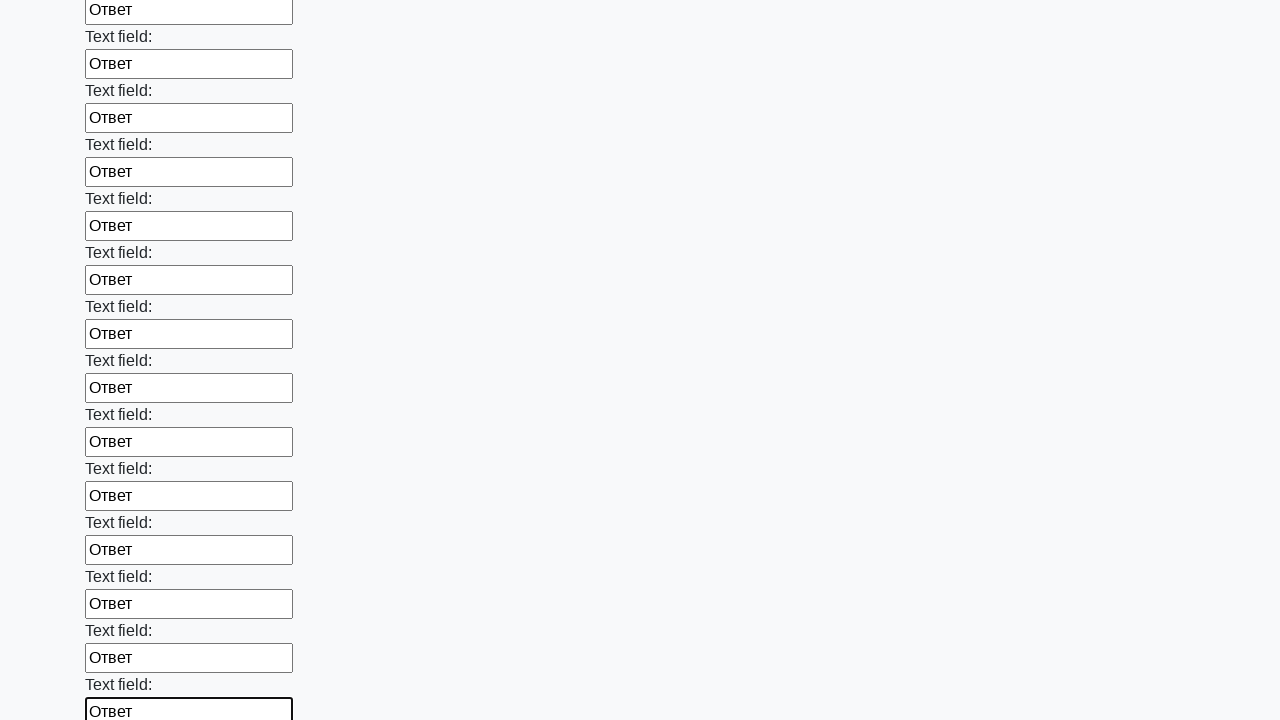

Filled input field 58 with 'Ответ' on form[action="#"][method="get"] input >> nth=57
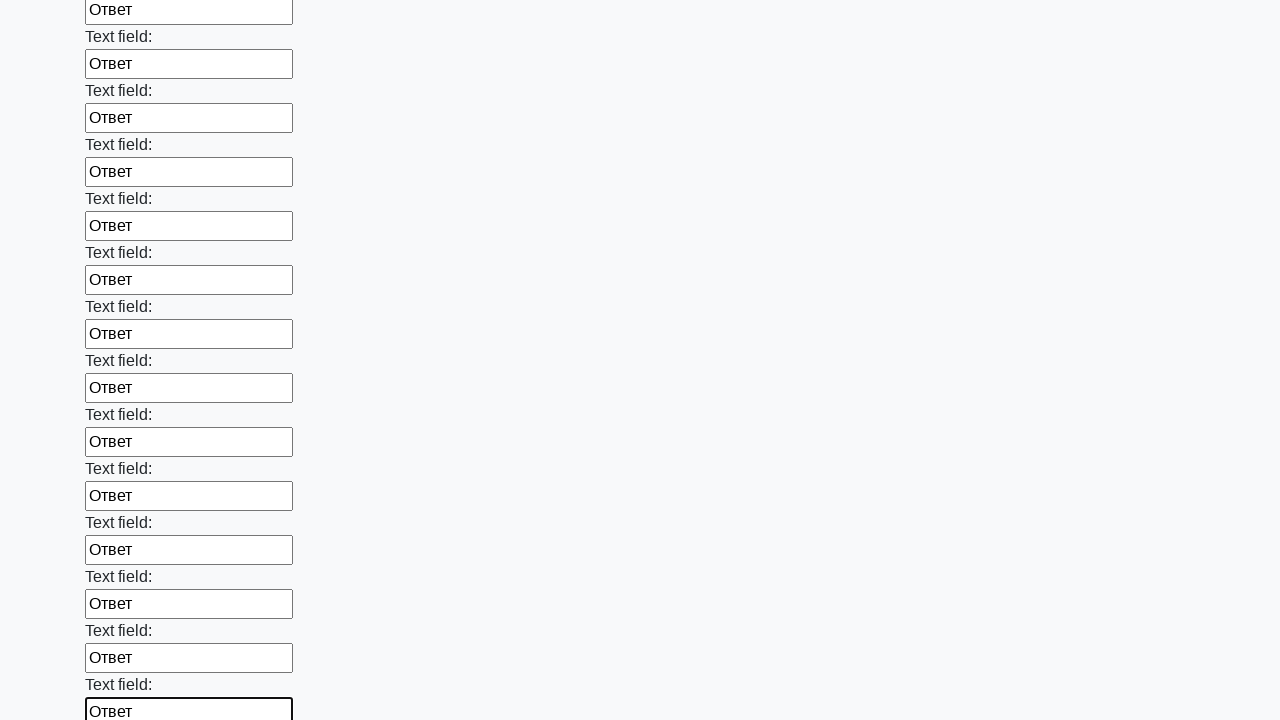

Filled input field 59 with 'Ответ' on form[action="#"][method="get"] input >> nth=58
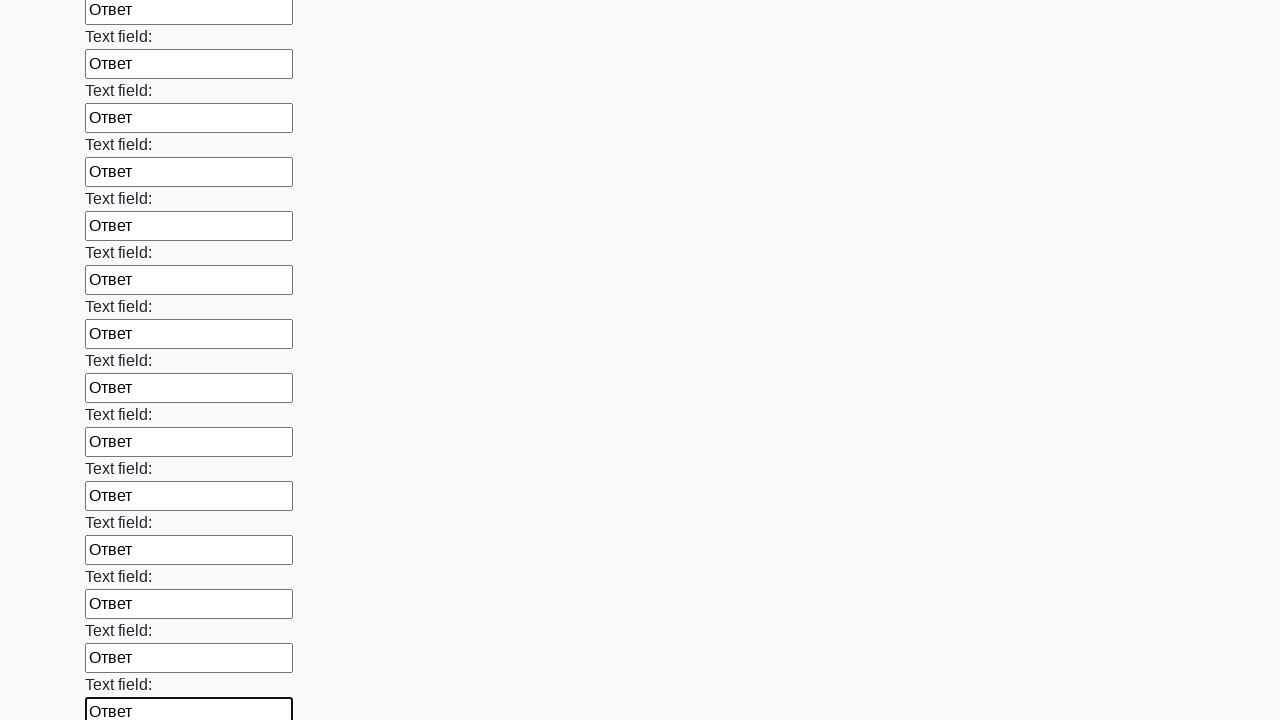

Filled input field 60 with 'Ответ' on form[action="#"][method="get"] input >> nth=59
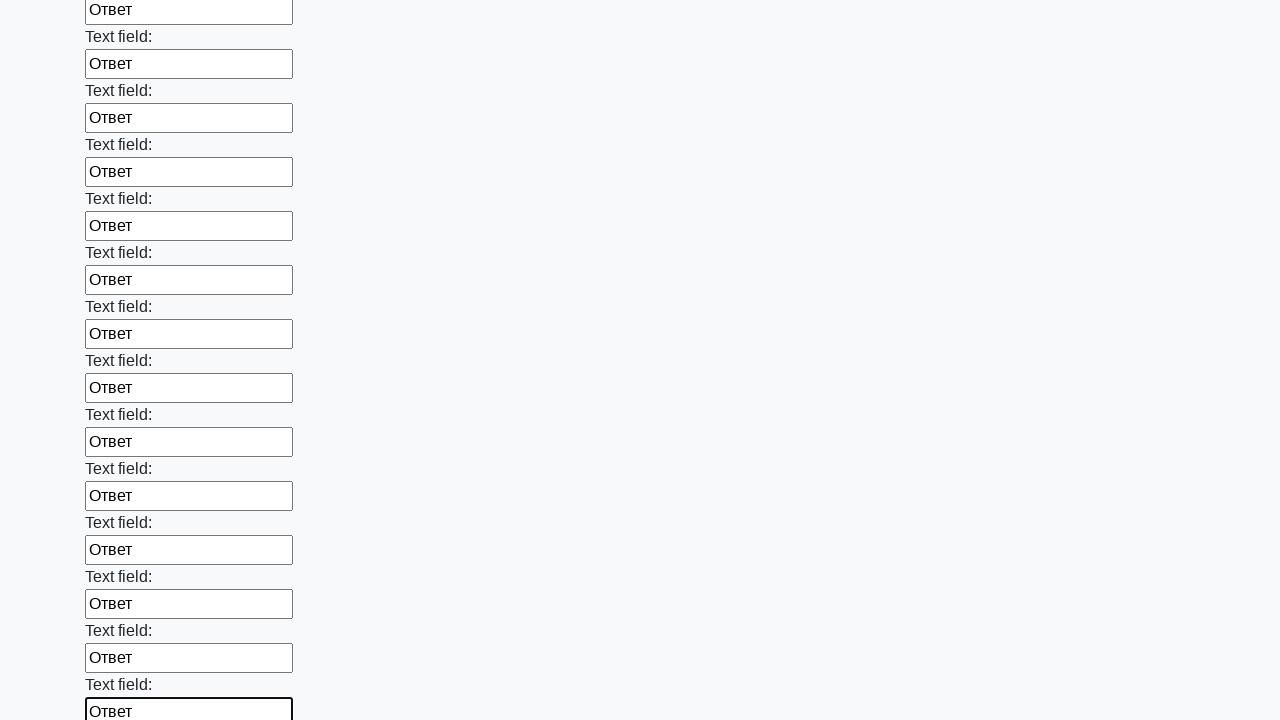

Filled input field 61 with 'Ответ' on form[action="#"][method="get"] input >> nth=60
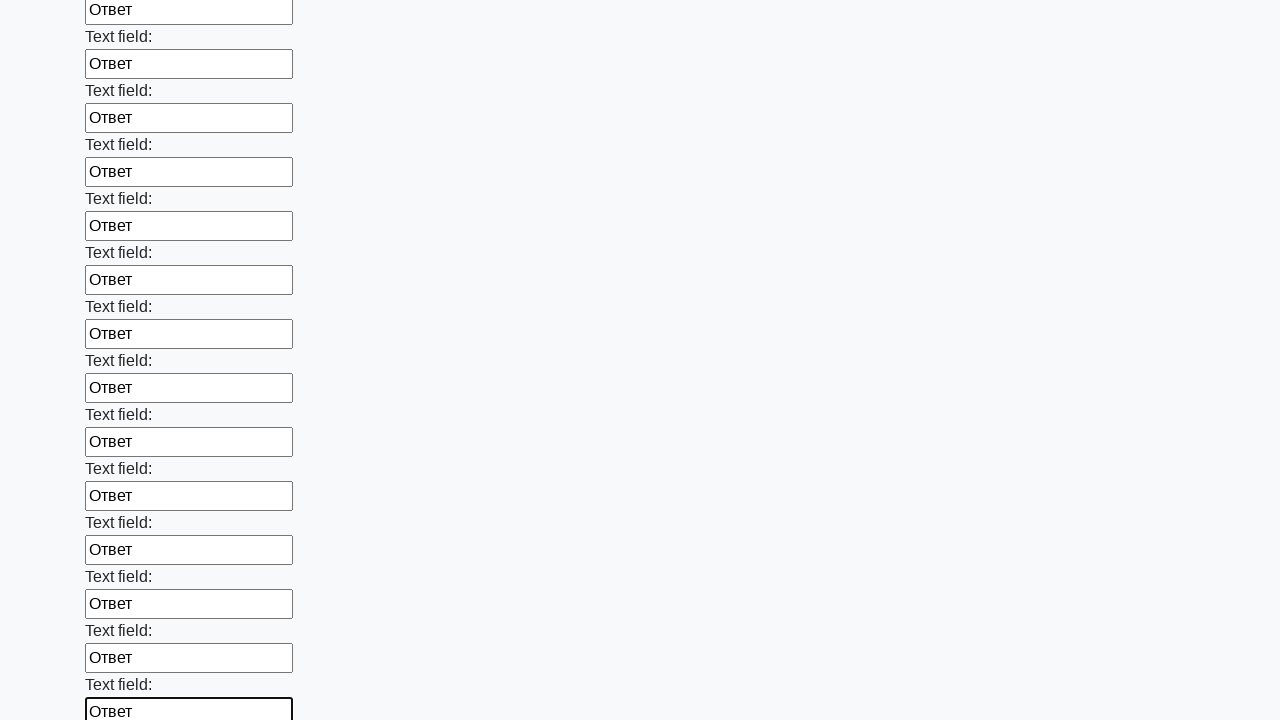

Filled input field 62 with 'Ответ' on form[action="#"][method="get"] input >> nth=61
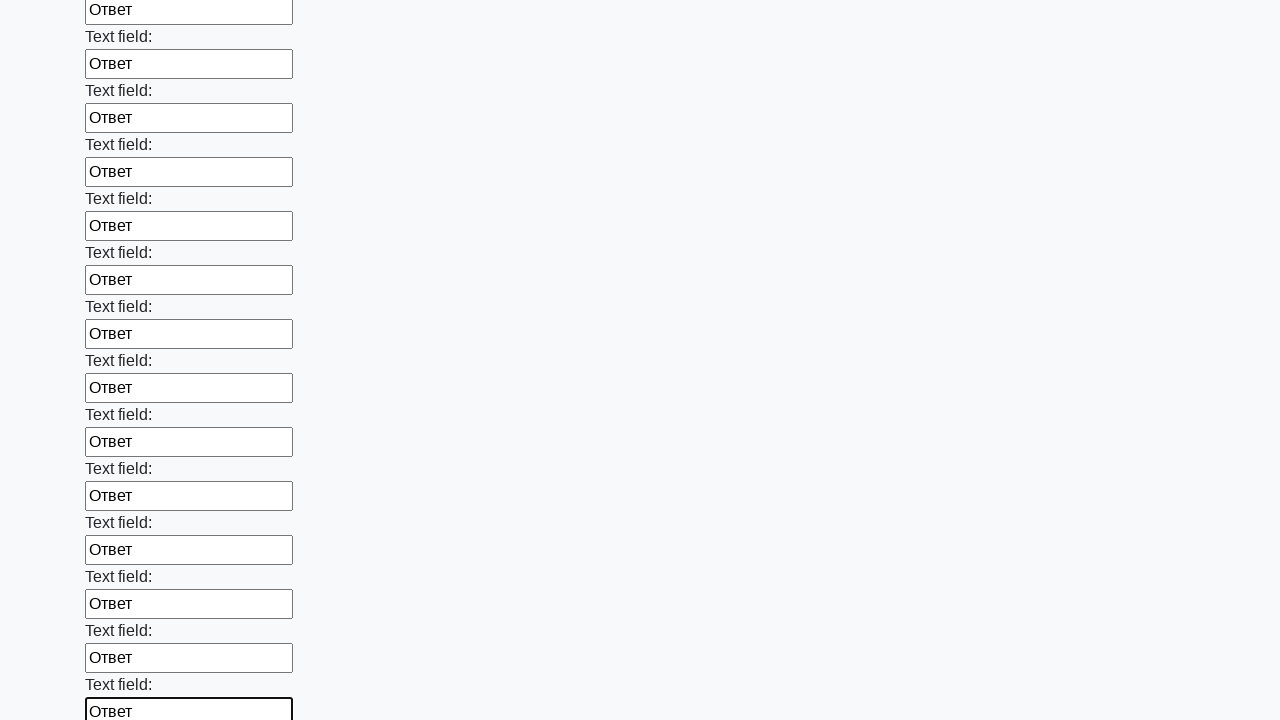

Filled input field 63 with 'Ответ' on form[action="#"][method="get"] input >> nth=62
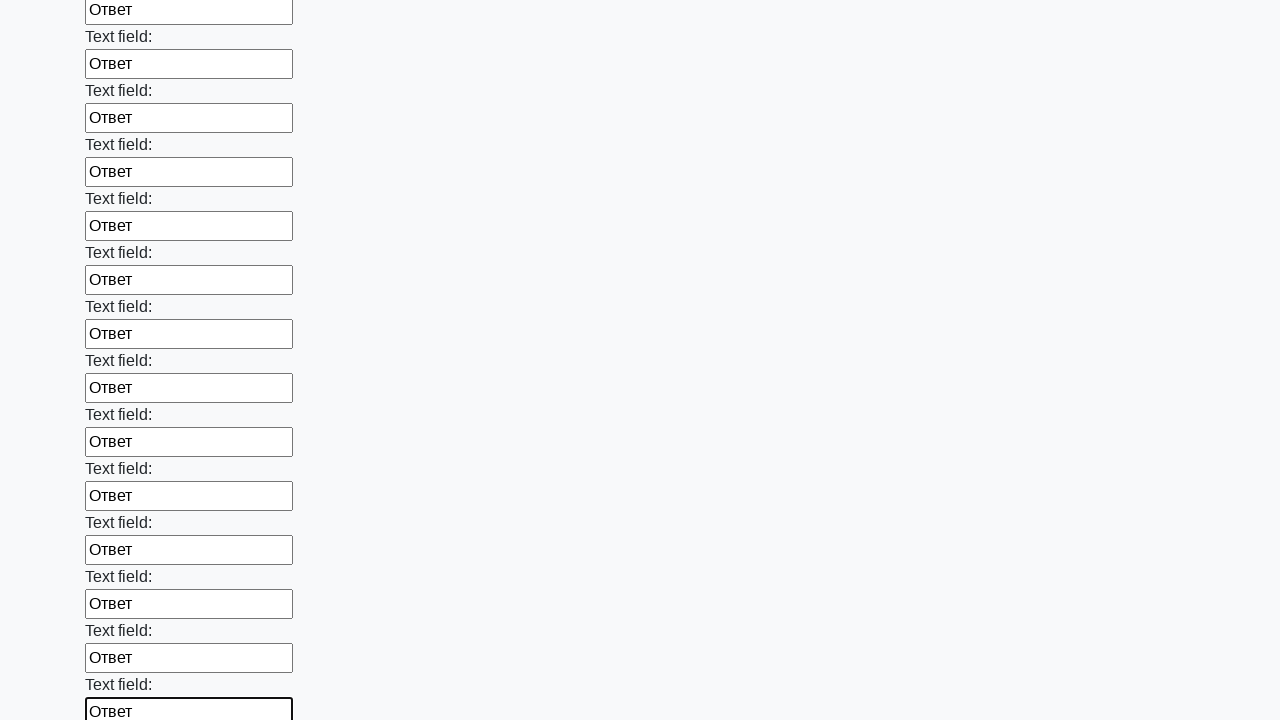

Filled input field 64 with 'Ответ' on form[action="#"][method="get"] input >> nth=63
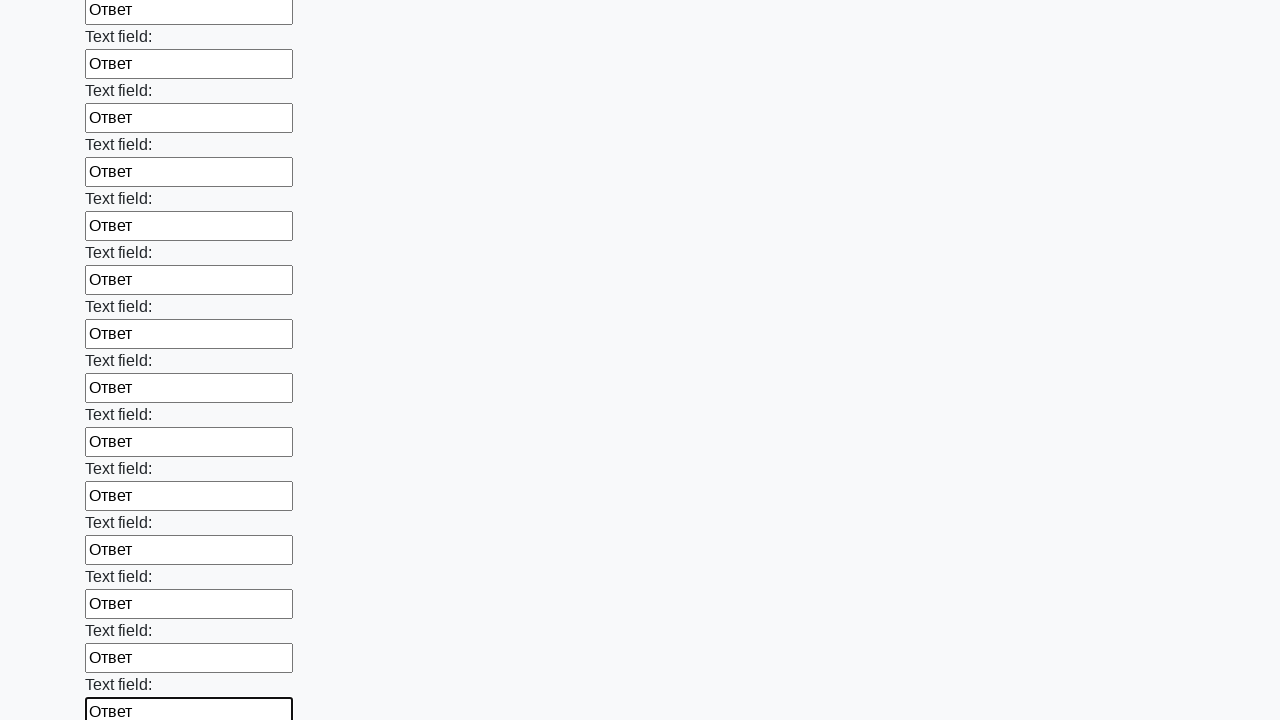

Filled input field 65 with 'Ответ' on form[action="#"][method="get"] input >> nth=64
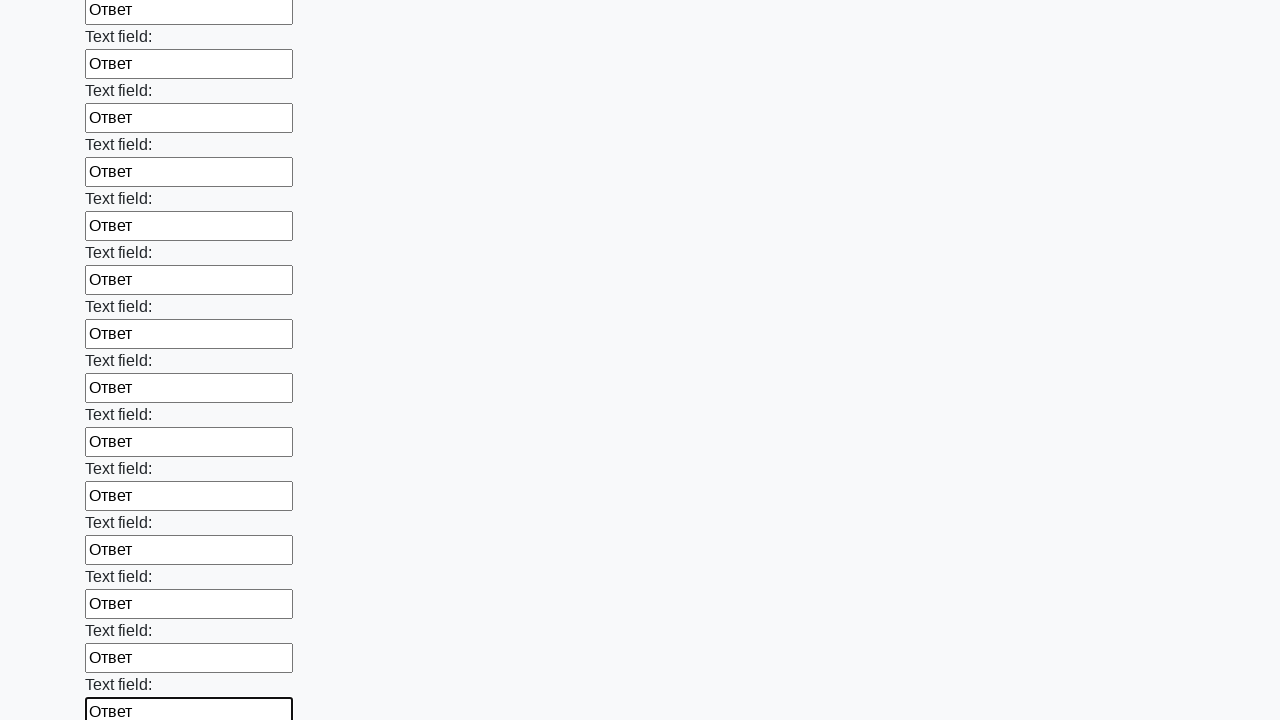

Filled input field 66 with 'Ответ' on form[action="#"][method="get"] input >> nth=65
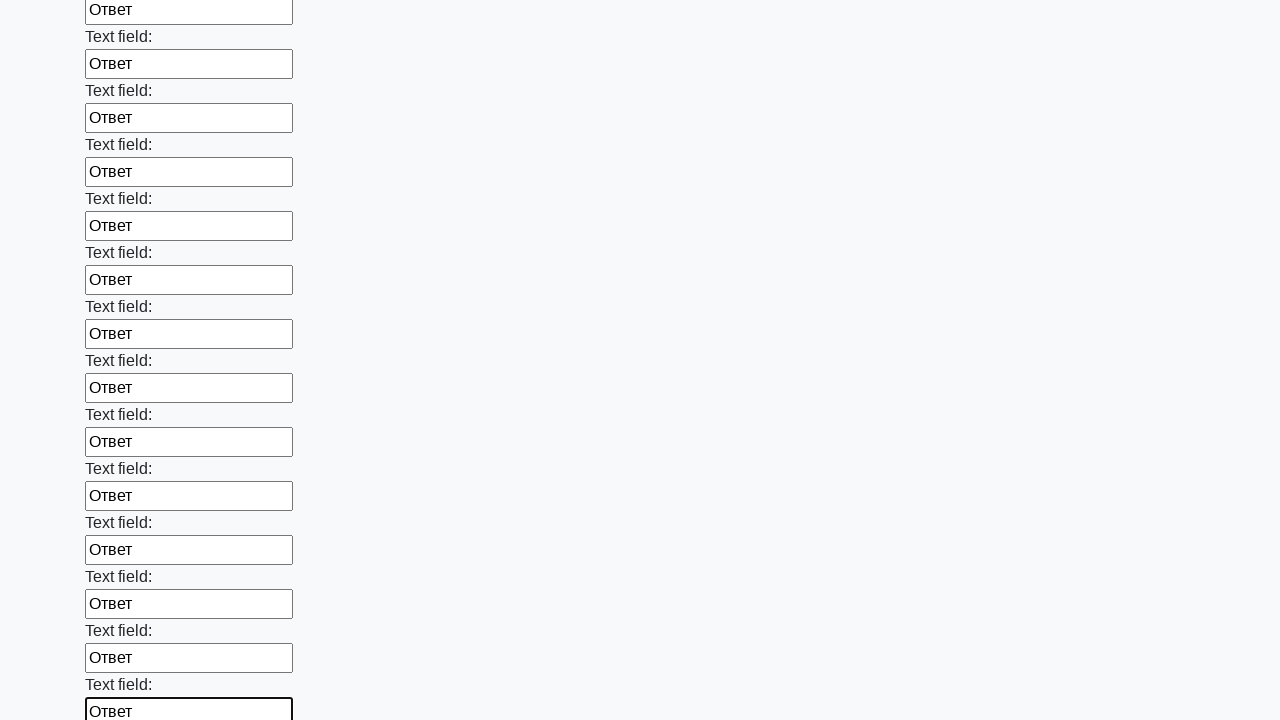

Filled input field 67 with 'Ответ' on form[action="#"][method="get"] input >> nth=66
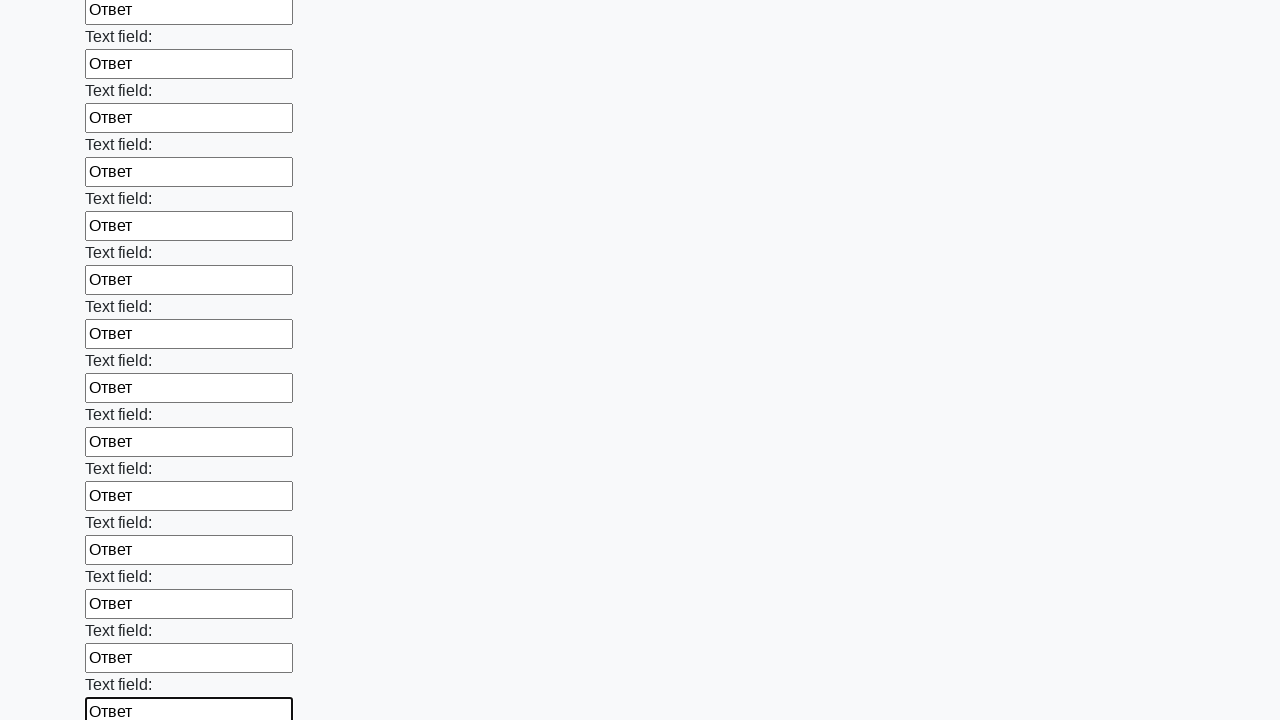

Filled input field 68 with 'Ответ' on form[action="#"][method="get"] input >> nth=67
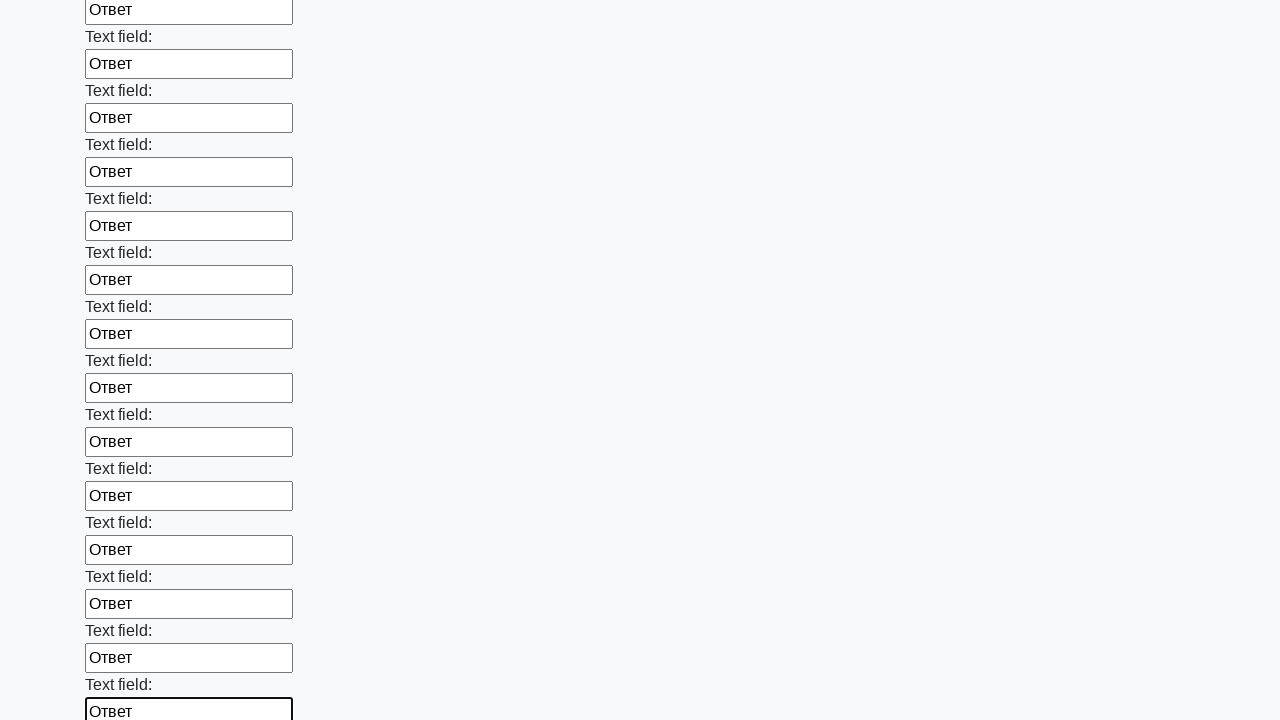

Filled input field 69 with 'Ответ' on form[action="#"][method="get"] input >> nth=68
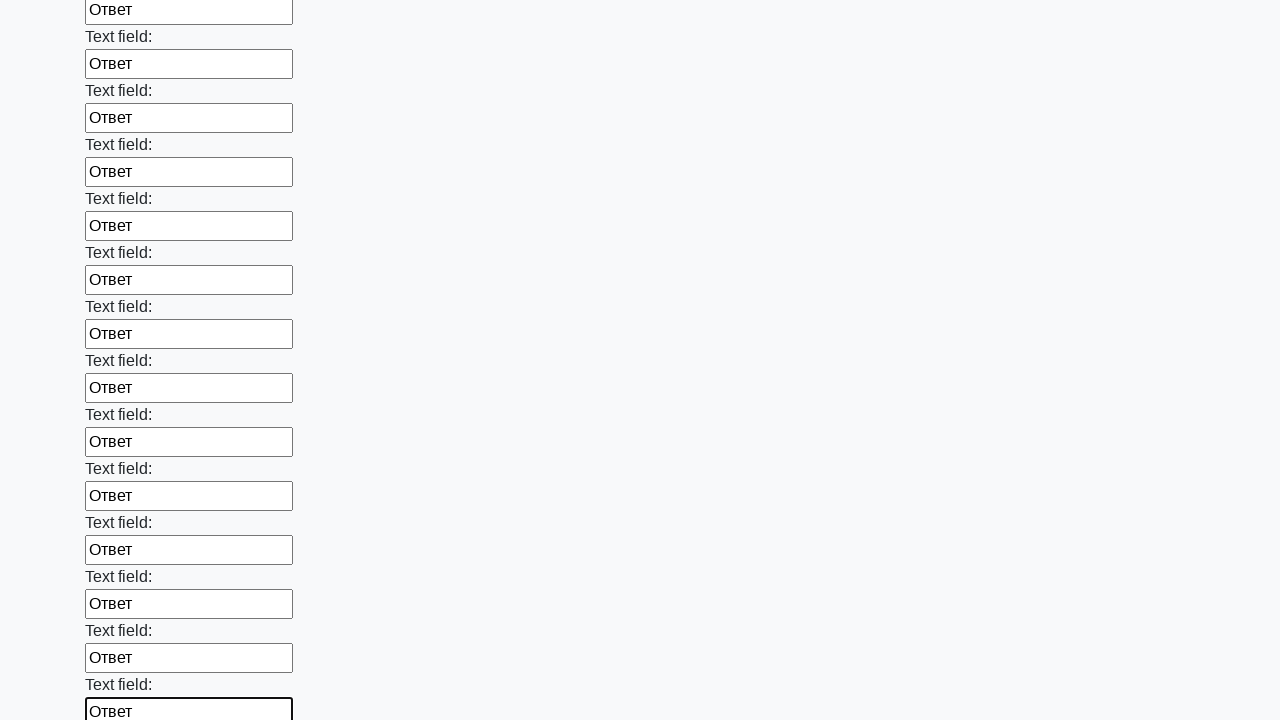

Filled input field 70 with 'Ответ' on form[action="#"][method="get"] input >> nth=69
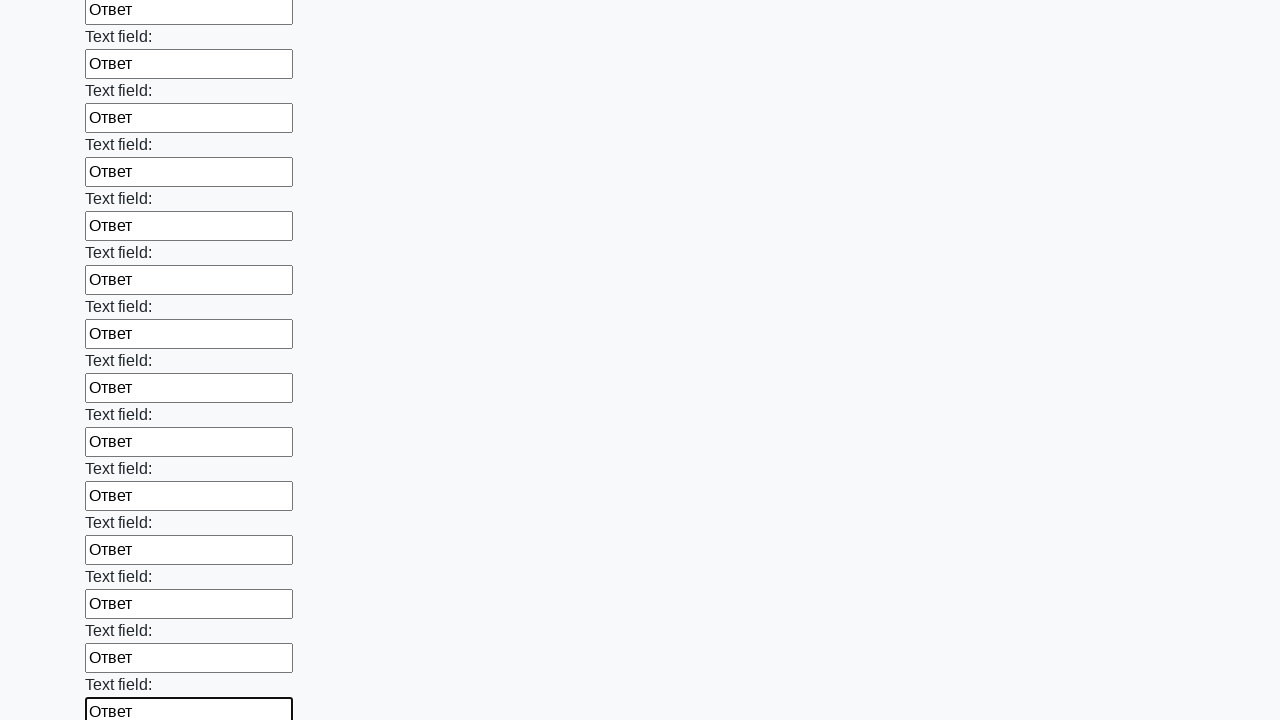

Filled input field 71 with 'Ответ' on form[action="#"][method="get"] input >> nth=70
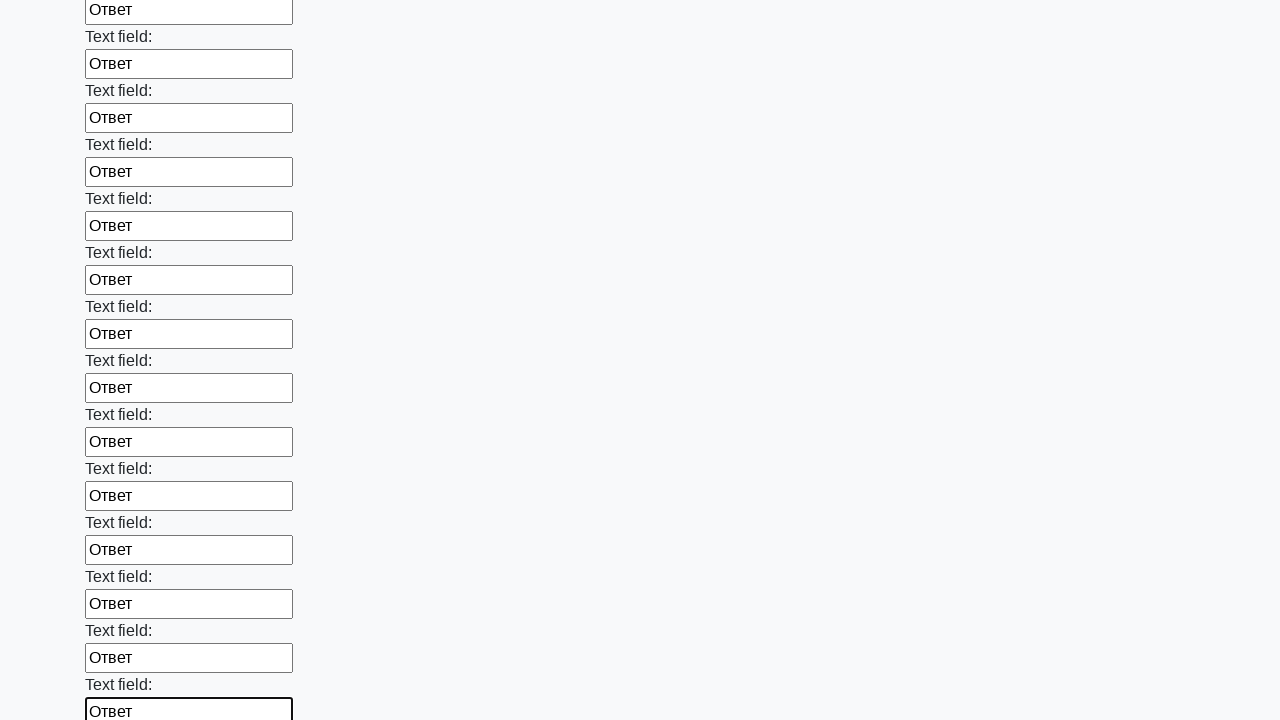

Filled input field 72 with 'Ответ' on form[action="#"][method="get"] input >> nth=71
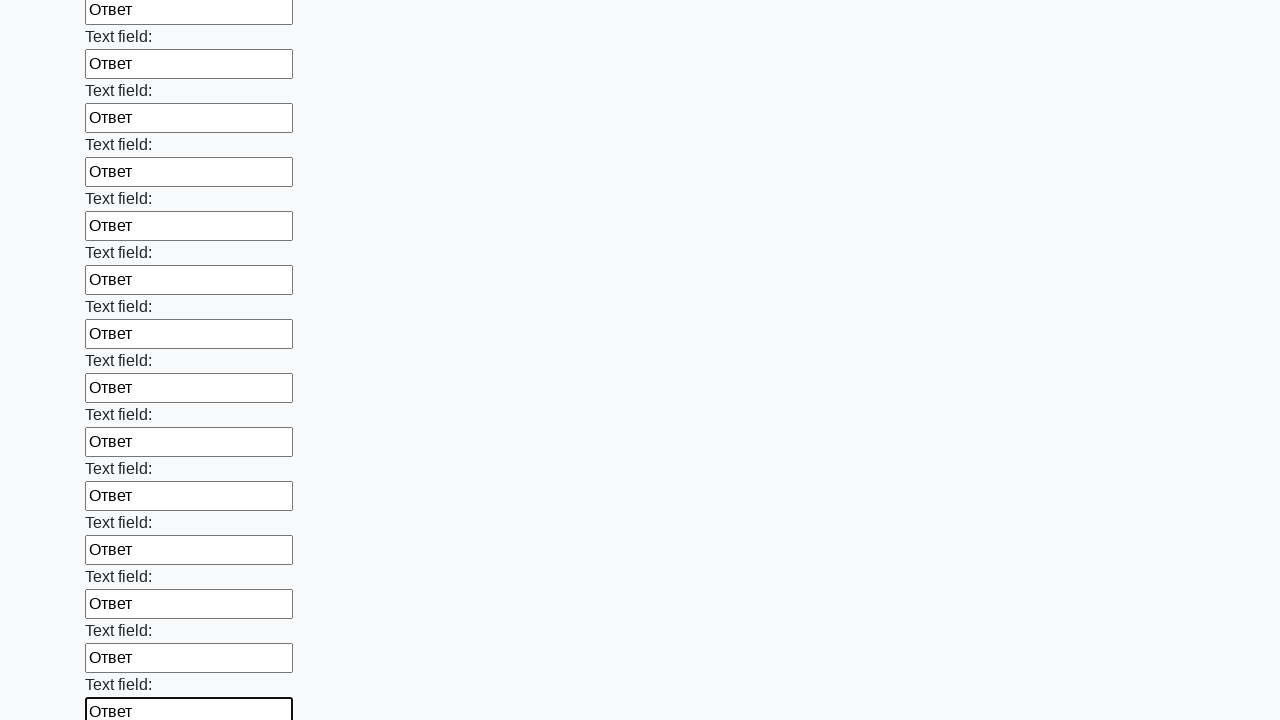

Filled input field 73 with 'Ответ' on form[action="#"][method="get"] input >> nth=72
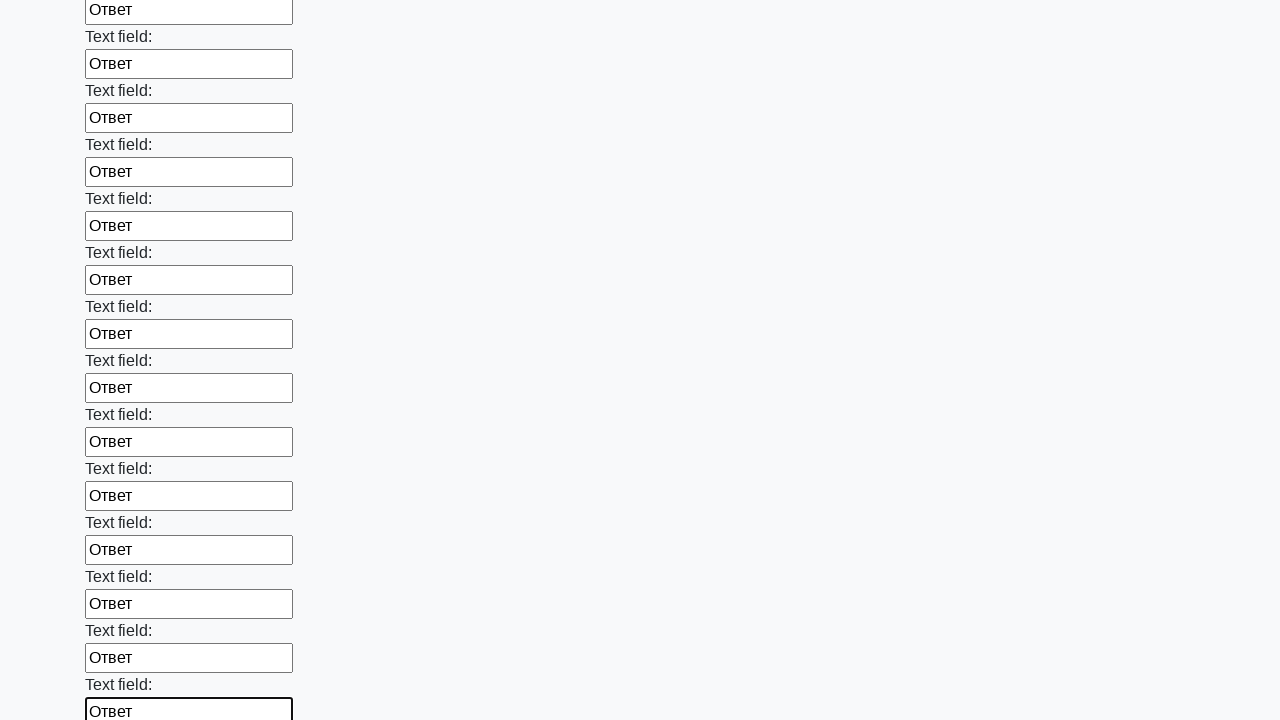

Filled input field 74 with 'Ответ' on form[action="#"][method="get"] input >> nth=73
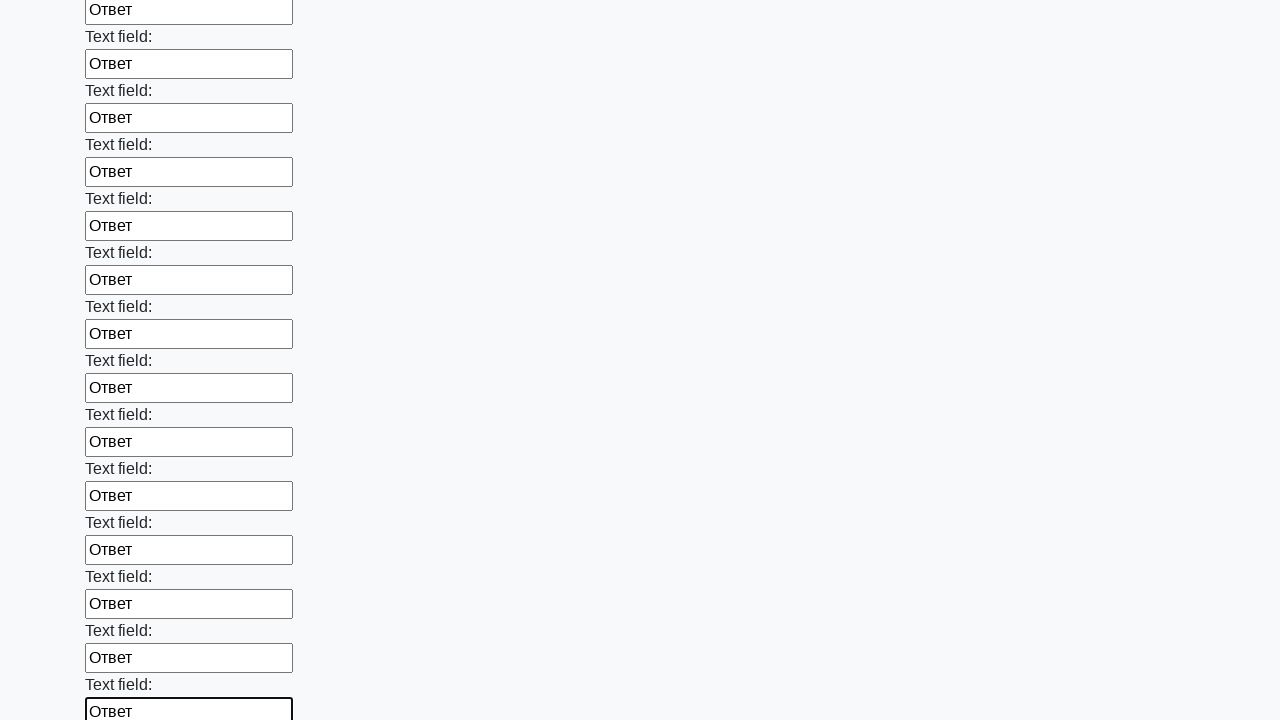

Filled input field 75 with 'Ответ' on form[action="#"][method="get"] input >> nth=74
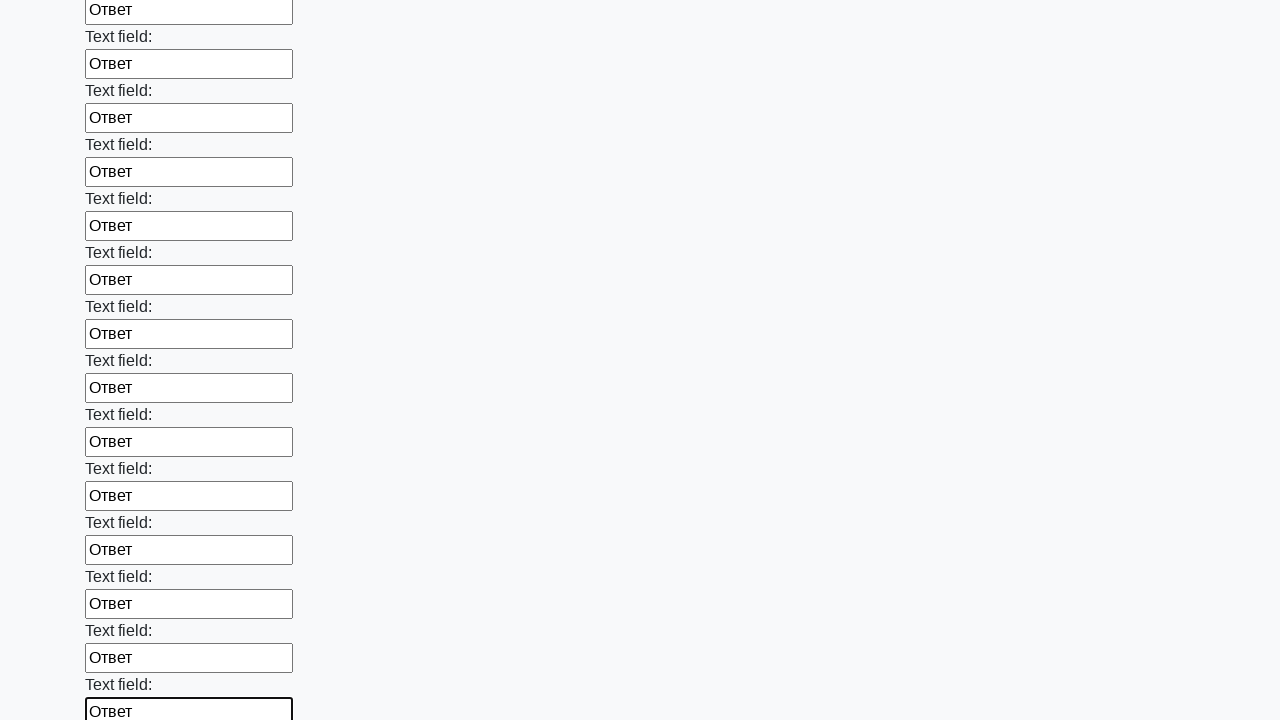

Filled input field 76 with 'Ответ' on form[action="#"][method="get"] input >> nth=75
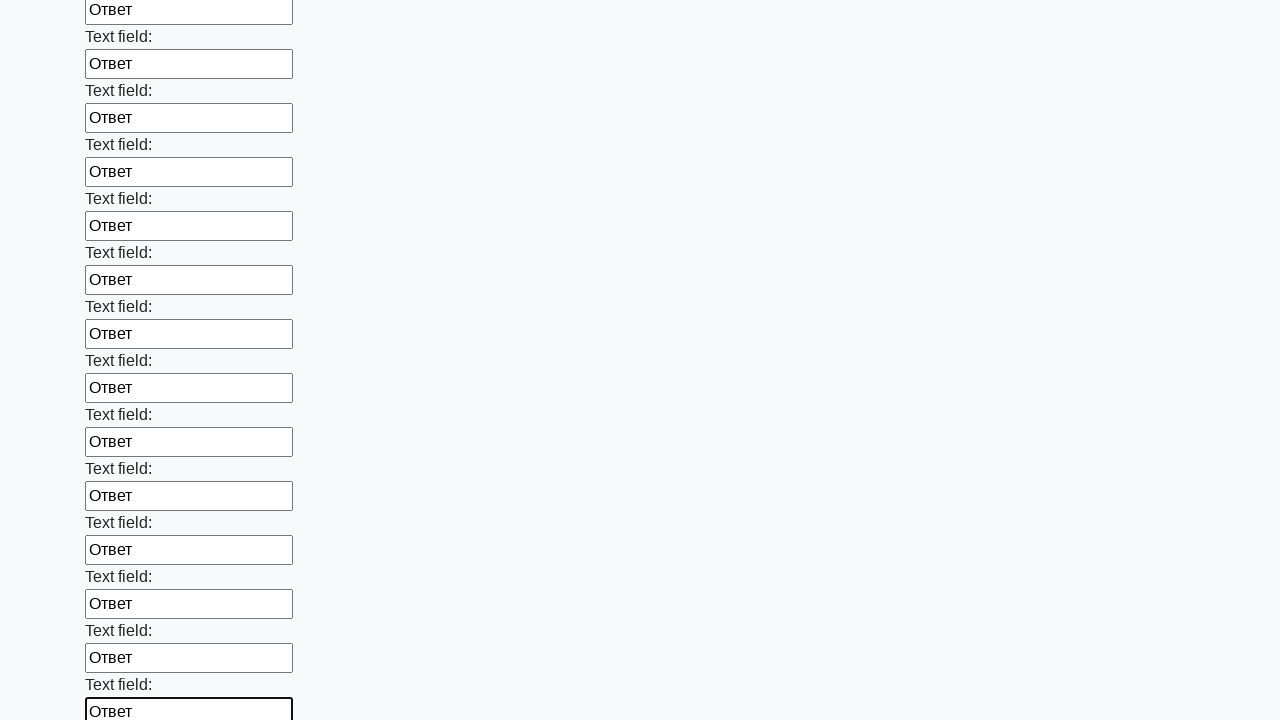

Filled input field 77 with 'Ответ' on form[action="#"][method="get"] input >> nth=76
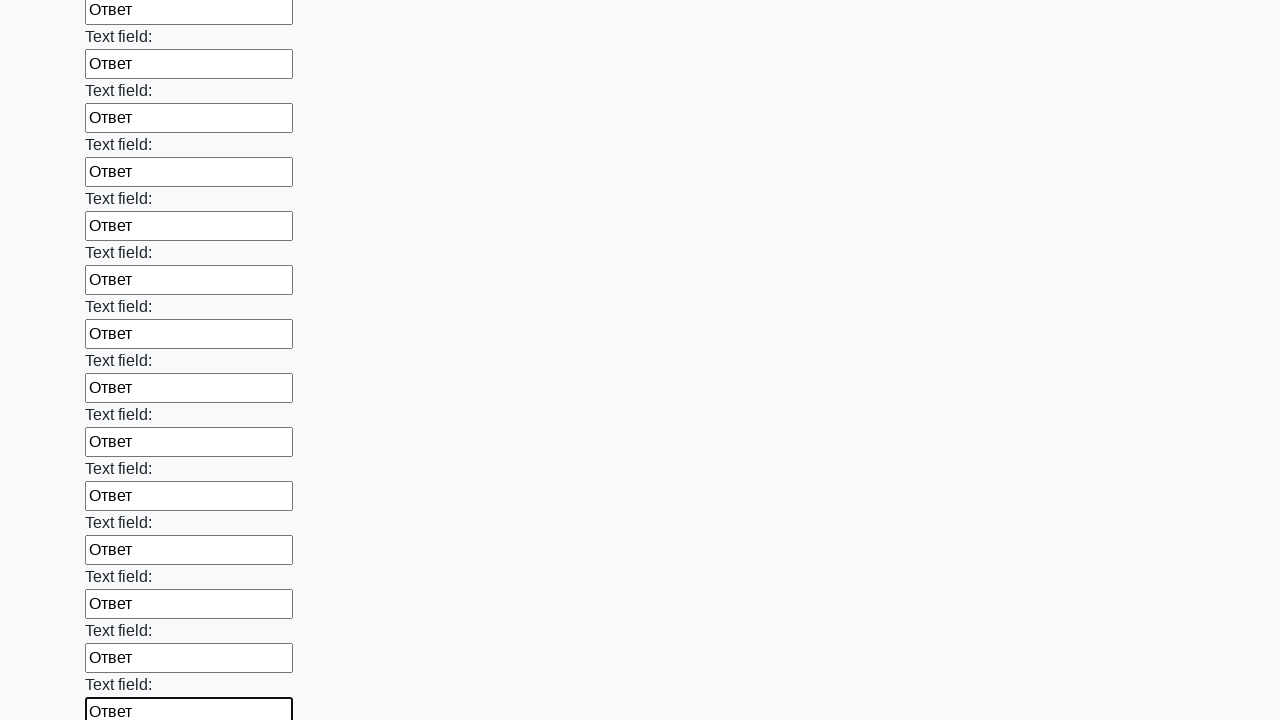

Filled input field 78 with 'Ответ' on form[action="#"][method="get"] input >> nth=77
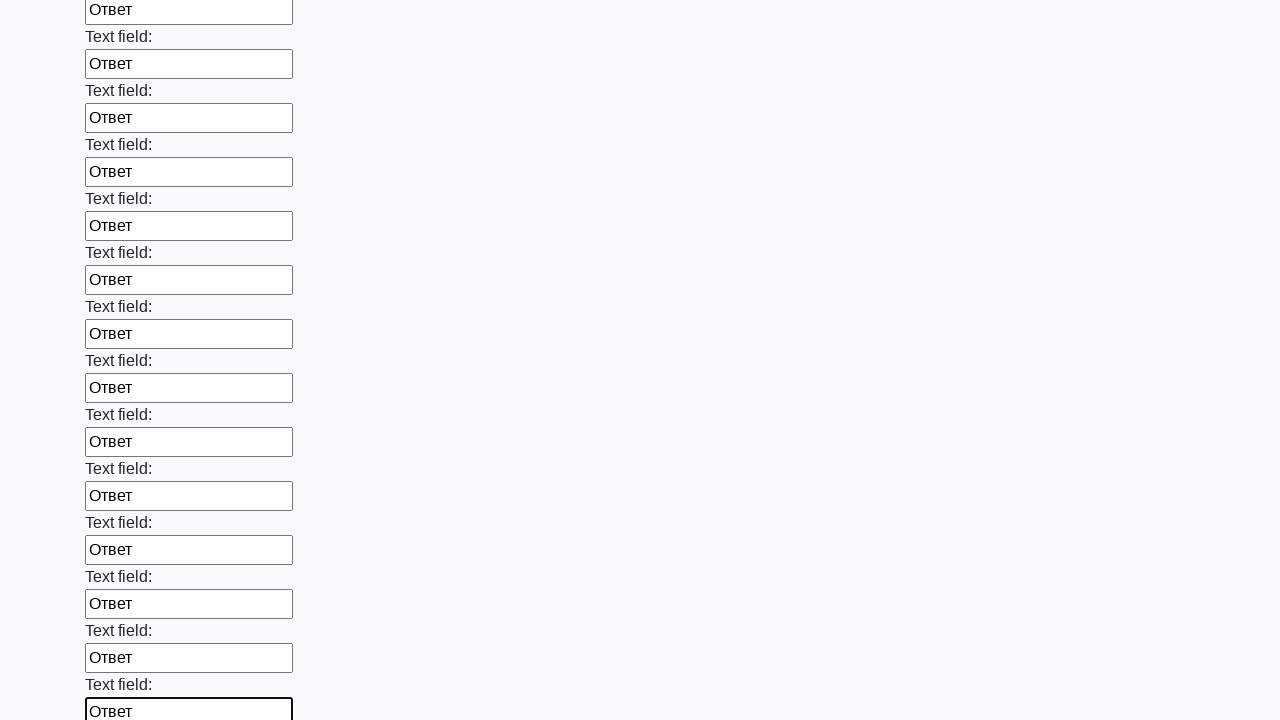

Filled input field 79 with 'Ответ' on form[action="#"][method="get"] input >> nth=78
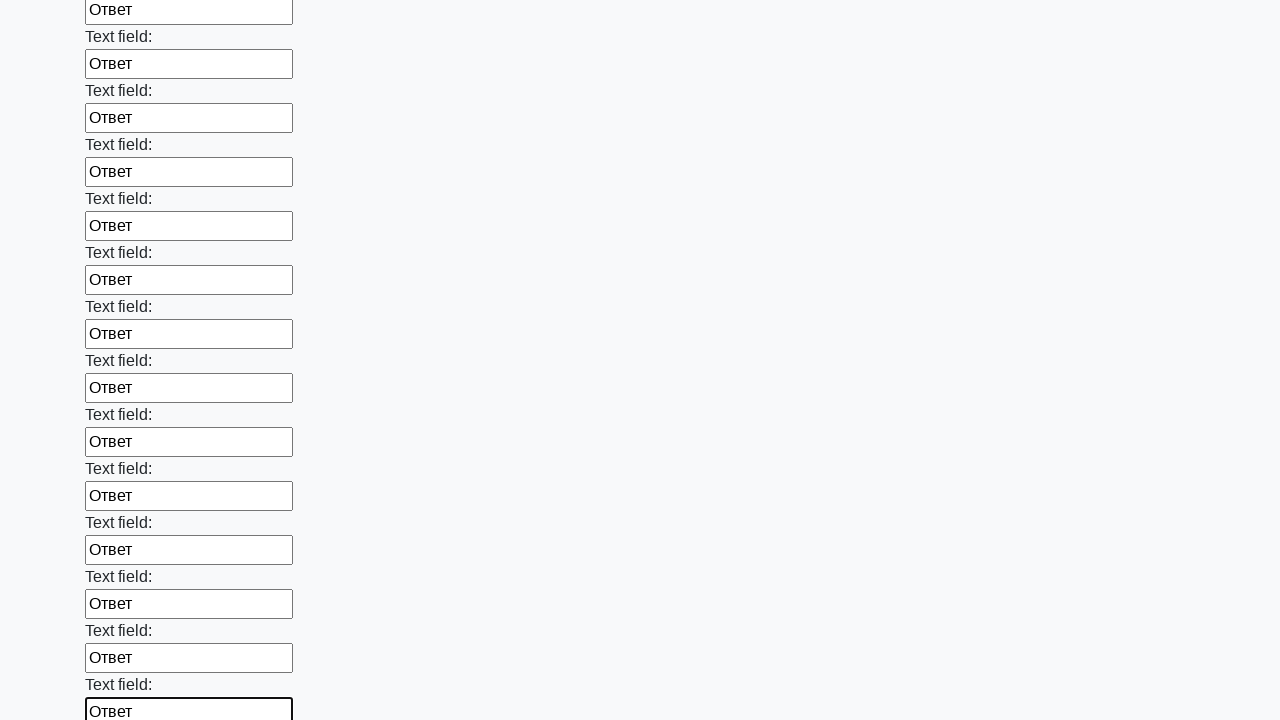

Filled input field 80 with 'Ответ' on form[action="#"][method="get"] input >> nth=79
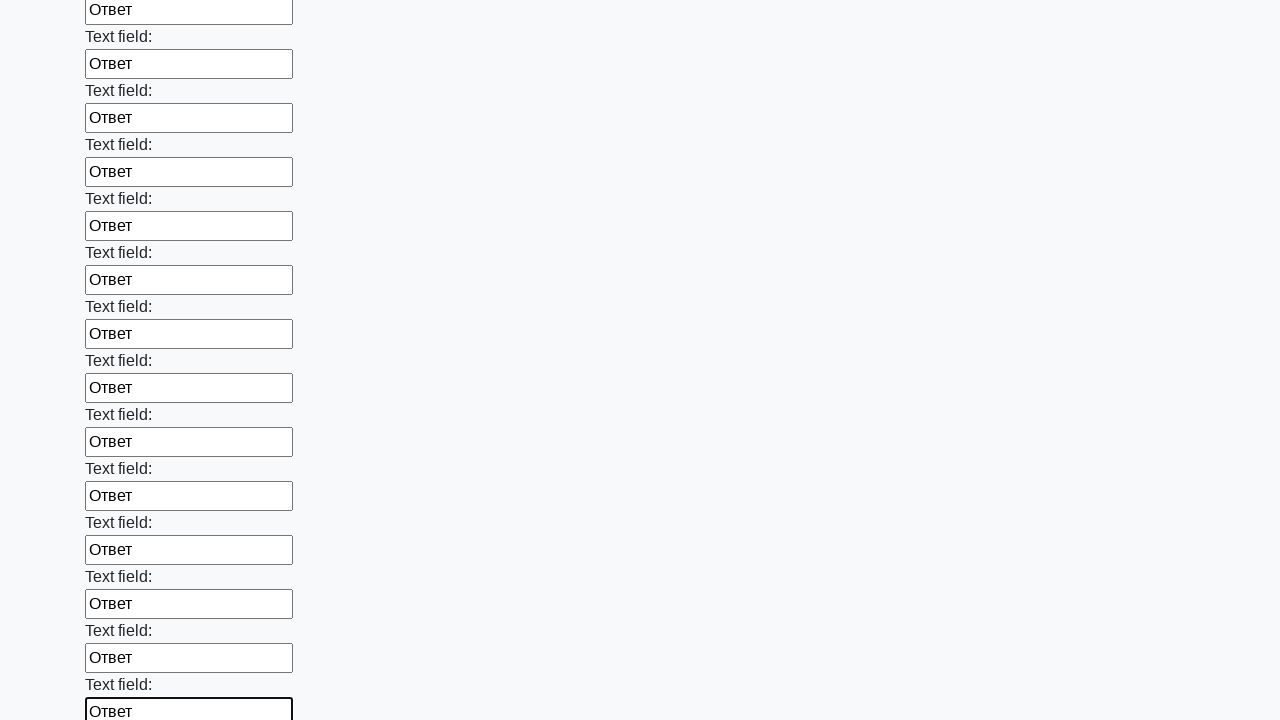

Filled input field 81 with 'Ответ' on form[action="#"][method="get"] input >> nth=80
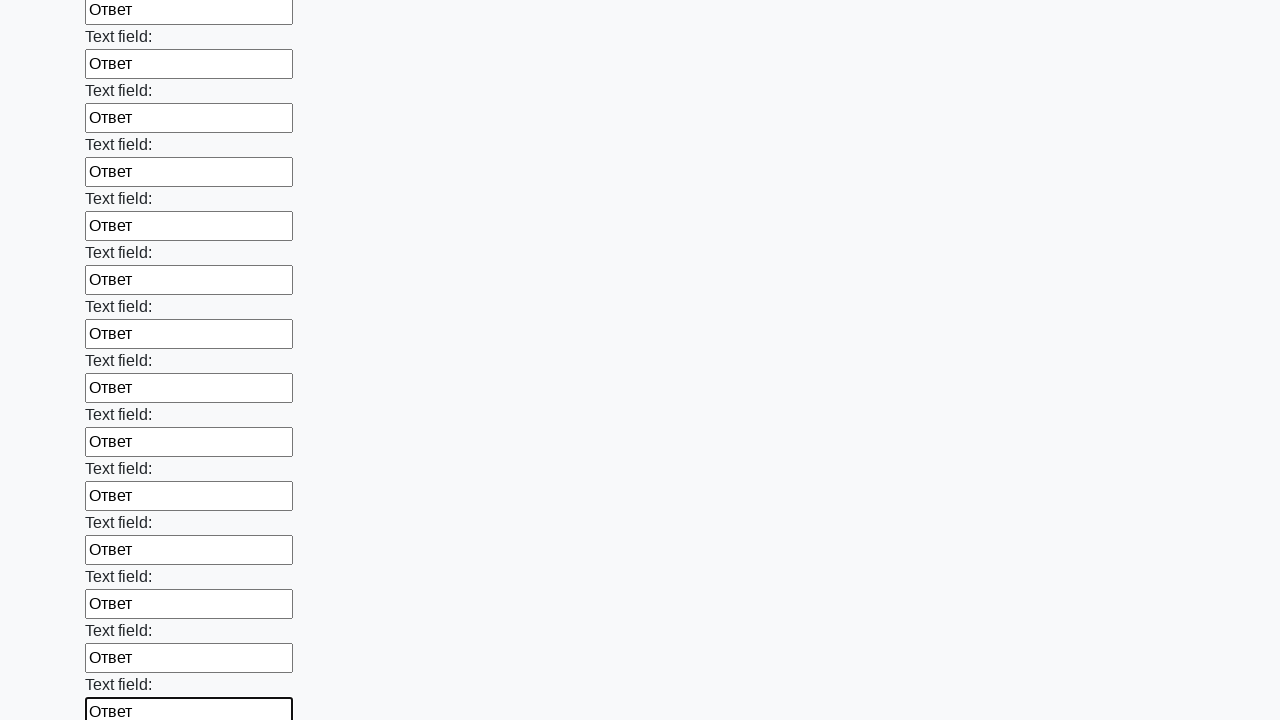

Filled input field 82 with 'Ответ' on form[action="#"][method="get"] input >> nth=81
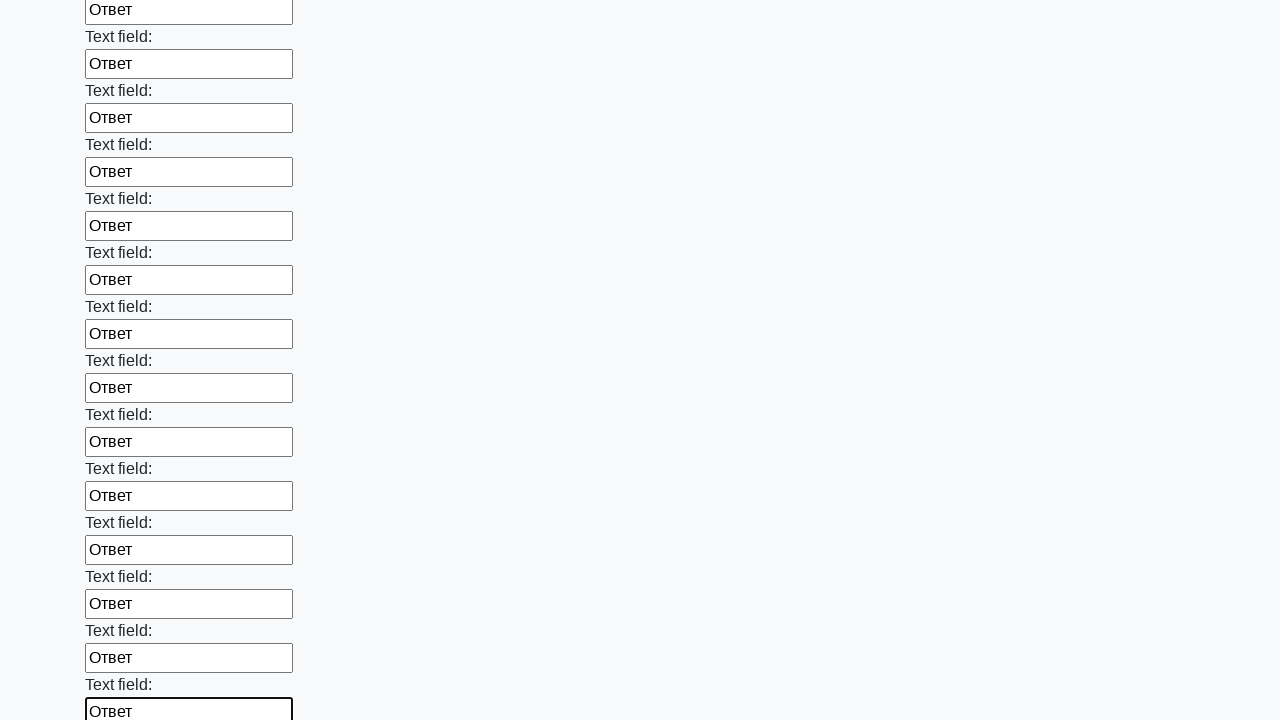

Filled input field 83 with 'Ответ' on form[action="#"][method="get"] input >> nth=82
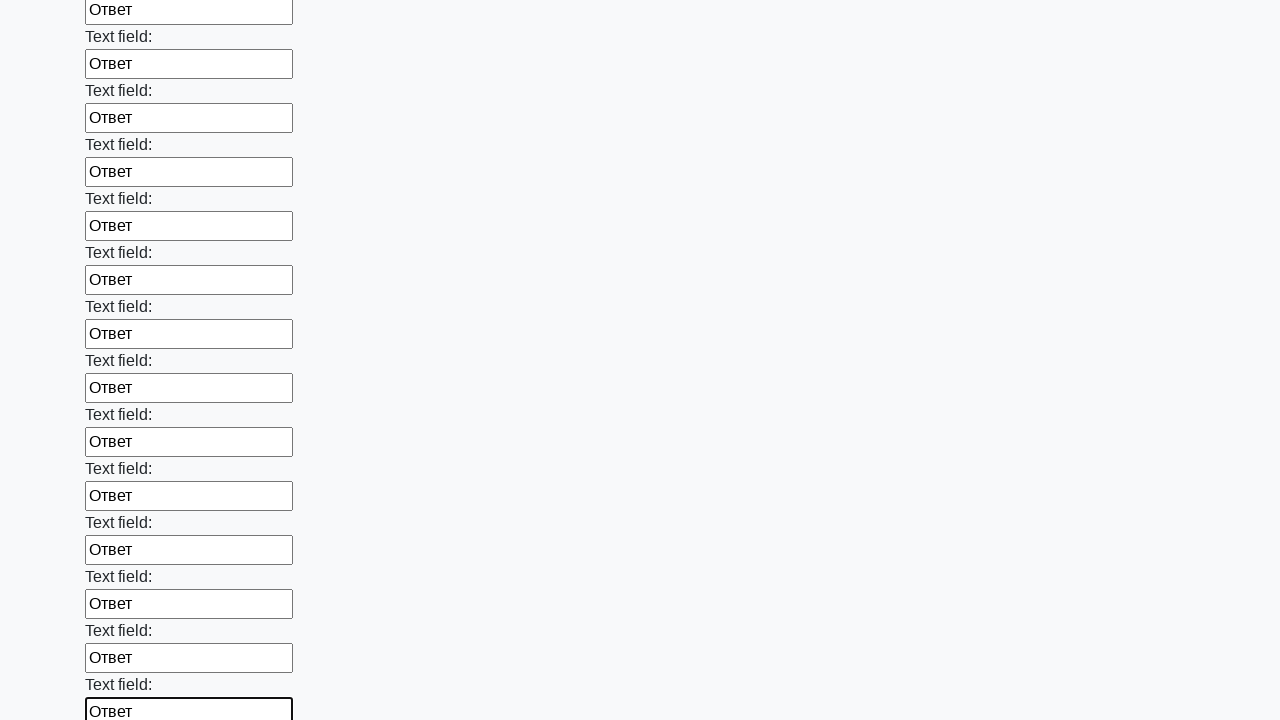

Filled input field 84 with 'Ответ' on form[action="#"][method="get"] input >> nth=83
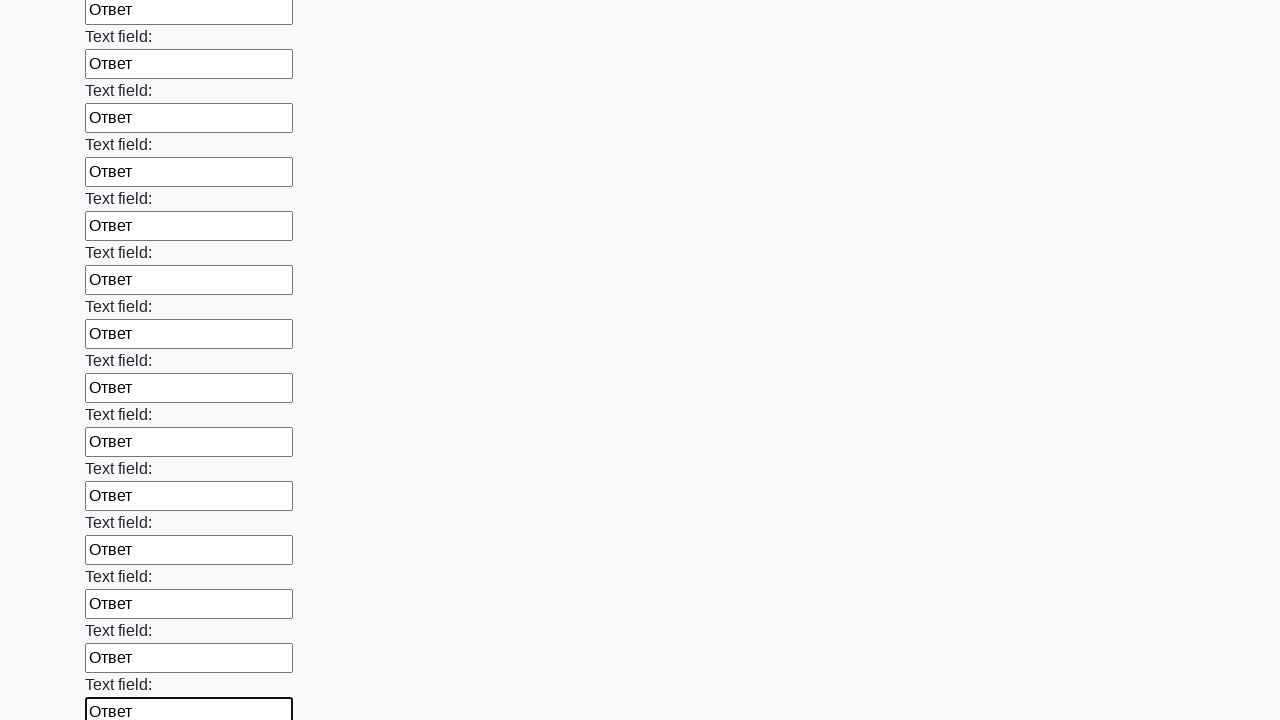

Filled input field 85 with 'Ответ' on form[action="#"][method="get"] input >> nth=84
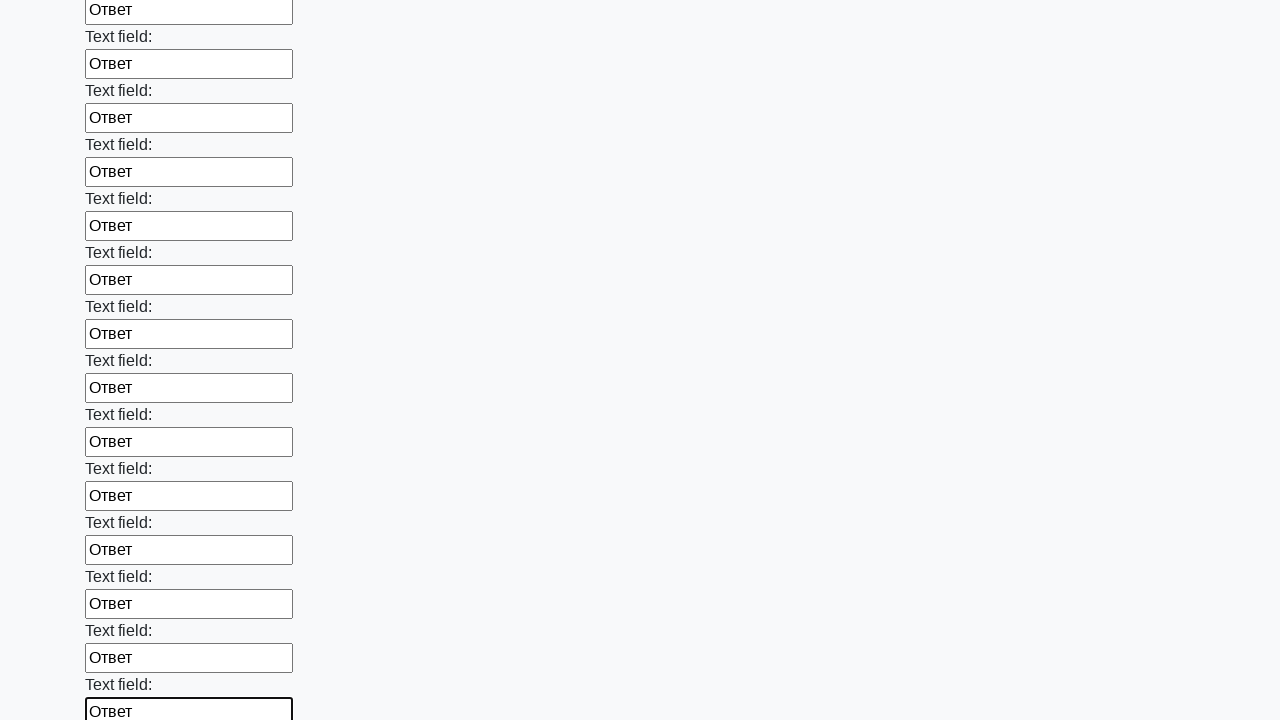

Filled input field 86 with 'Ответ' on form[action="#"][method="get"] input >> nth=85
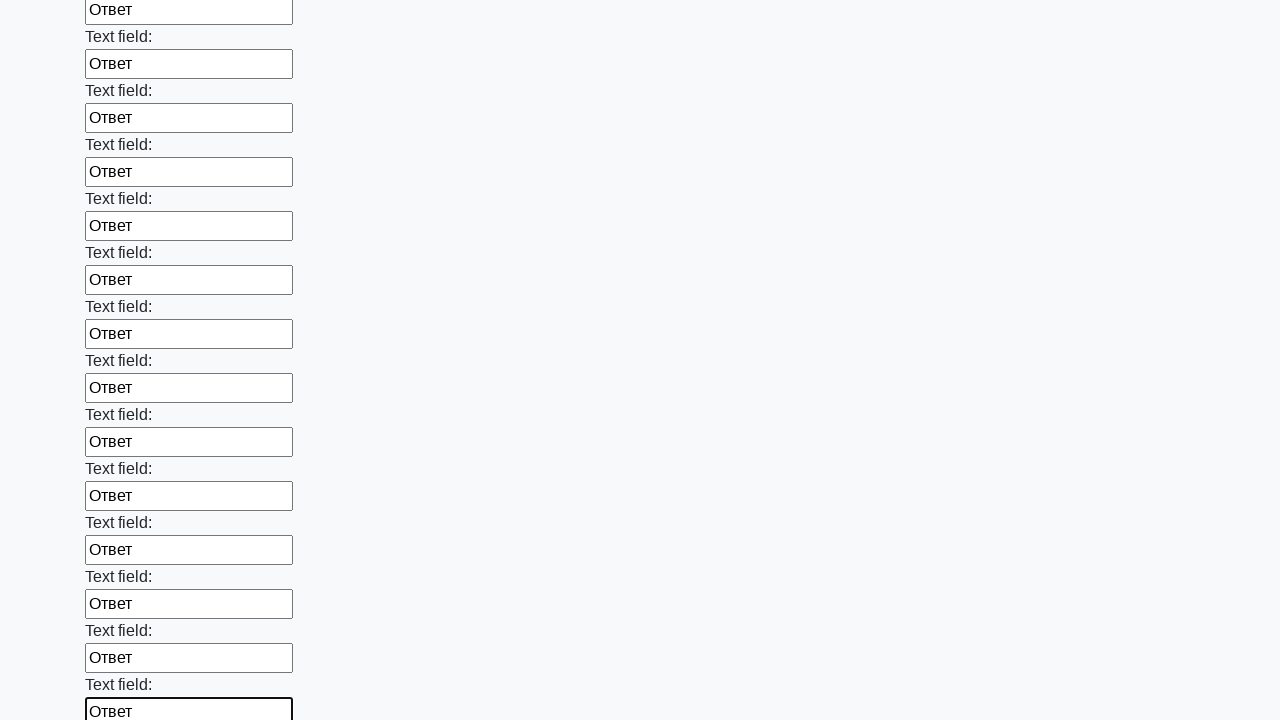

Filled input field 87 with 'Ответ' on form[action="#"][method="get"] input >> nth=86
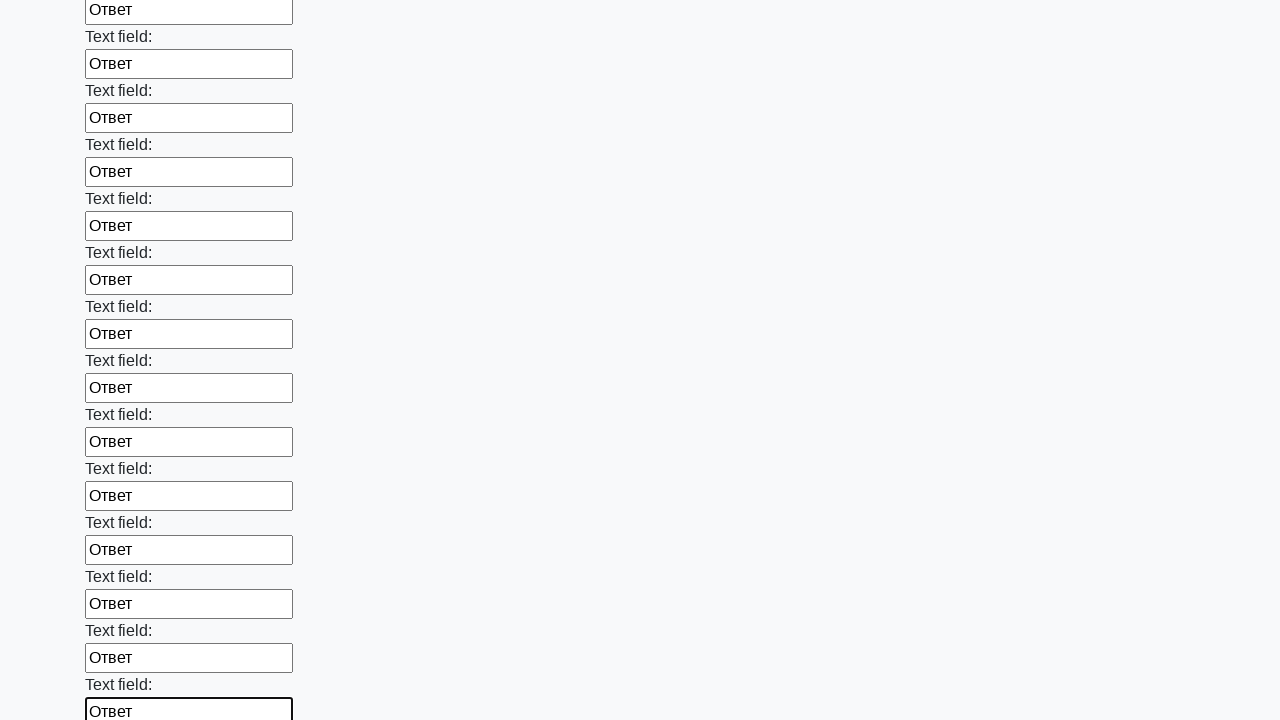

Filled input field 88 with 'Ответ' on form[action="#"][method="get"] input >> nth=87
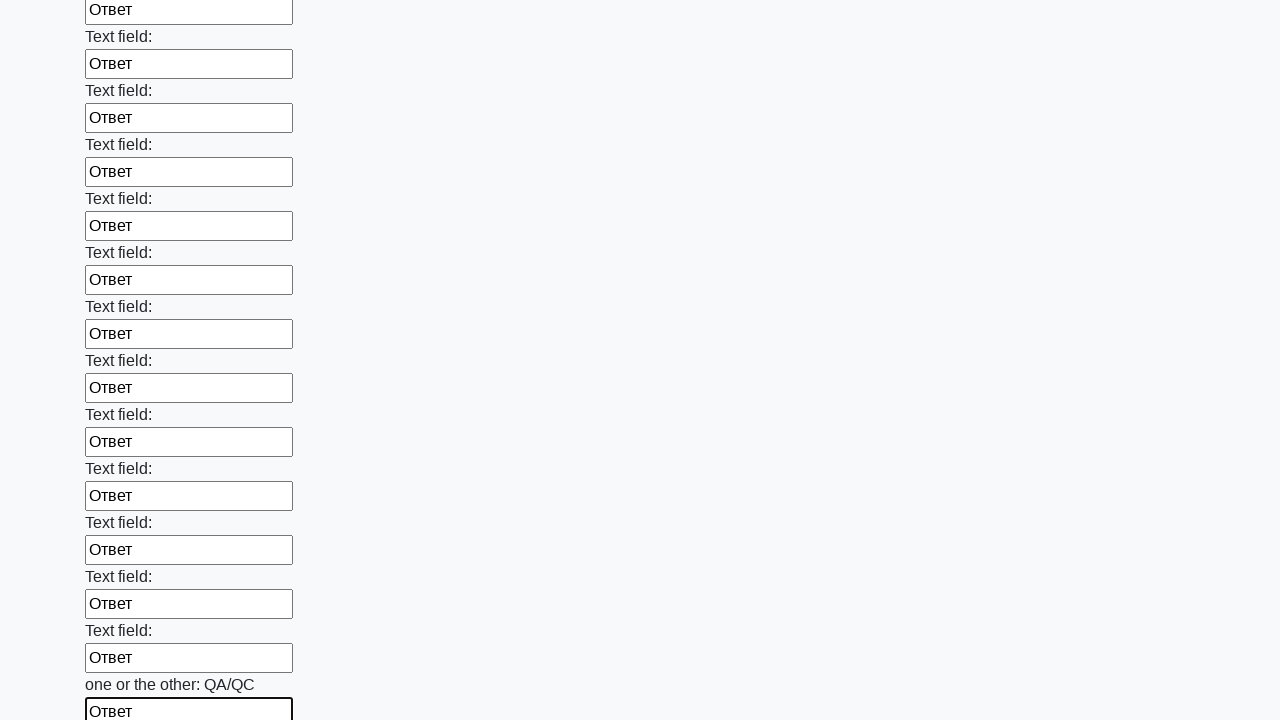

Filled input field 89 with 'Ответ' on form[action="#"][method="get"] input >> nth=88
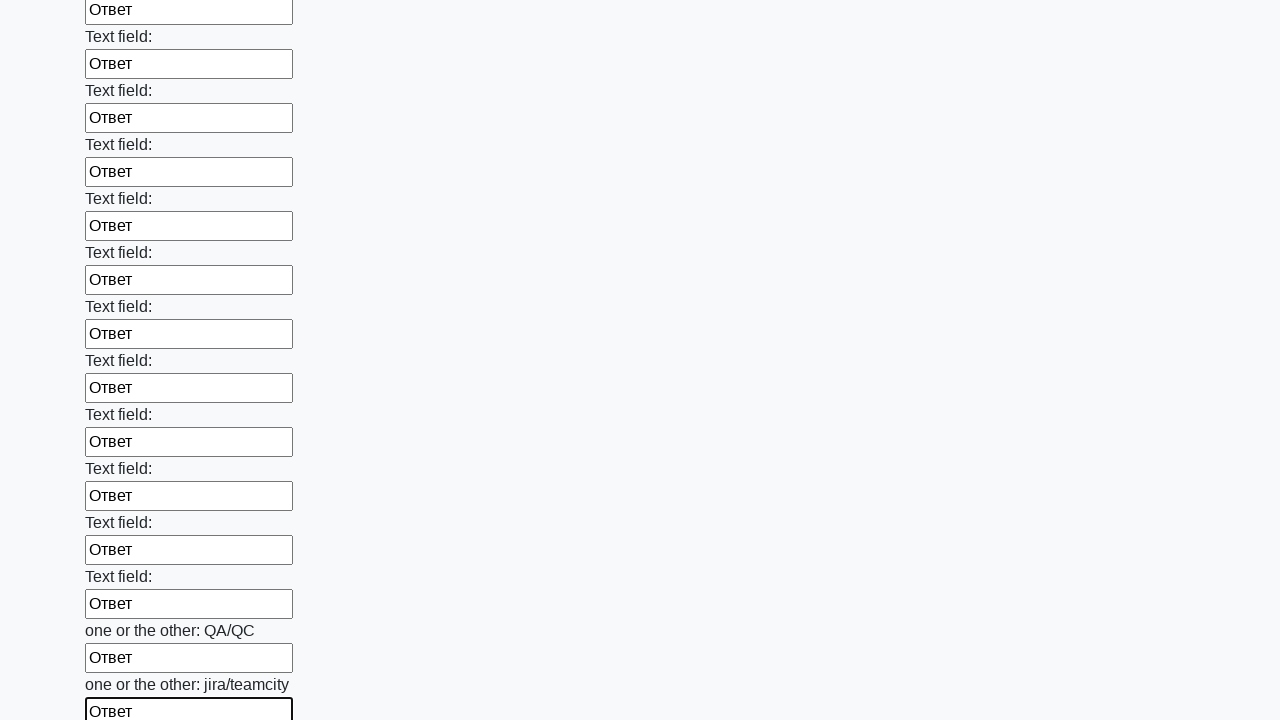

Filled input field 90 with 'Ответ' on form[action="#"][method="get"] input >> nth=89
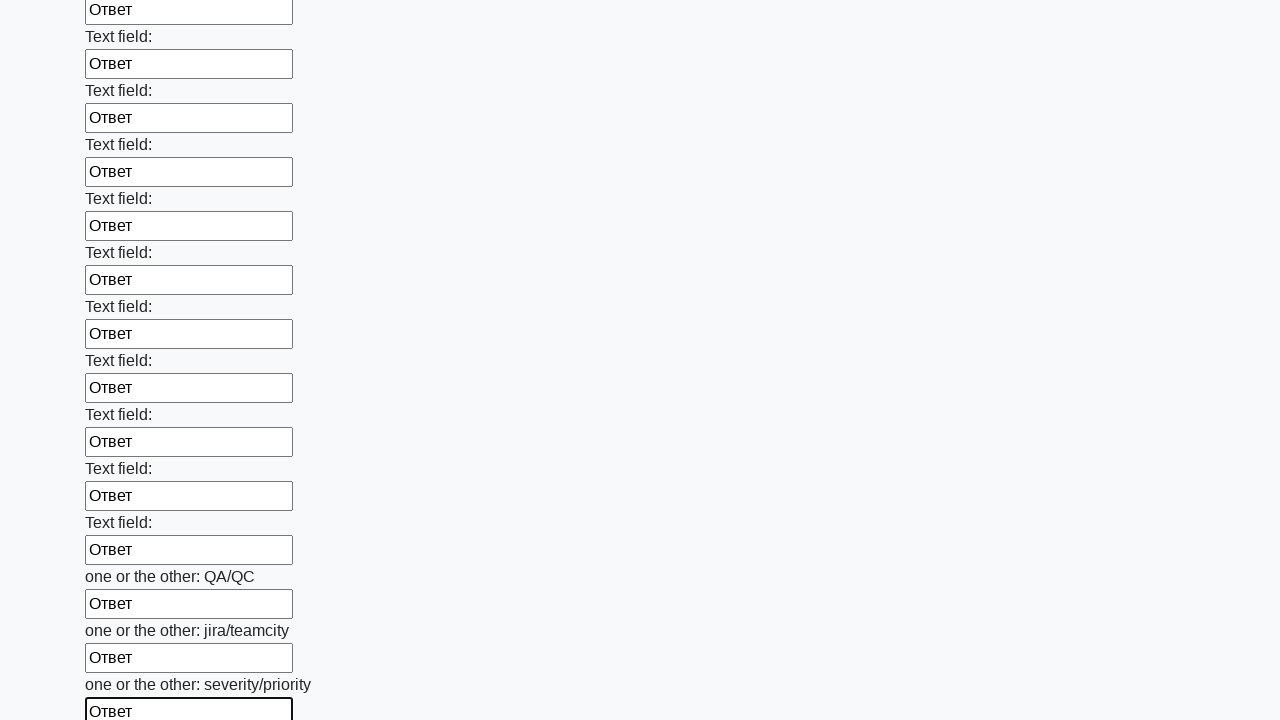

Filled input field 91 with 'Ответ' on form[action="#"][method="get"] input >> nth=90
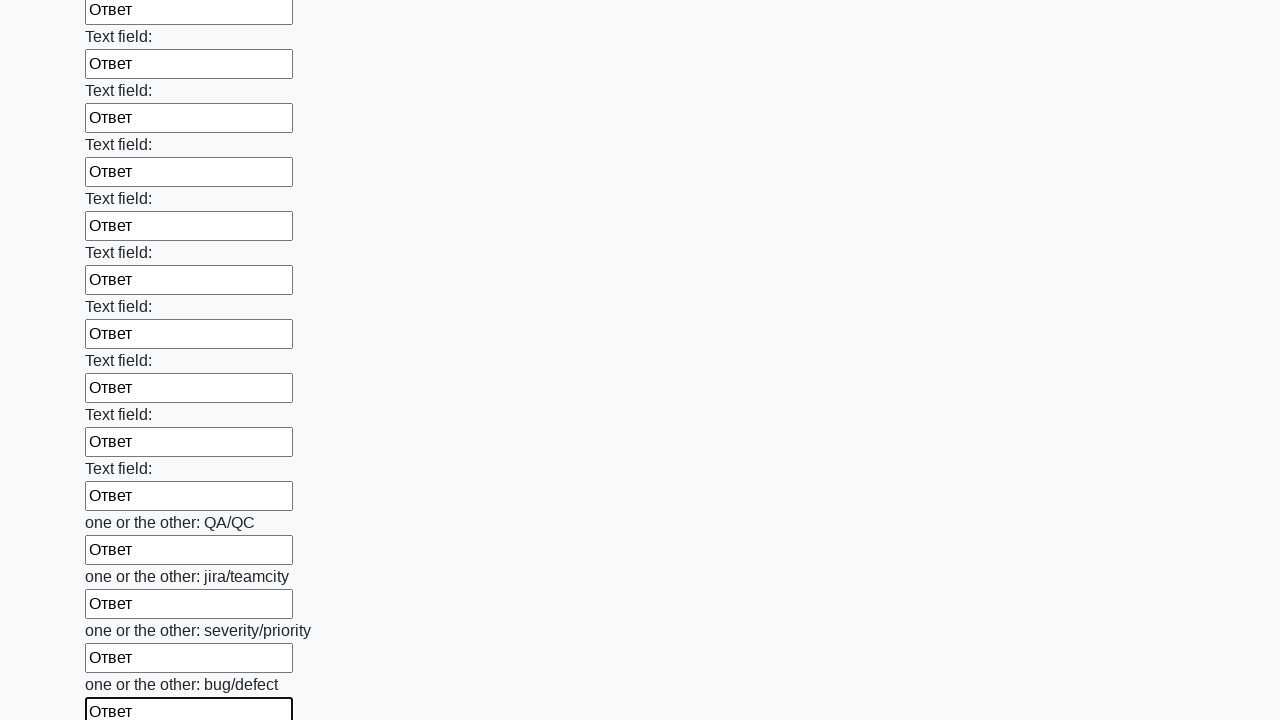

Filled input field 92 with 'Ответ' on form[action="#"][method="get"] input >> nth=91
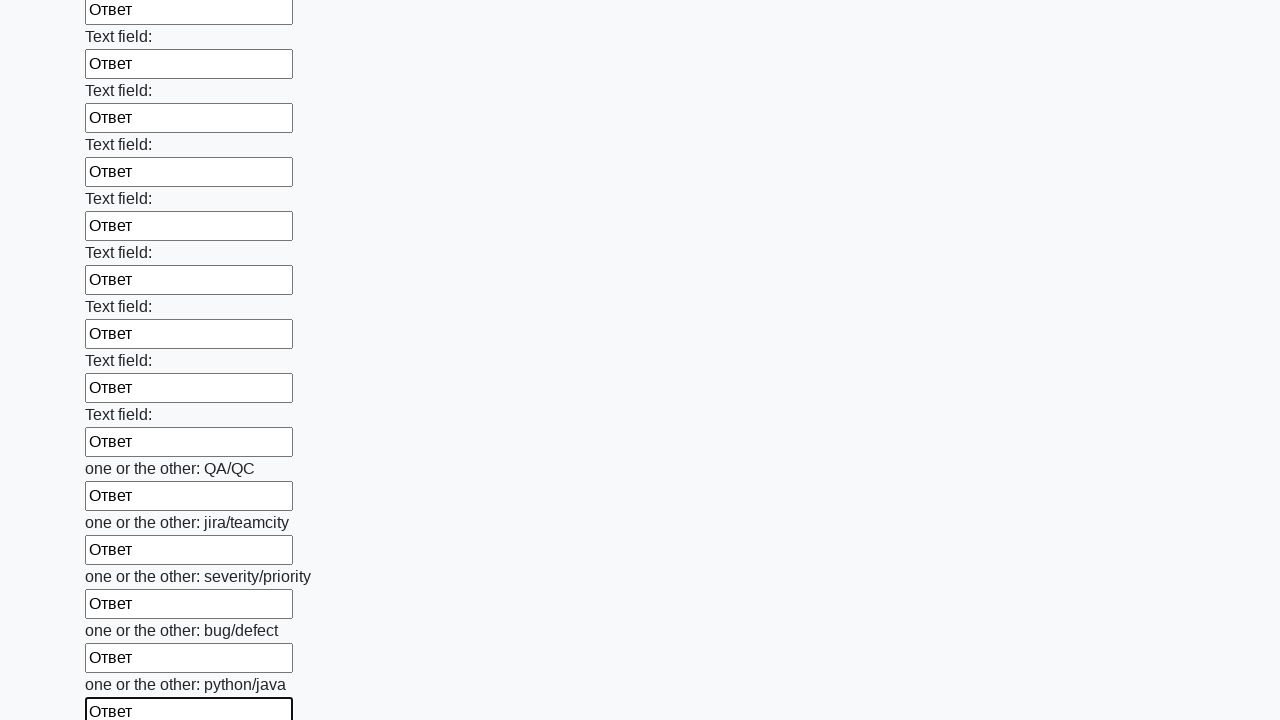

Filled input field 93 with 'Ответ' on form[action="#"][method="get"] input >> nth=92
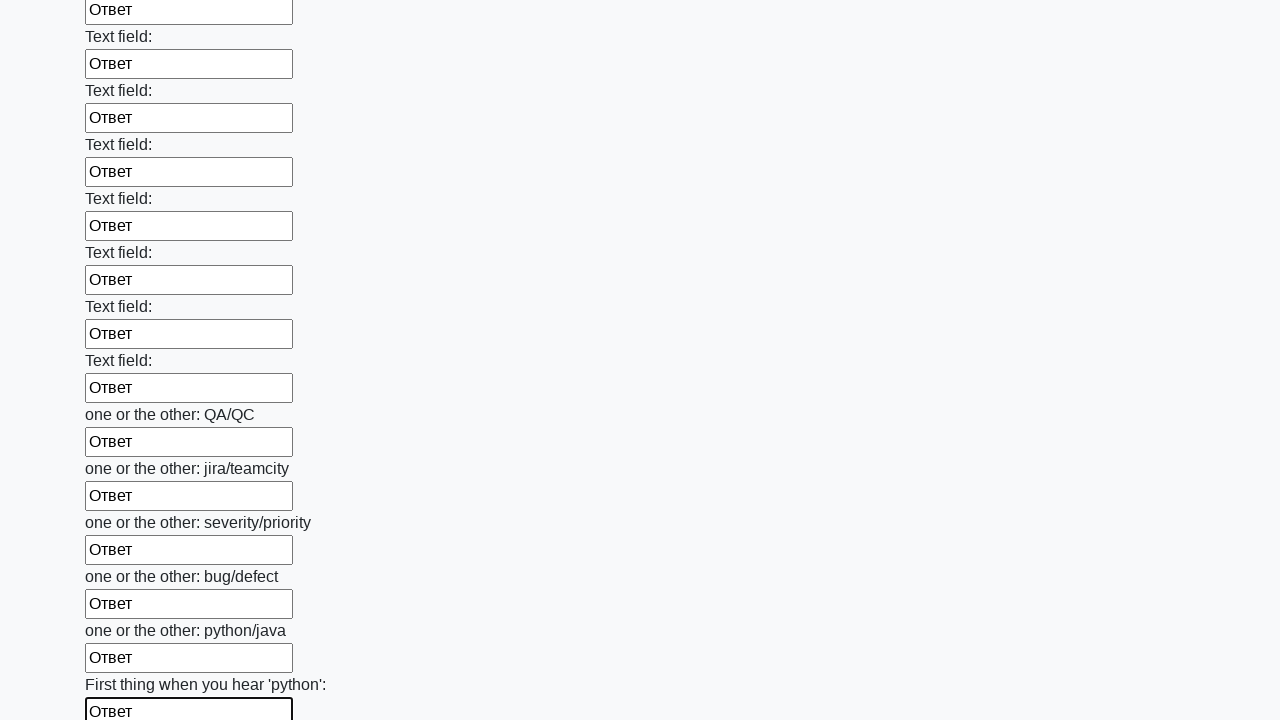

Filled input field 94 with 'Ответ' on form[action="#"][method="get"] input >> nth=93
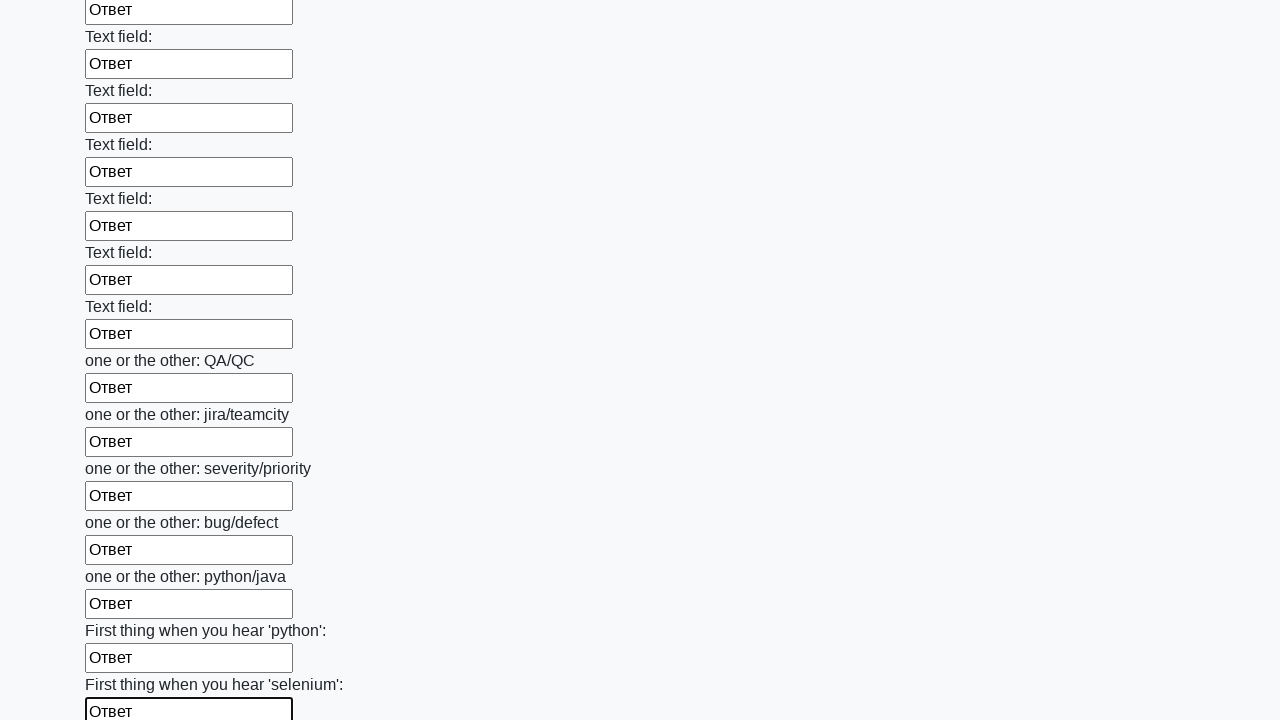

Filled input field 95 with 'Ответ' on form[action="#"][method="get"] input >> nth=94
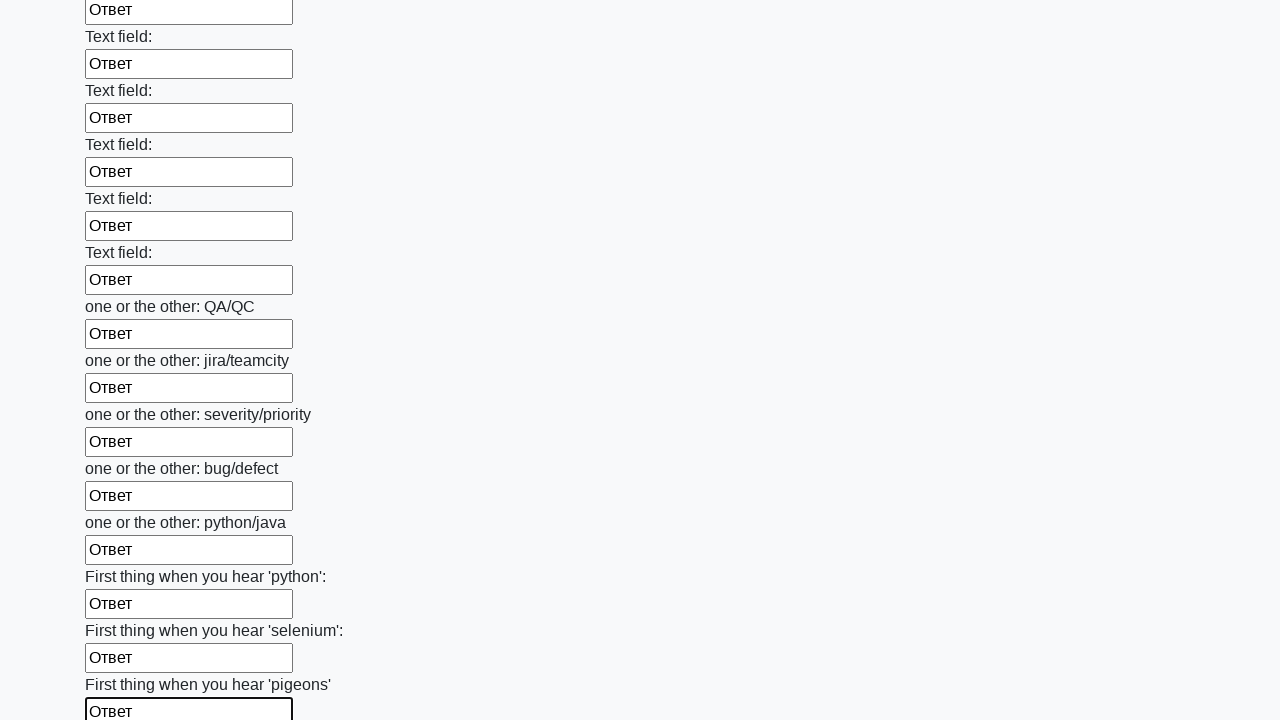

Filled input field 96 with 'Ответ' on form[action="#"][method="get"] input >> nth=95
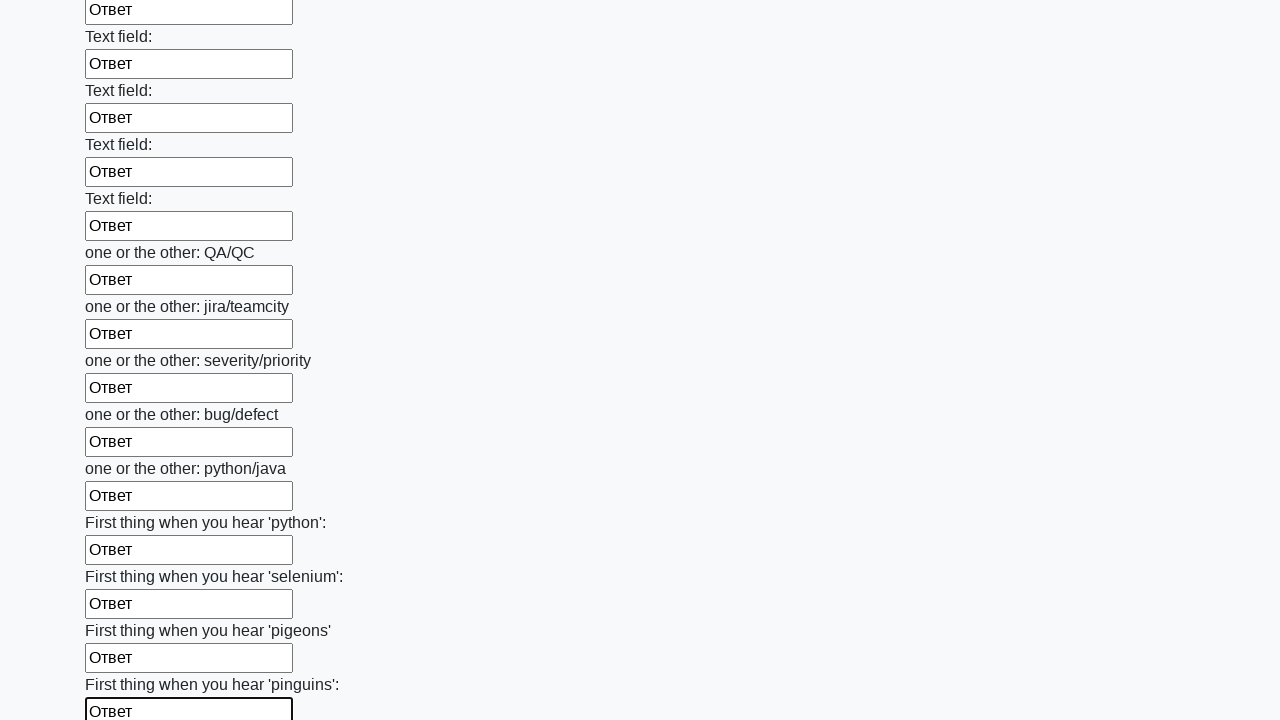

Filled input field 97 with 'Ответ' on form[action="#"][method="get"] input >> nth=96
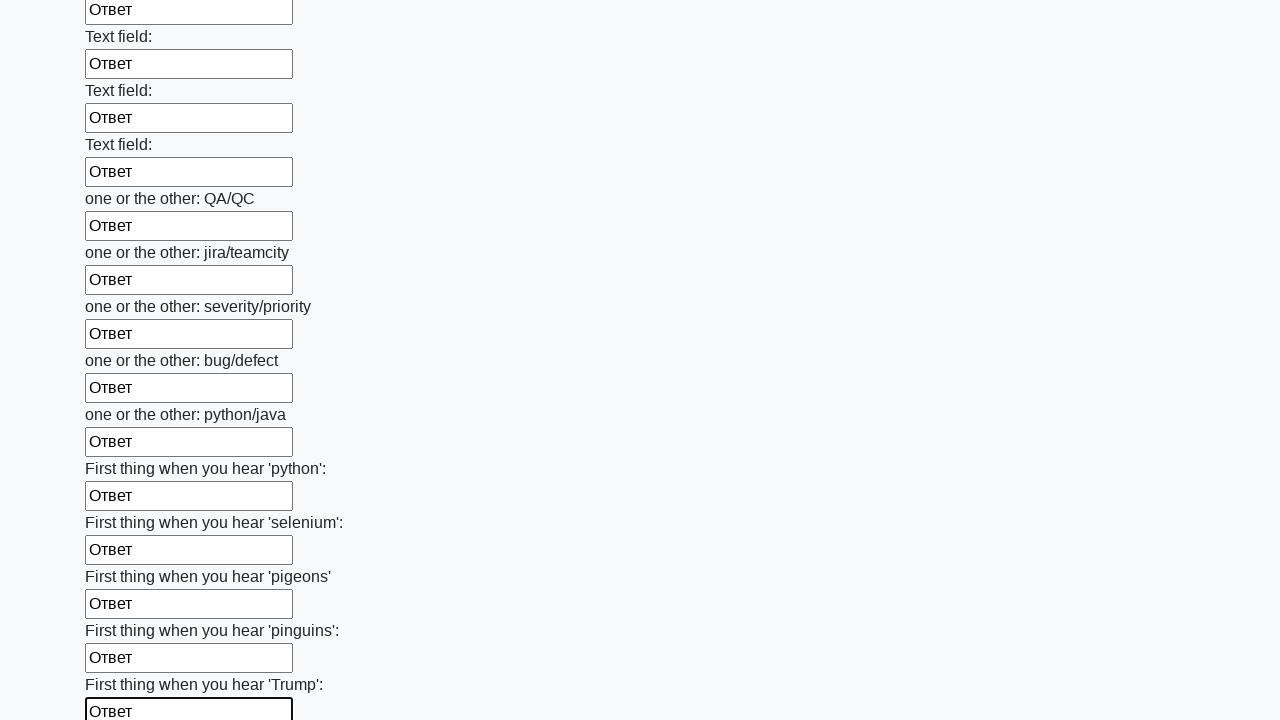

Filled input field 98 with 'Ответ' on form[action="#"][method="get"] input >> nth=97
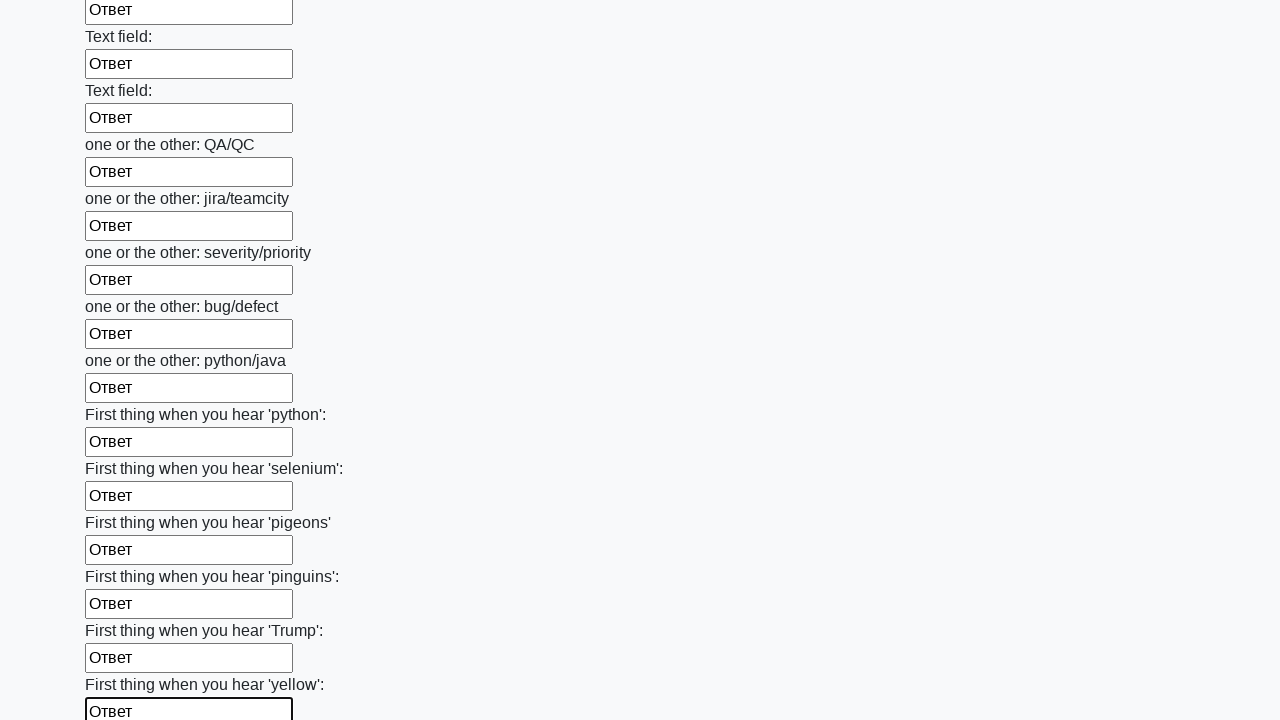

Filled input field 99 with 'Ответ' on form[action="#"][method="get"] input >> nth=98
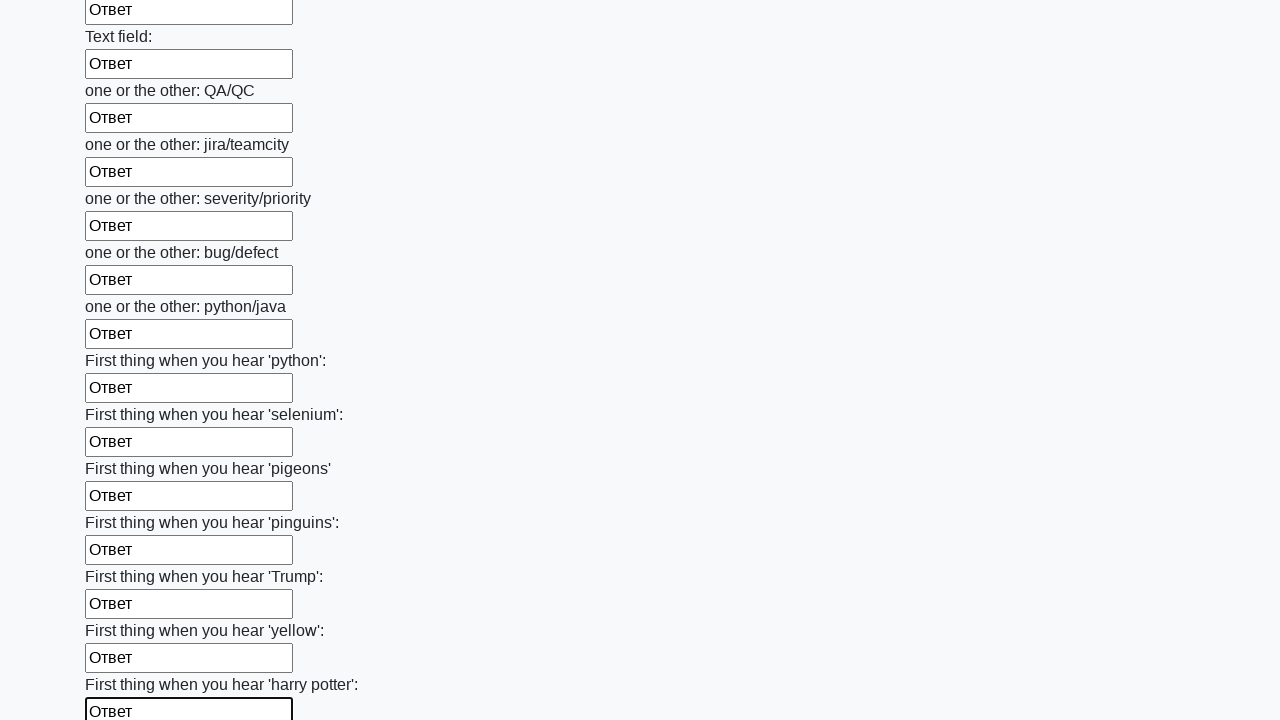

Filled input field 100 with 'Ответ' on form[action="#"][method="get"] input >> nth=99
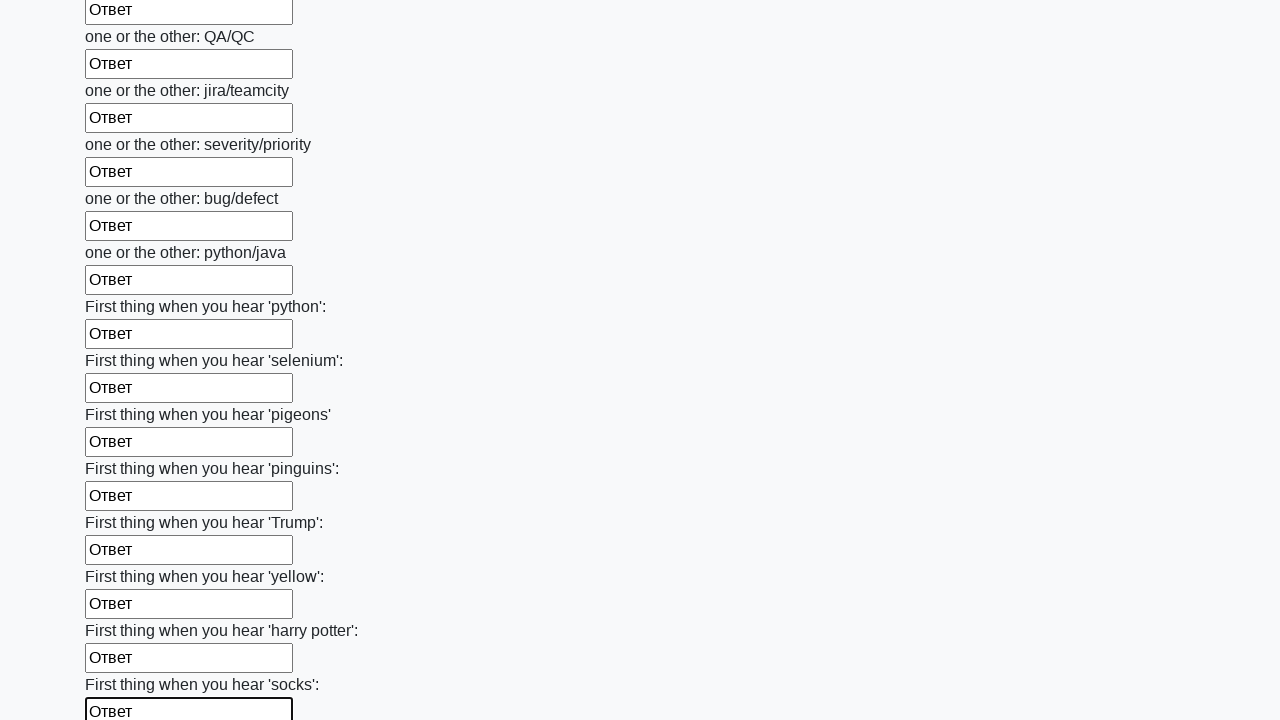

Clicked the Submit button at (123, 611) on button.btn
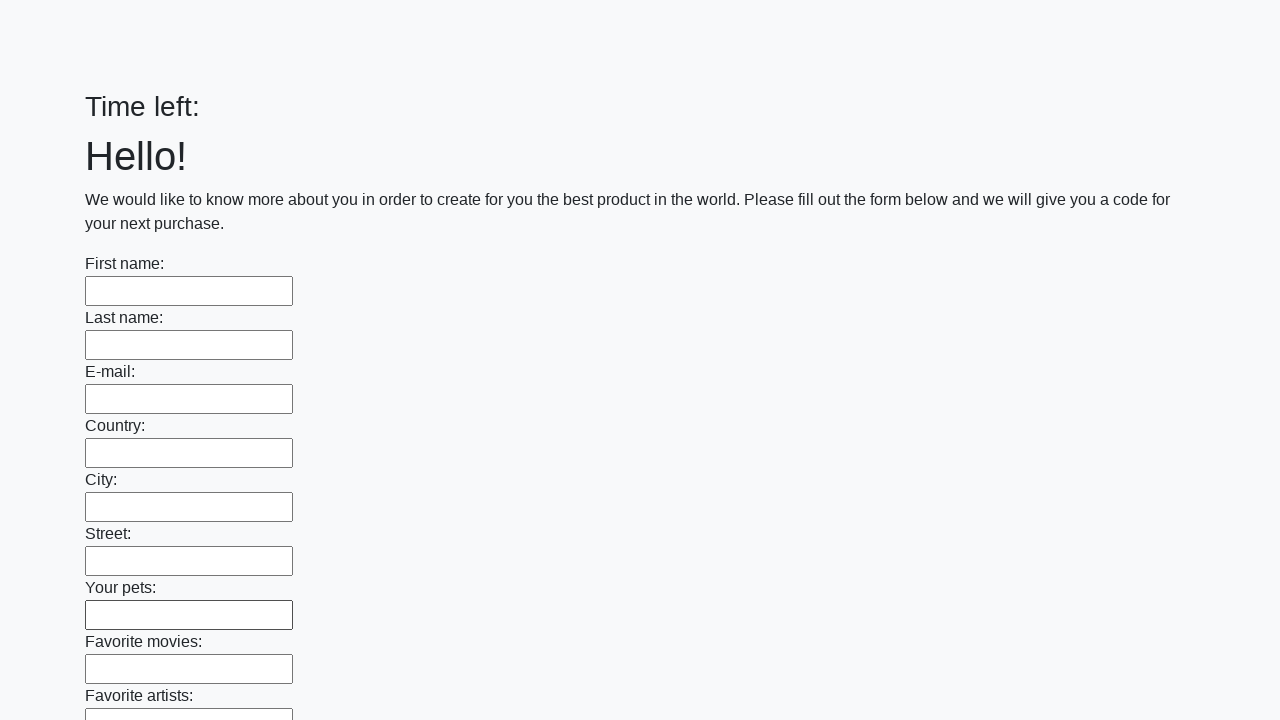

Set up dialog handler to accept alerts
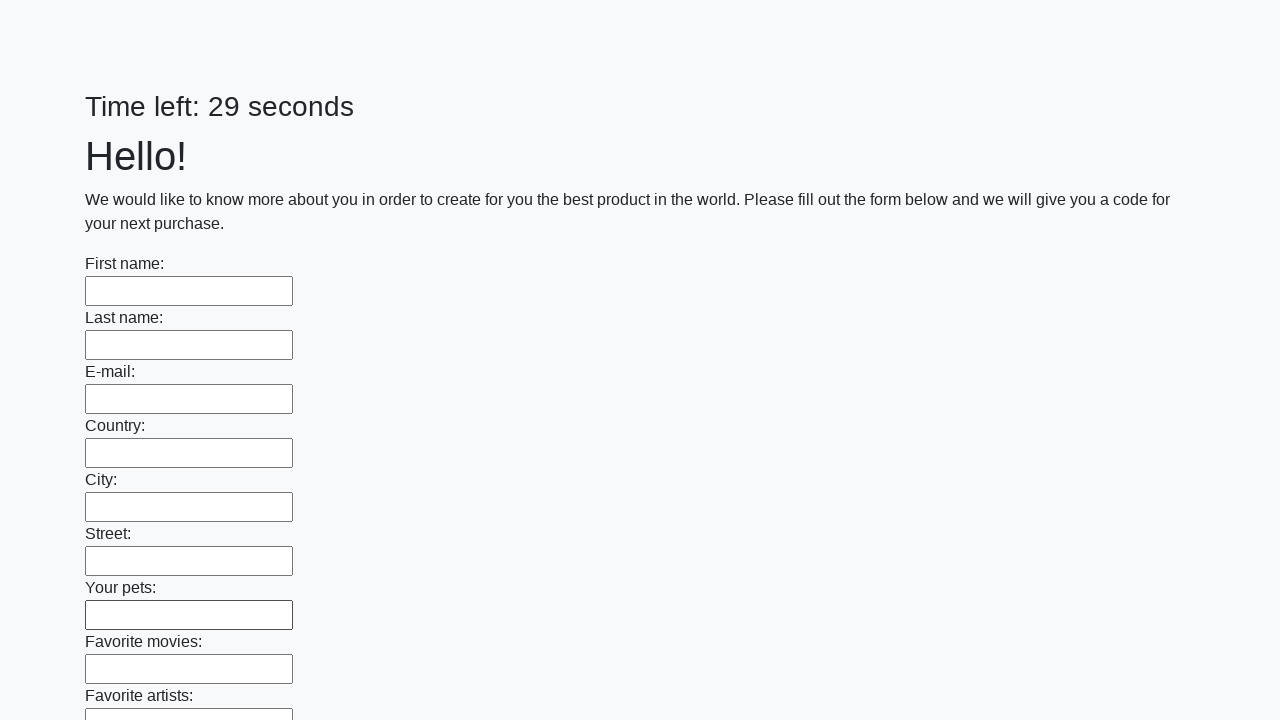

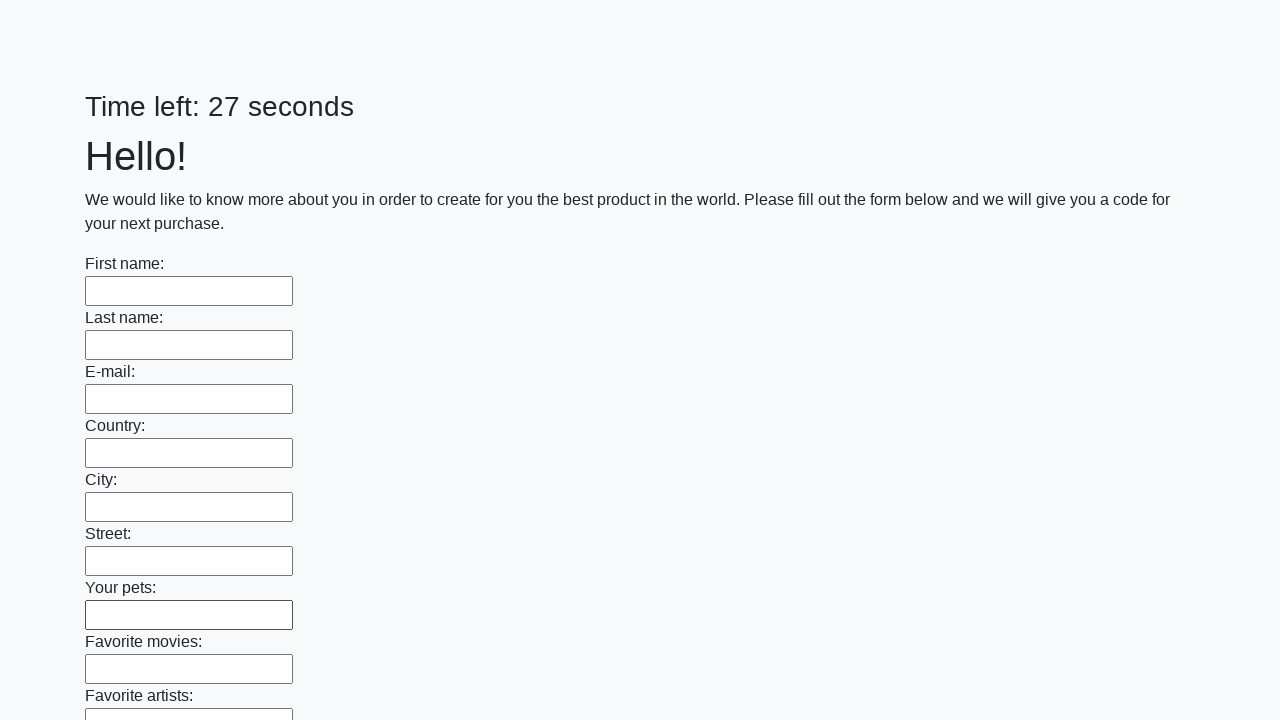